Fills all input fields on a large form with text and submits the form by clicking the submit button.

Starting URL: http://suninjuly.github.io/huge_form.html

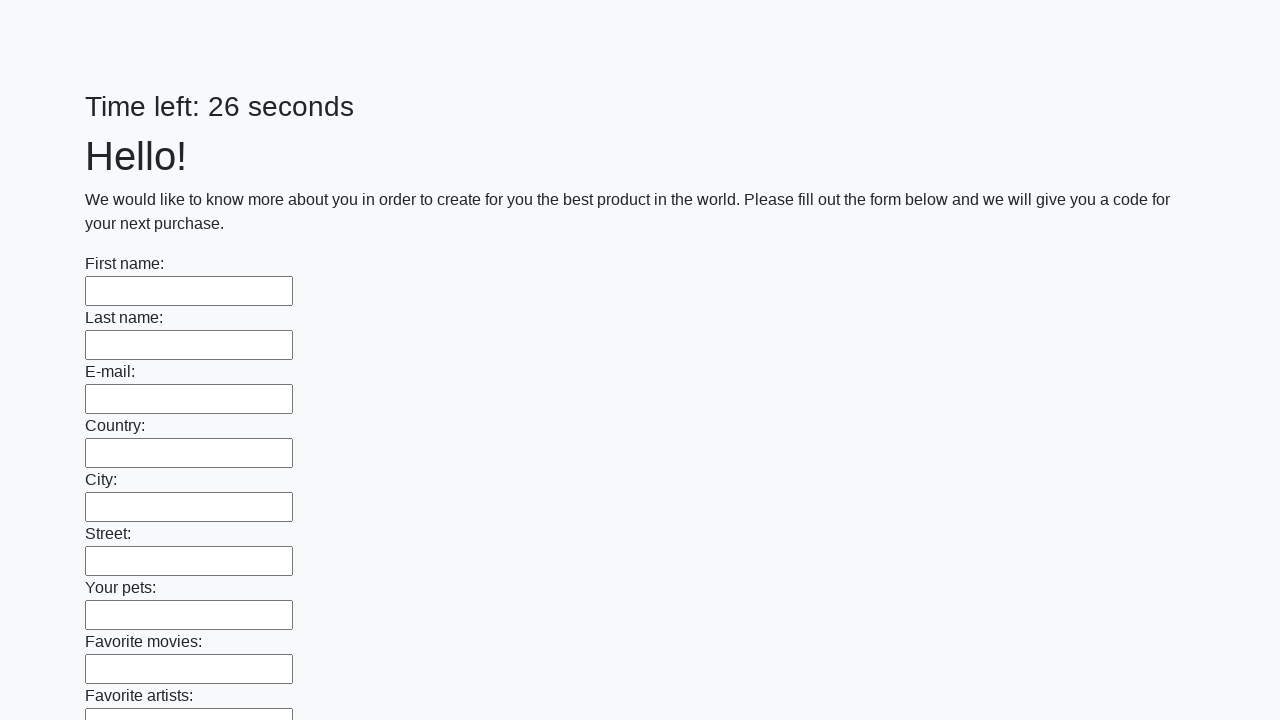

Located all input elements on the form
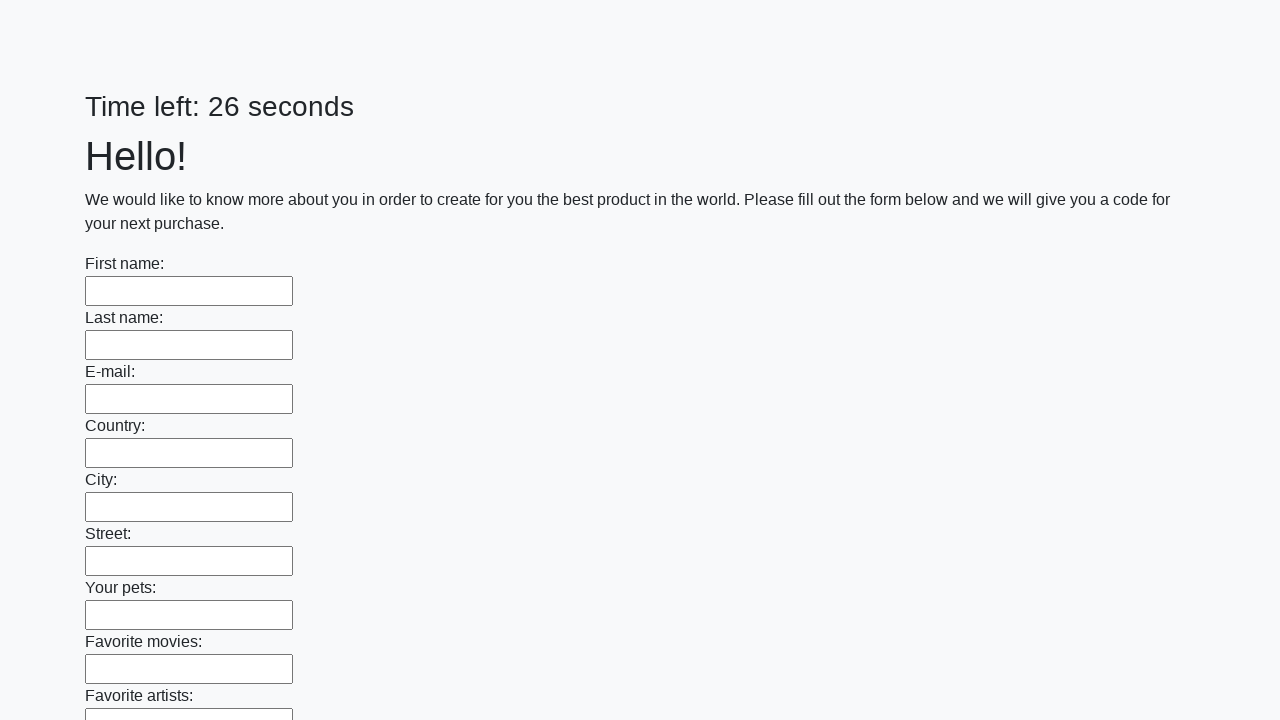

Filled input field with 'Мой ответ' on input >> nth=0
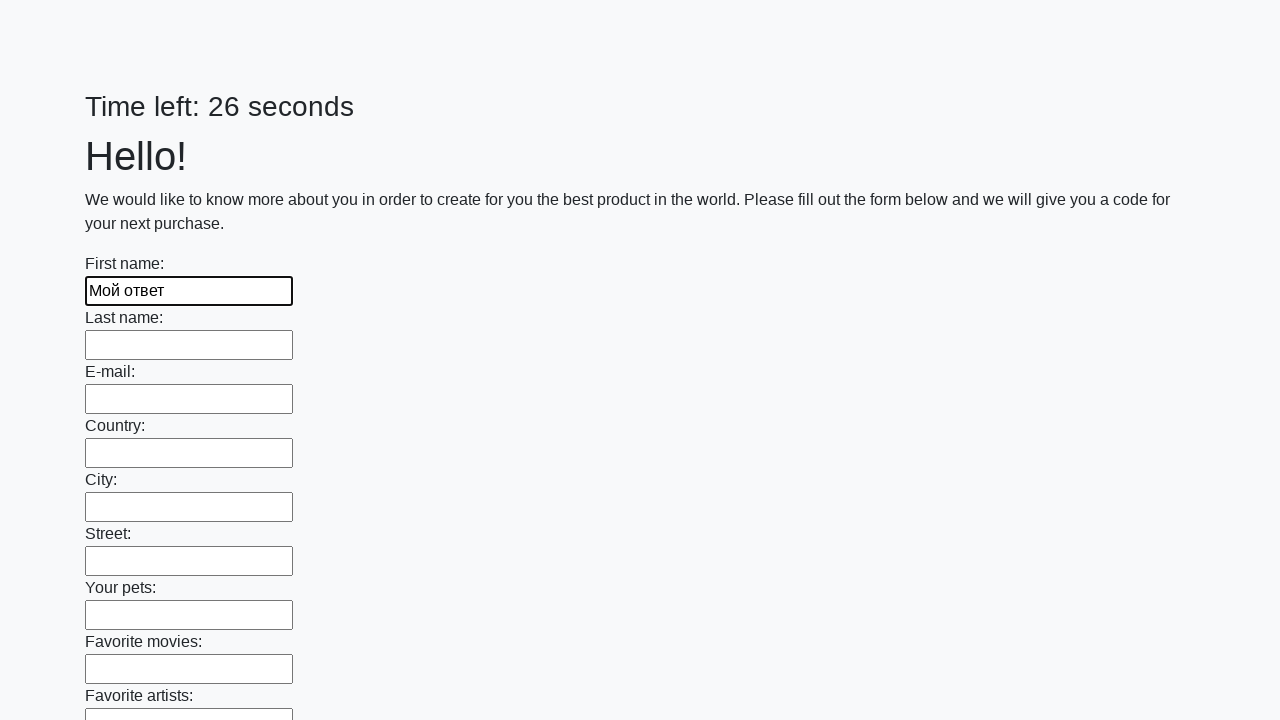

Filled input field with 'Мой ответ' on input >> nth=1
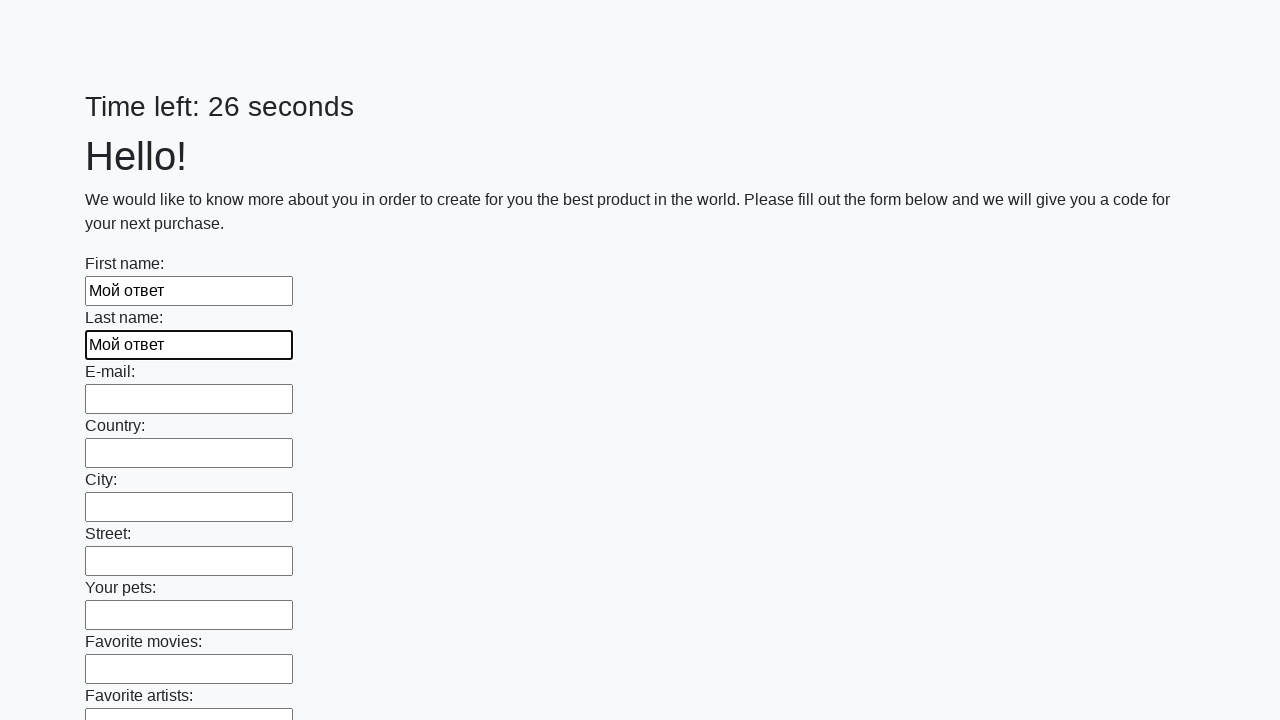

Filled input field with 'Мой ответ' on input >> nth=2
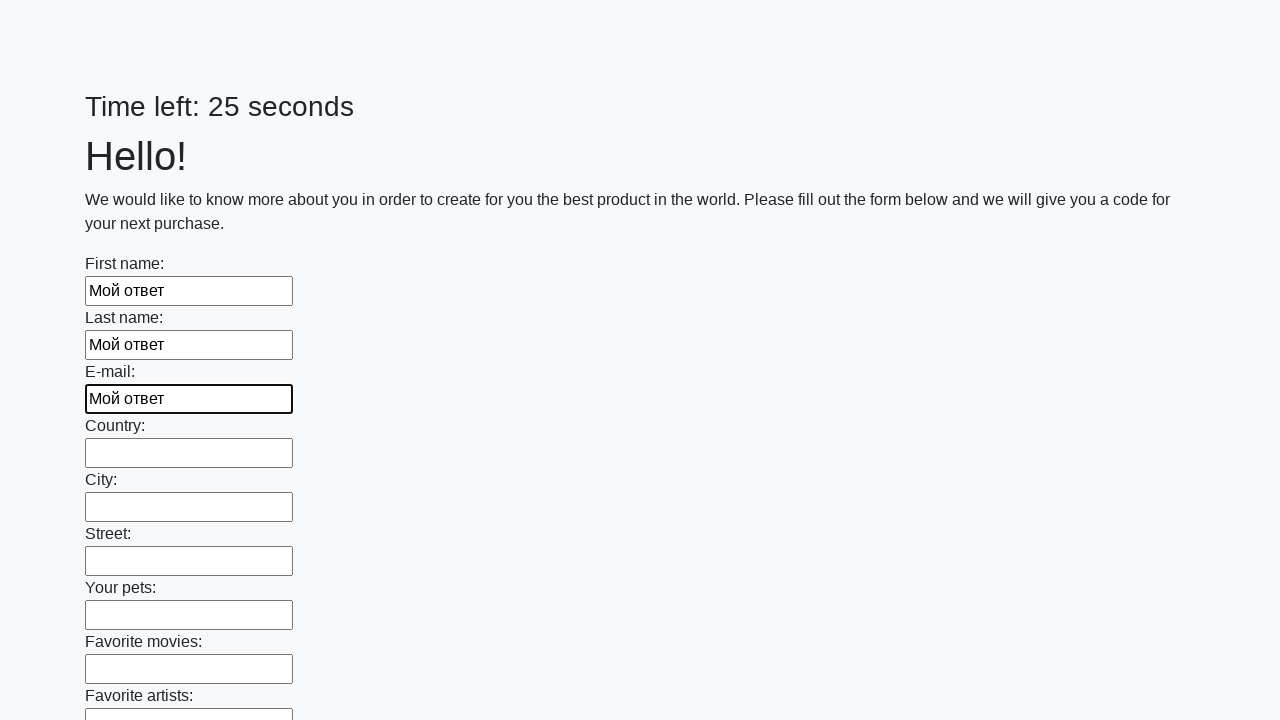

Filled input field with 'Мой ответ' on input >> nth=3
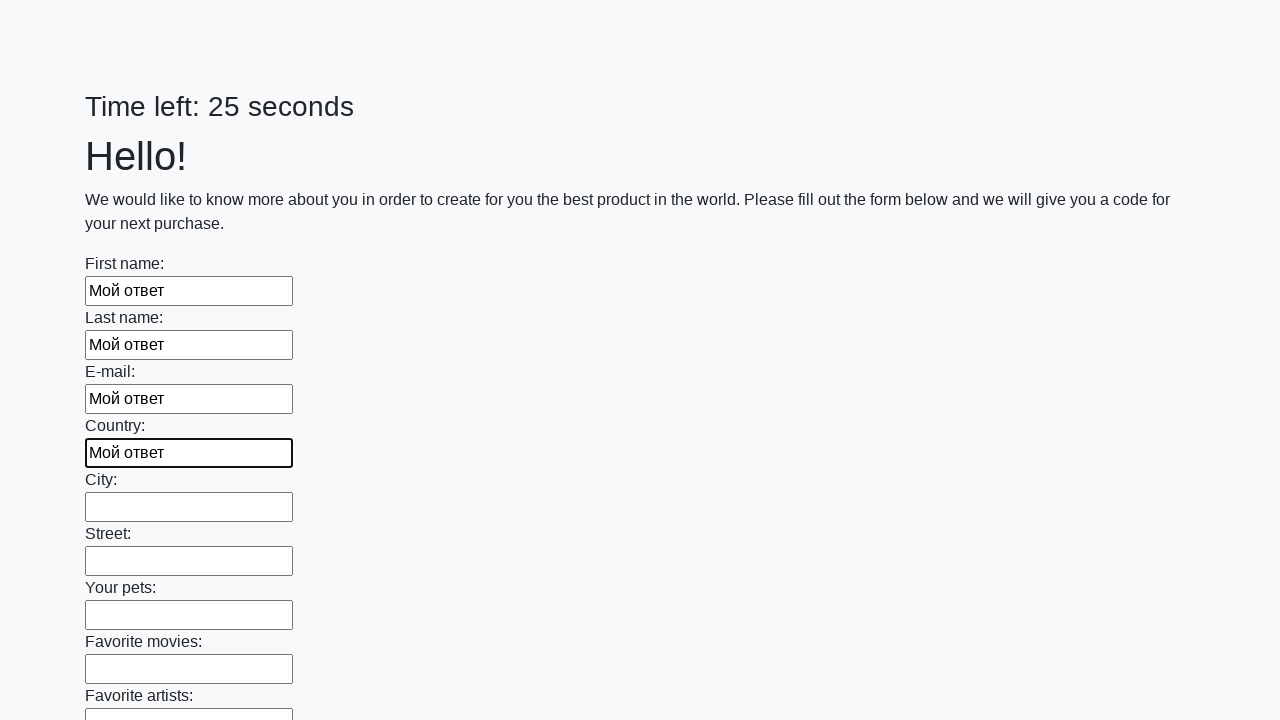

Filled input field with 'Мой ответ' on input >> nth=4
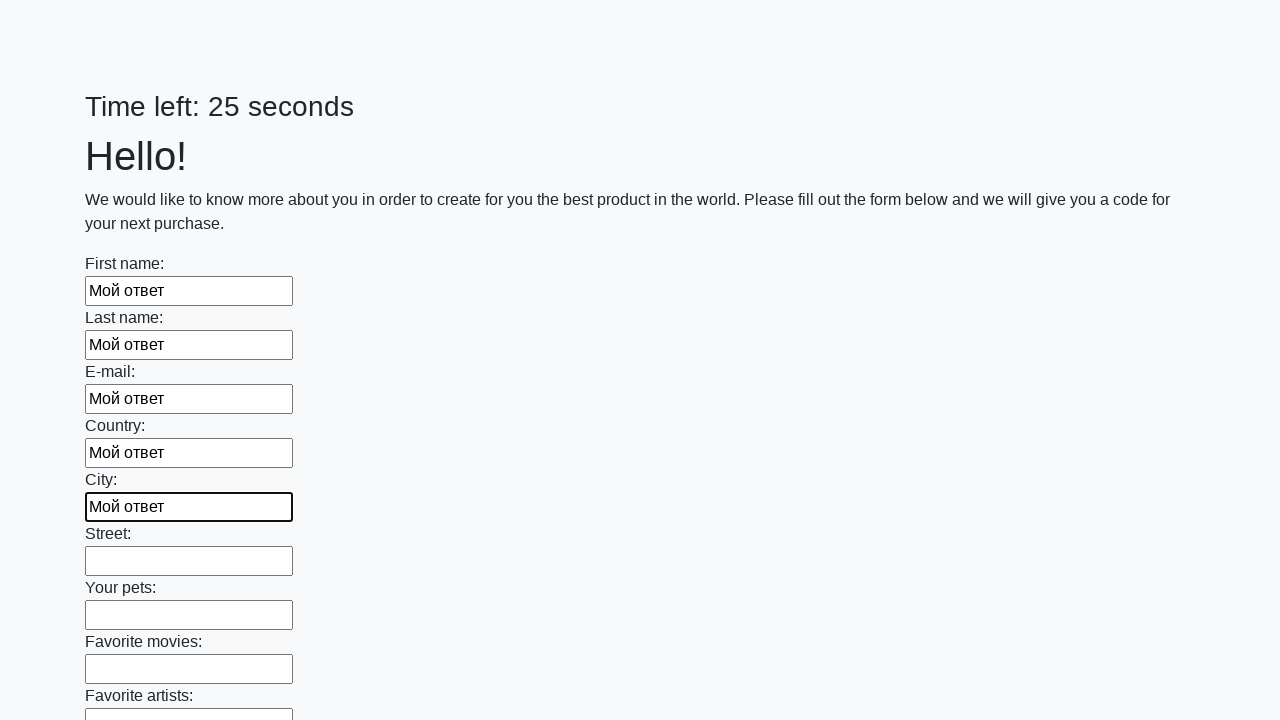

Filled input field with 'Мой ответ' on input >> nth=5
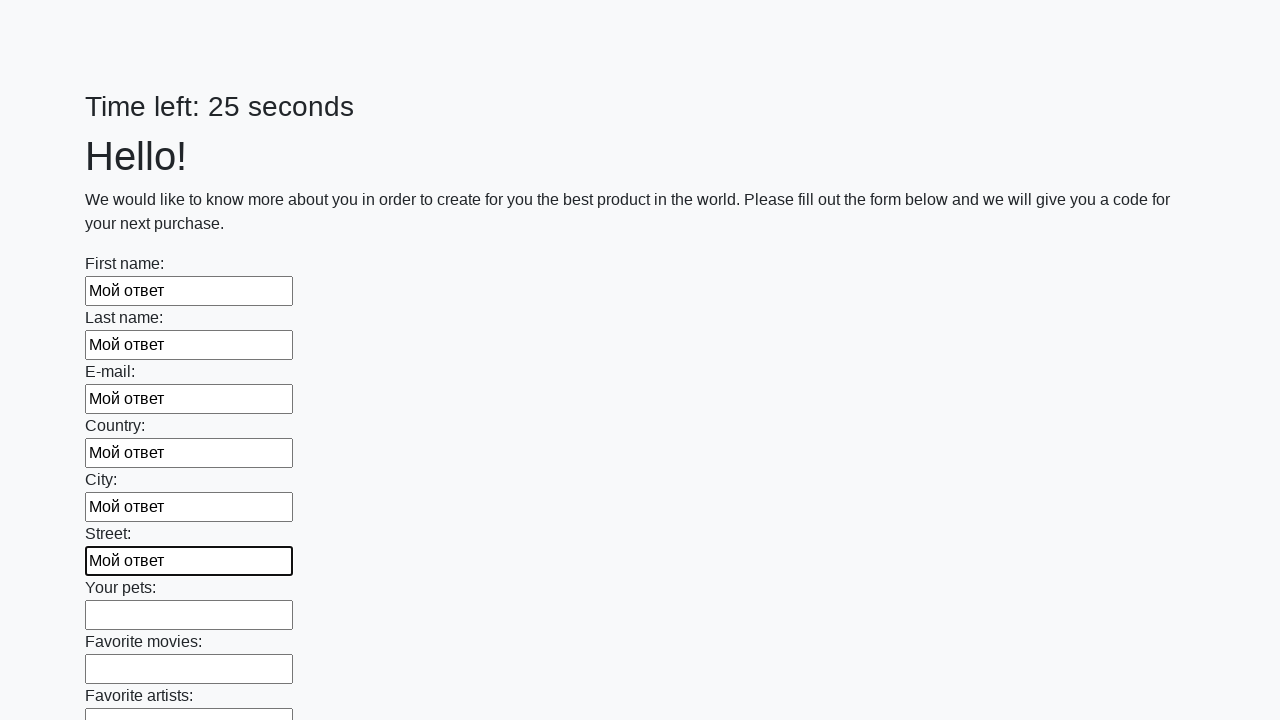

Filled input field with 'Мой ответ' on input >> nth=6
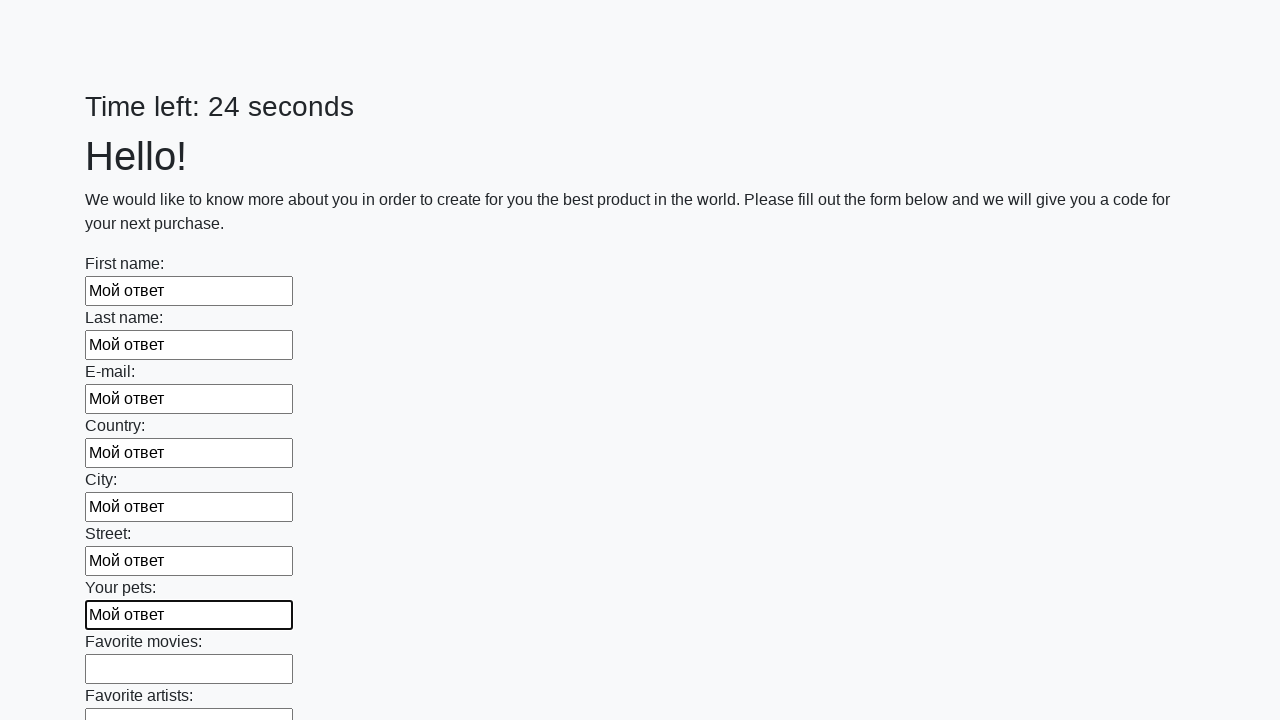

Filled input field with 'Мой ответ' on input >> nth=7
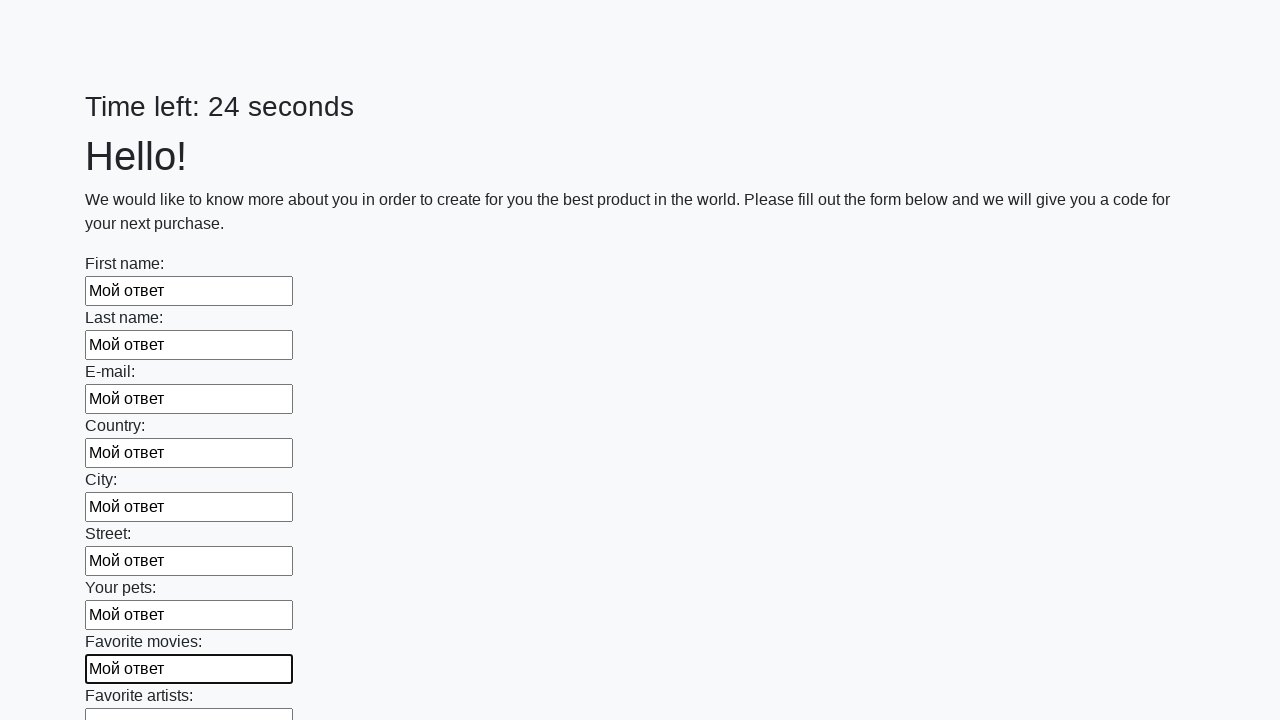

Filled input field with 'Мой ответ' on input >> nth=8
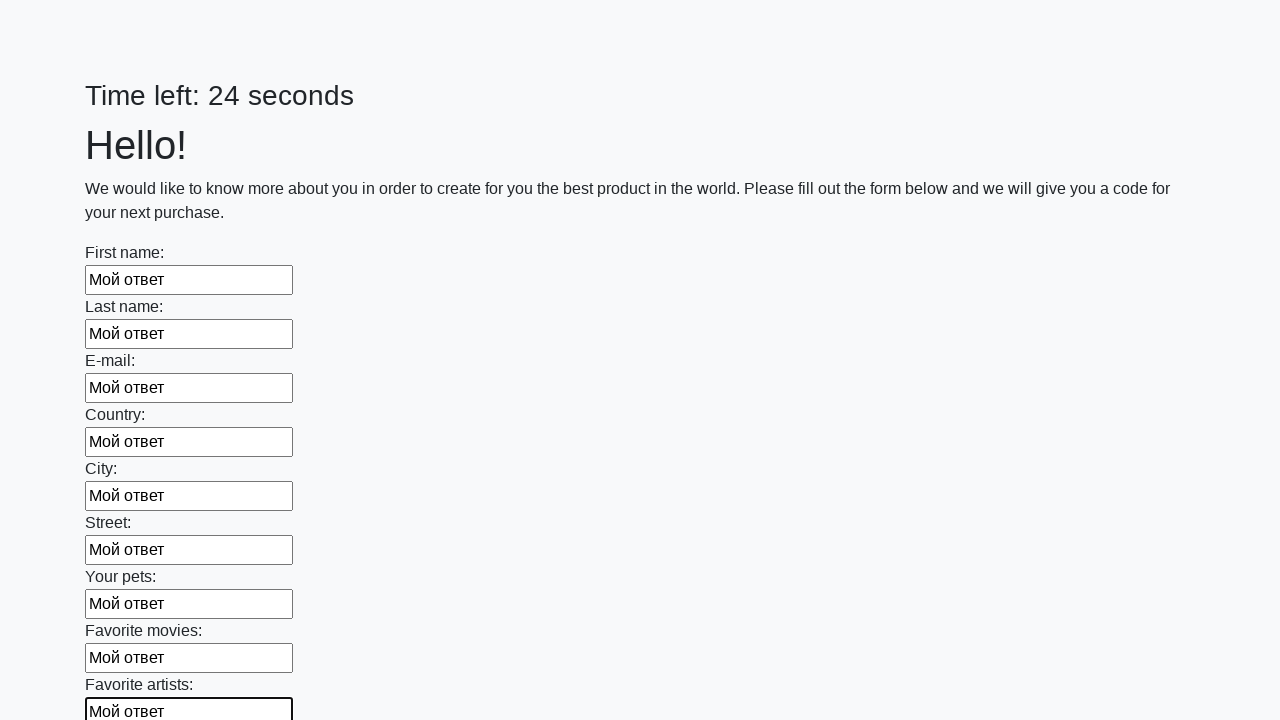

Filled input field with 'Мой ответ' on input >> nth=9
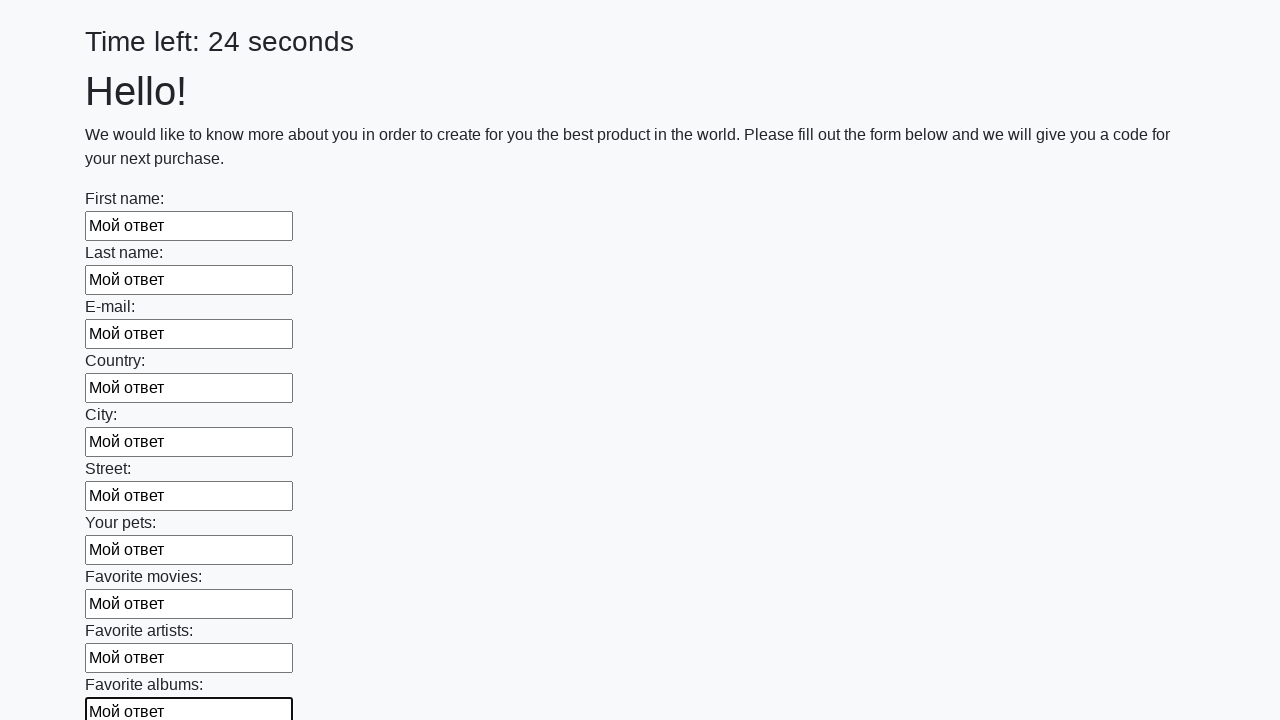

Filled input field with 'Мой ответ' on input >> nth=10
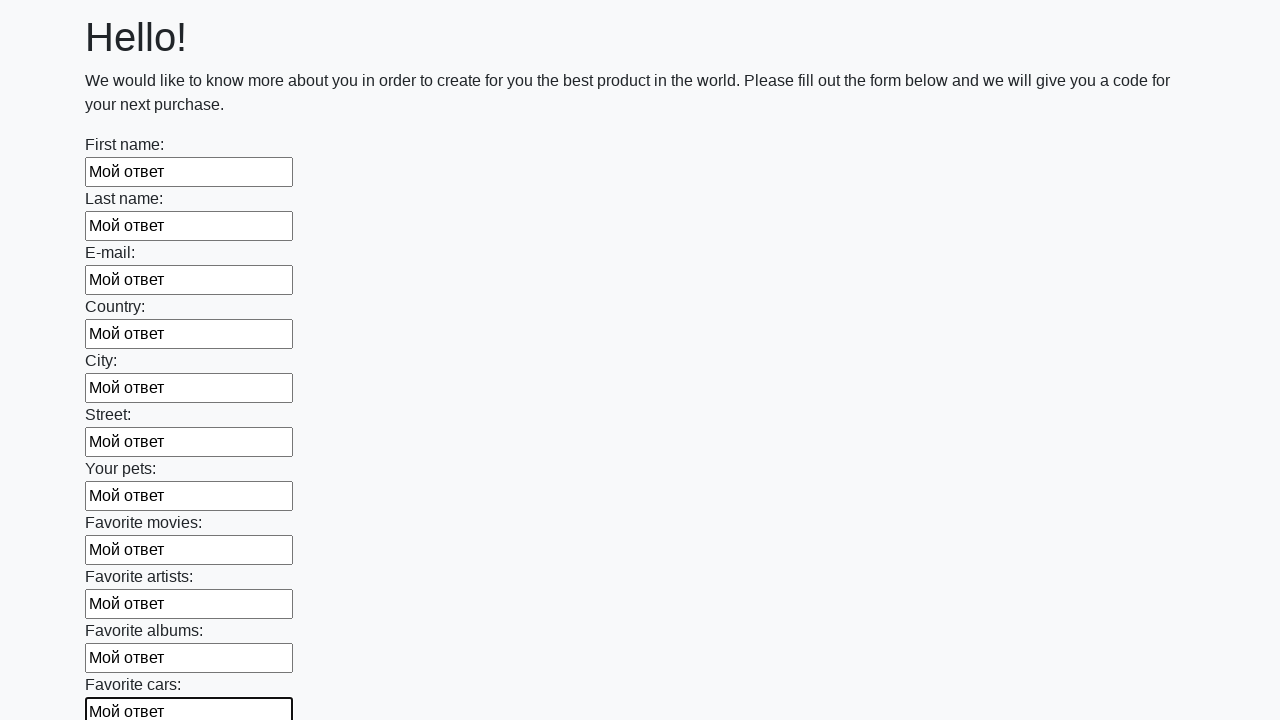

Filled input field with 'Мой ответ' on input >> nth=11
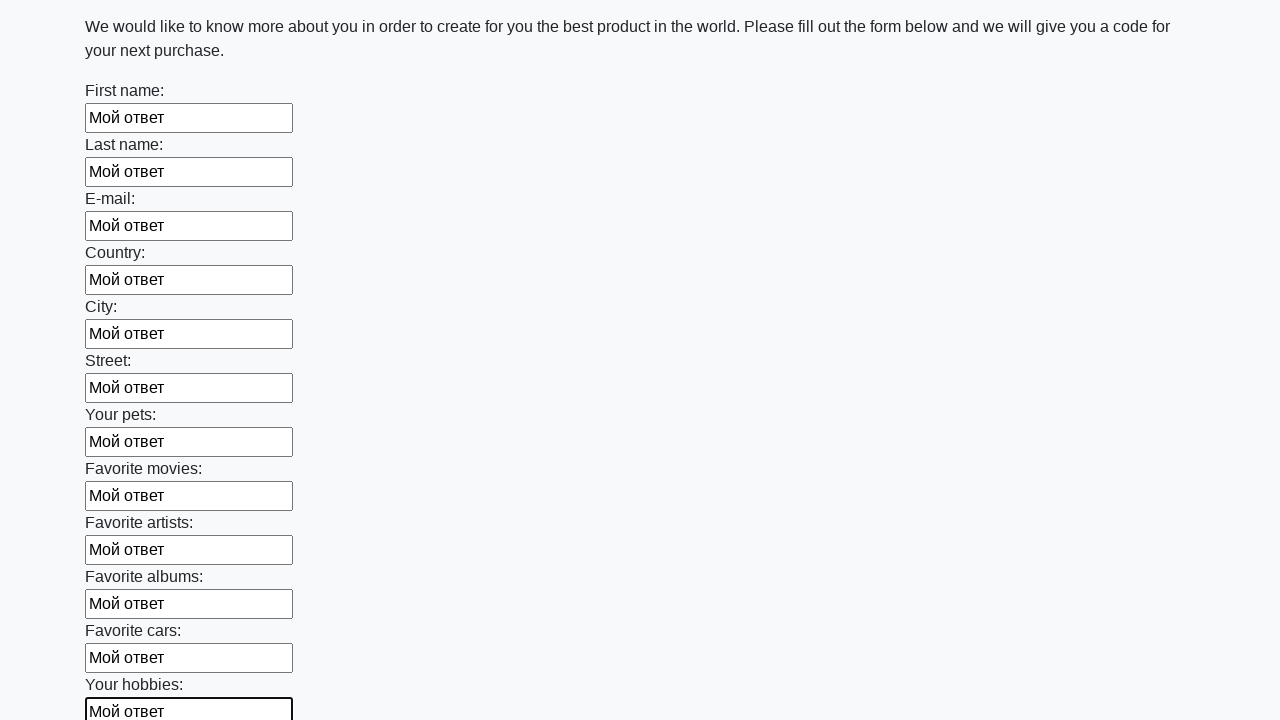

Filled input field with 'Мой ответ' on input >> nth=12
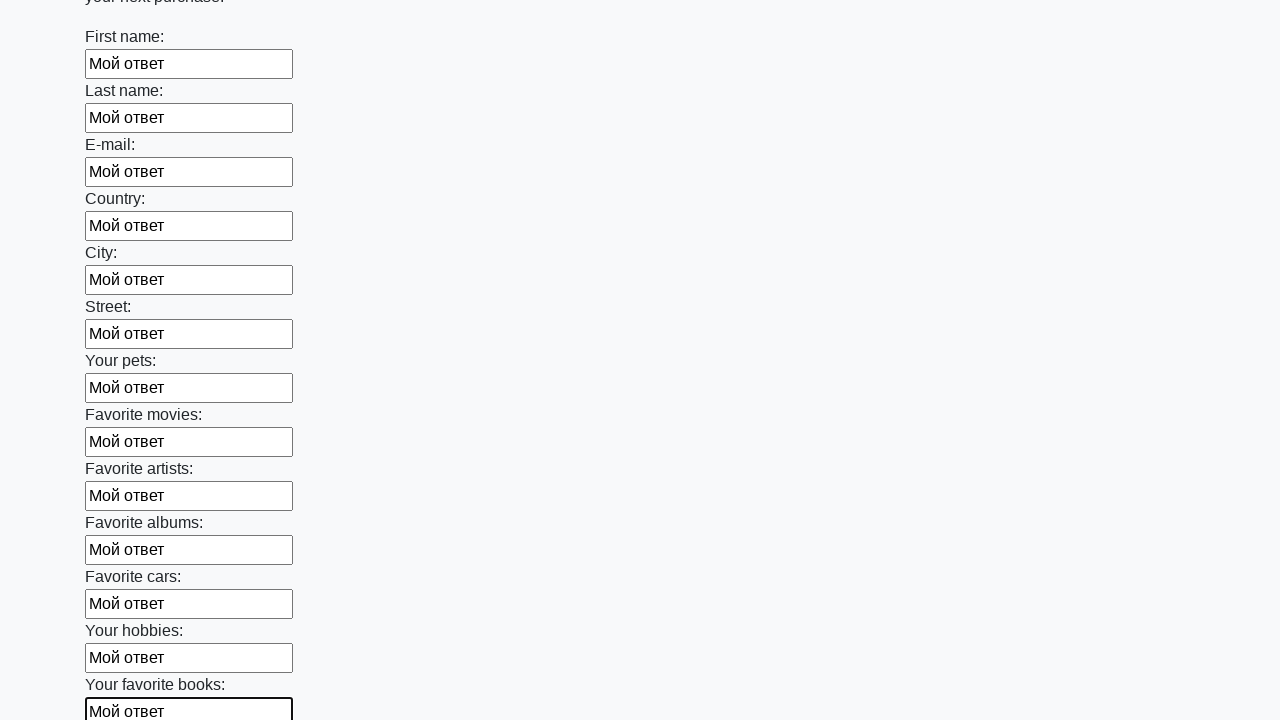

Filled input field with 'Мой ответ' on input >> nth=13
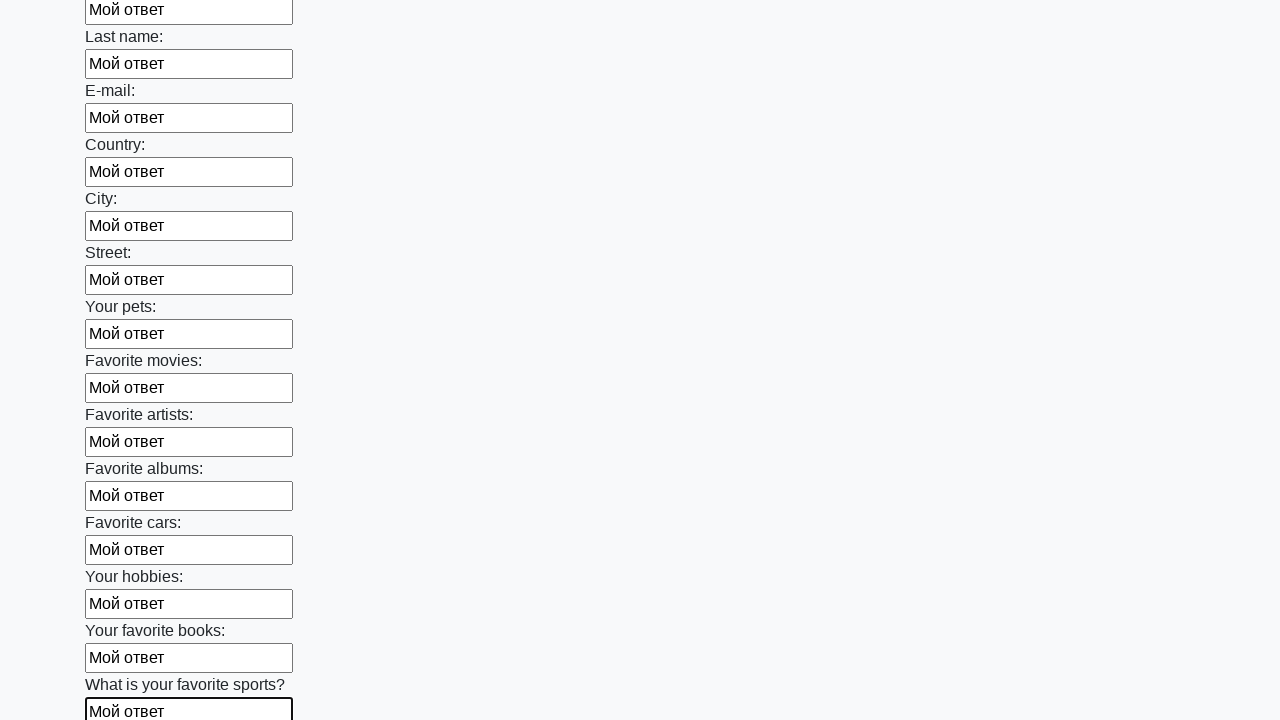

Filled input field with 'Мой ответ' on input >> nth=14
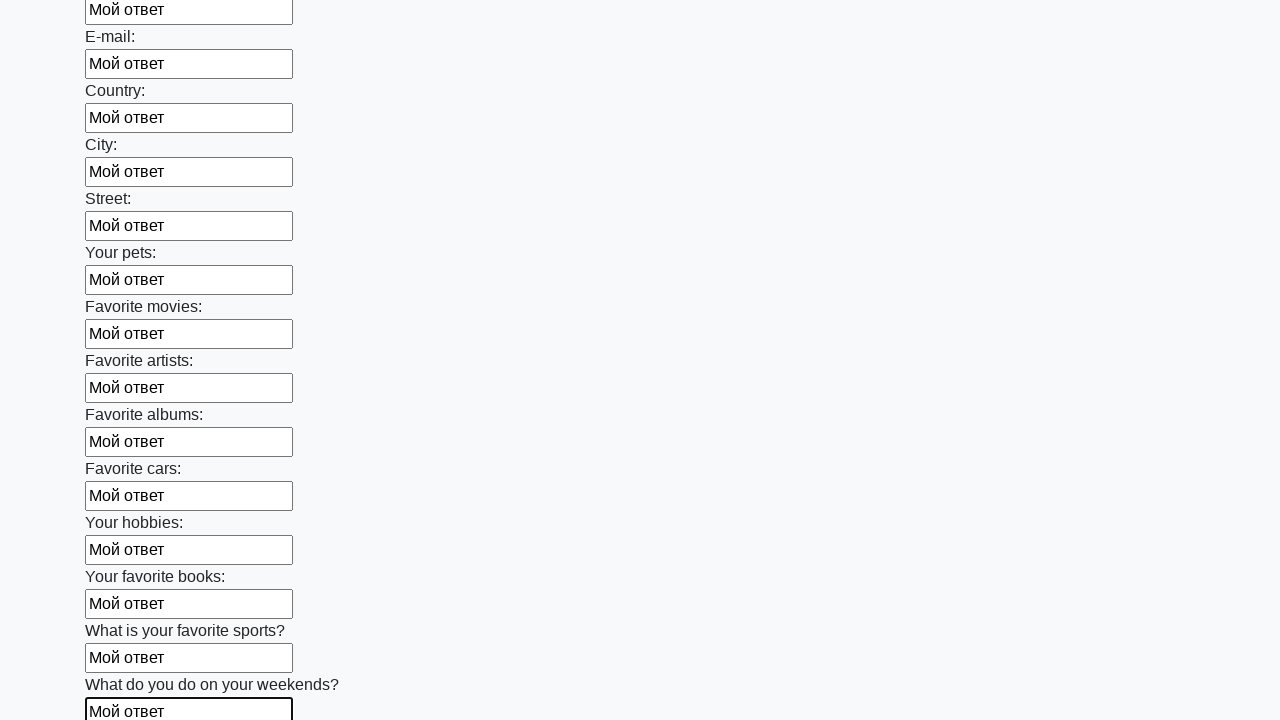

Filled input field with 'Мой ответ' on input >> nth=15
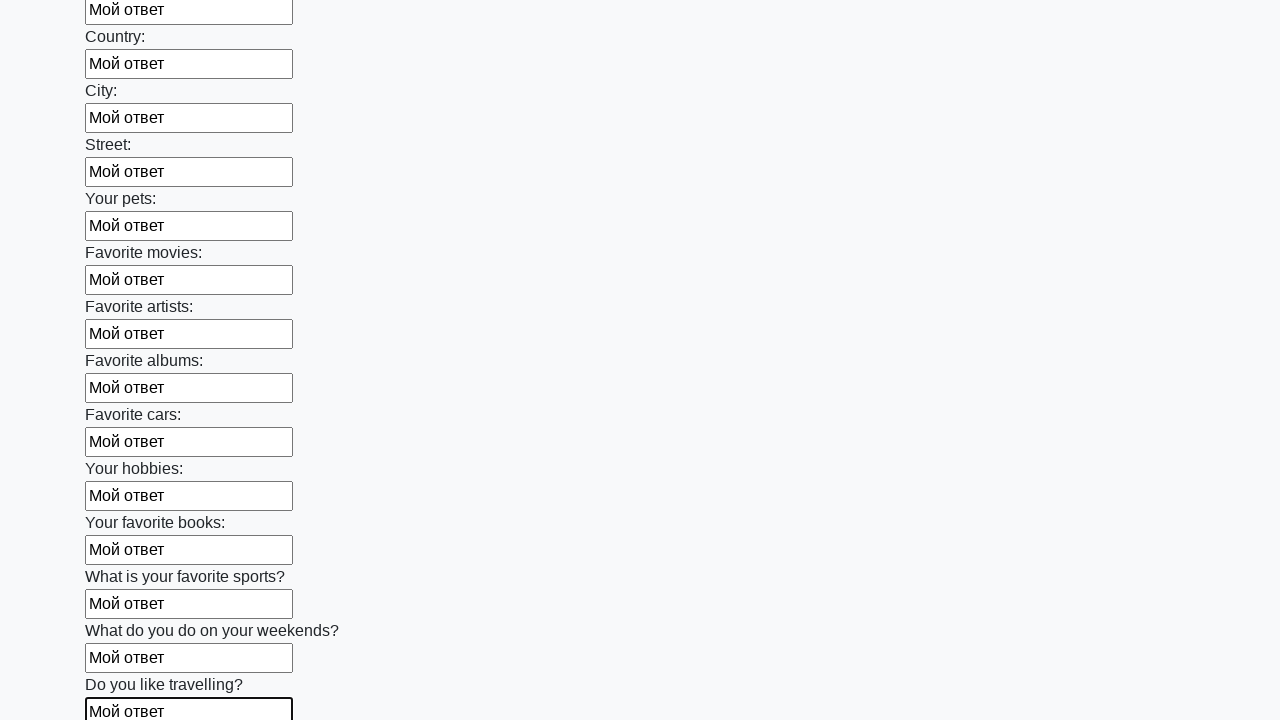

Filled input field with 'Мой ответ' on input >> nth=16
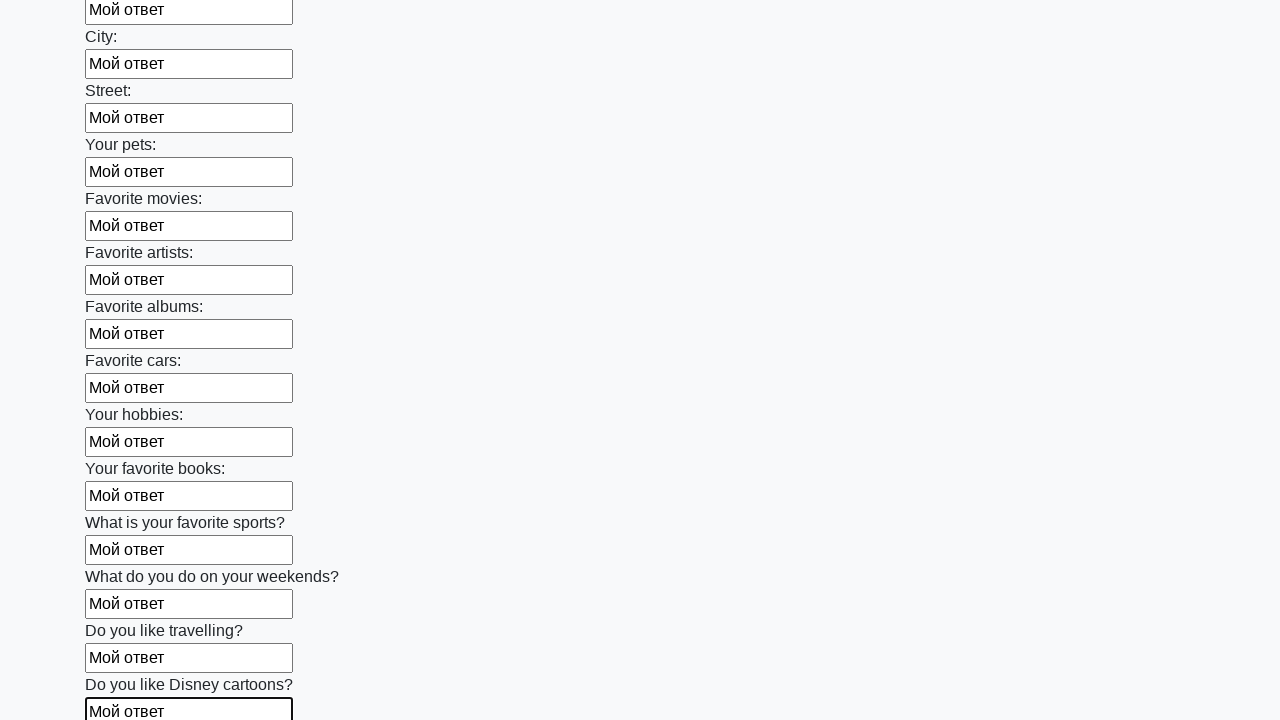

Filled input field with 'Мой ответ' on input >> nth=17
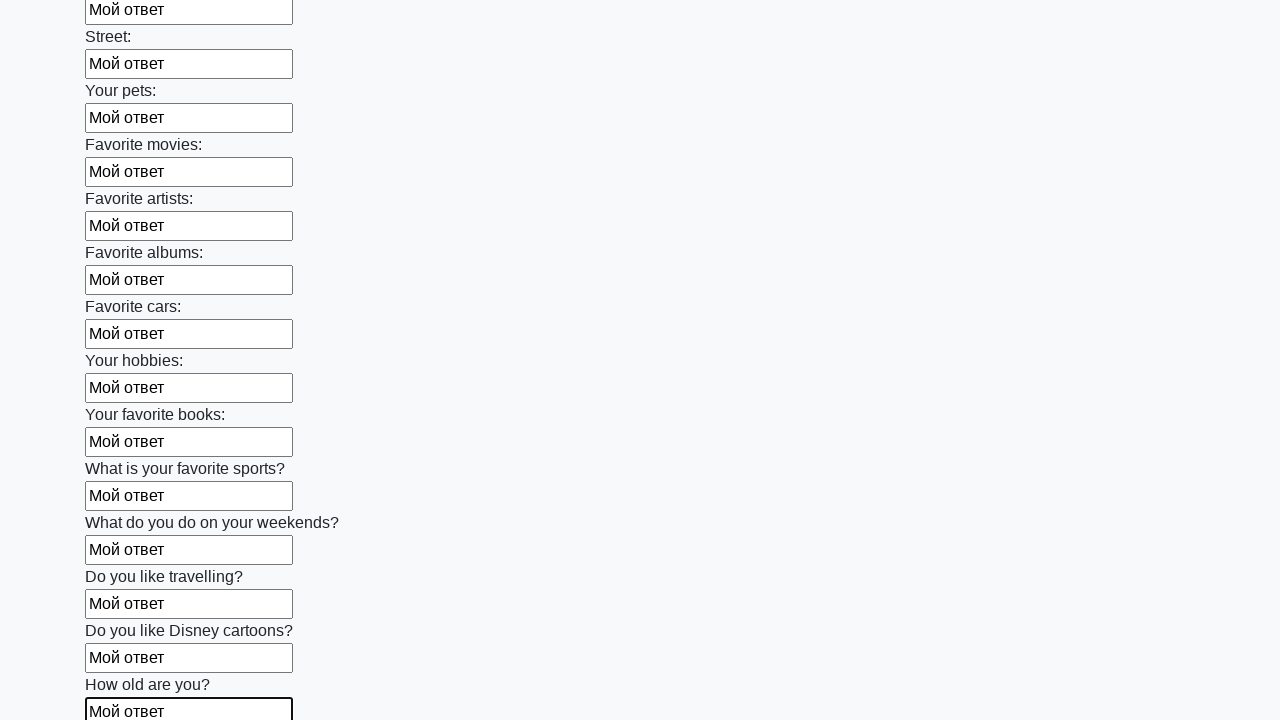

Filled input field with 'Мой ответ' on input >> nth=18
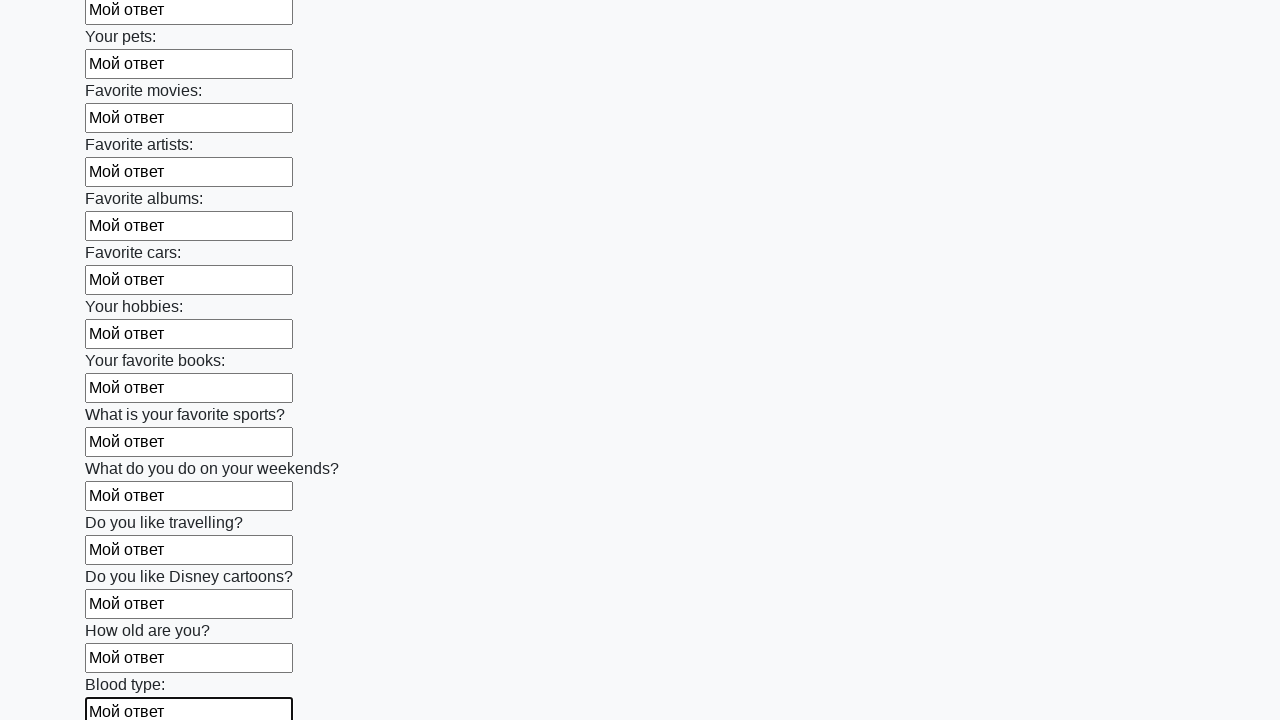

Filled input field with 'Мой ответ' on input >> nth=19
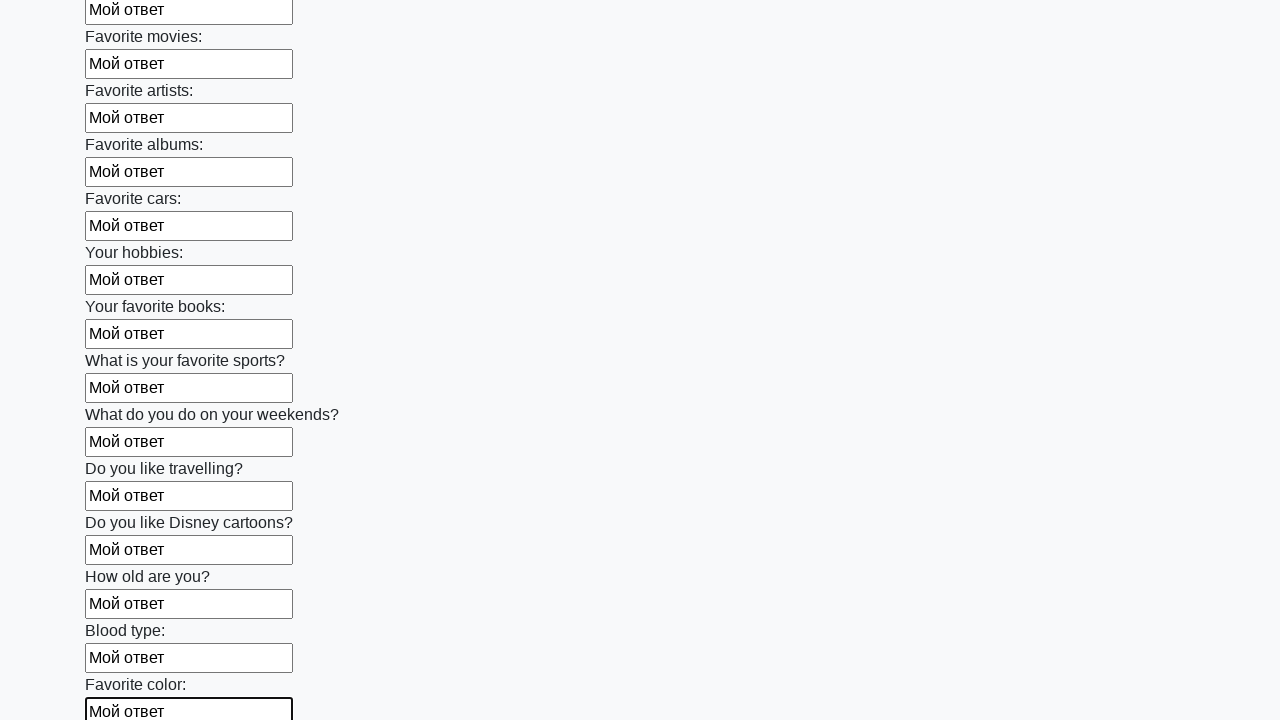

Filled input field with 'Мой ответ' on input >> nth=20
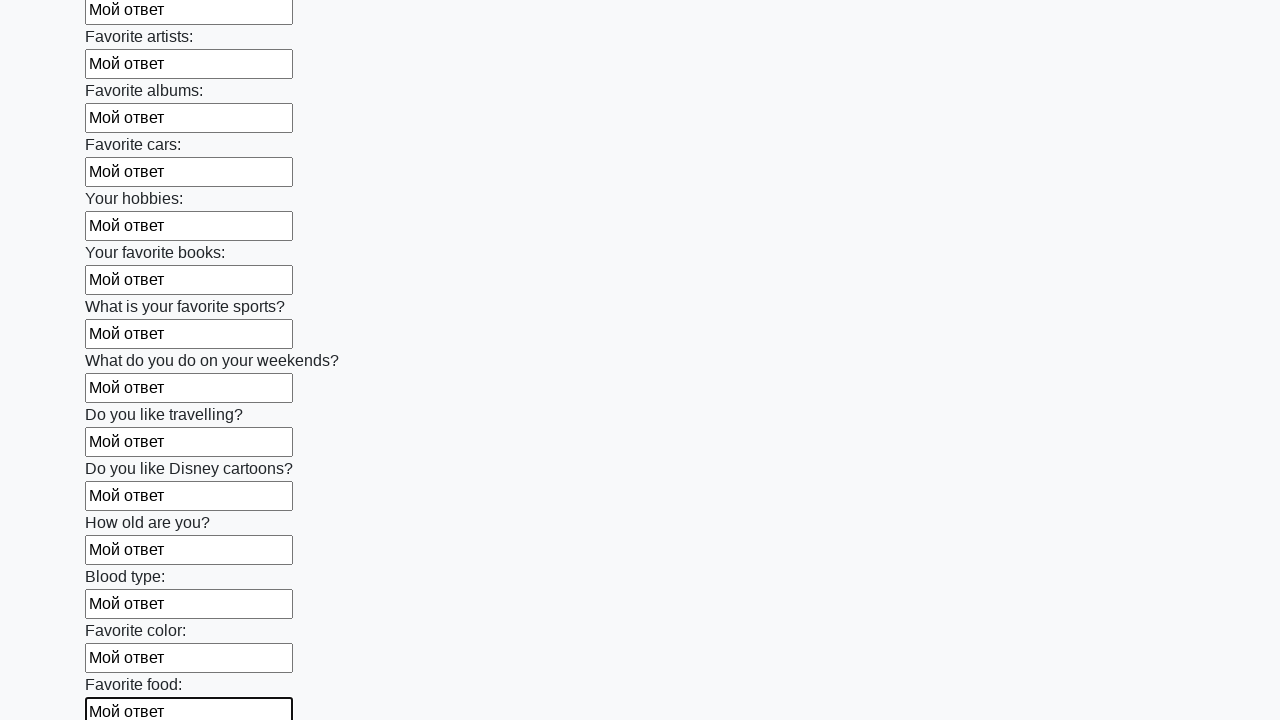

Filled input field with 'Мой ответ' on input >> nth=21
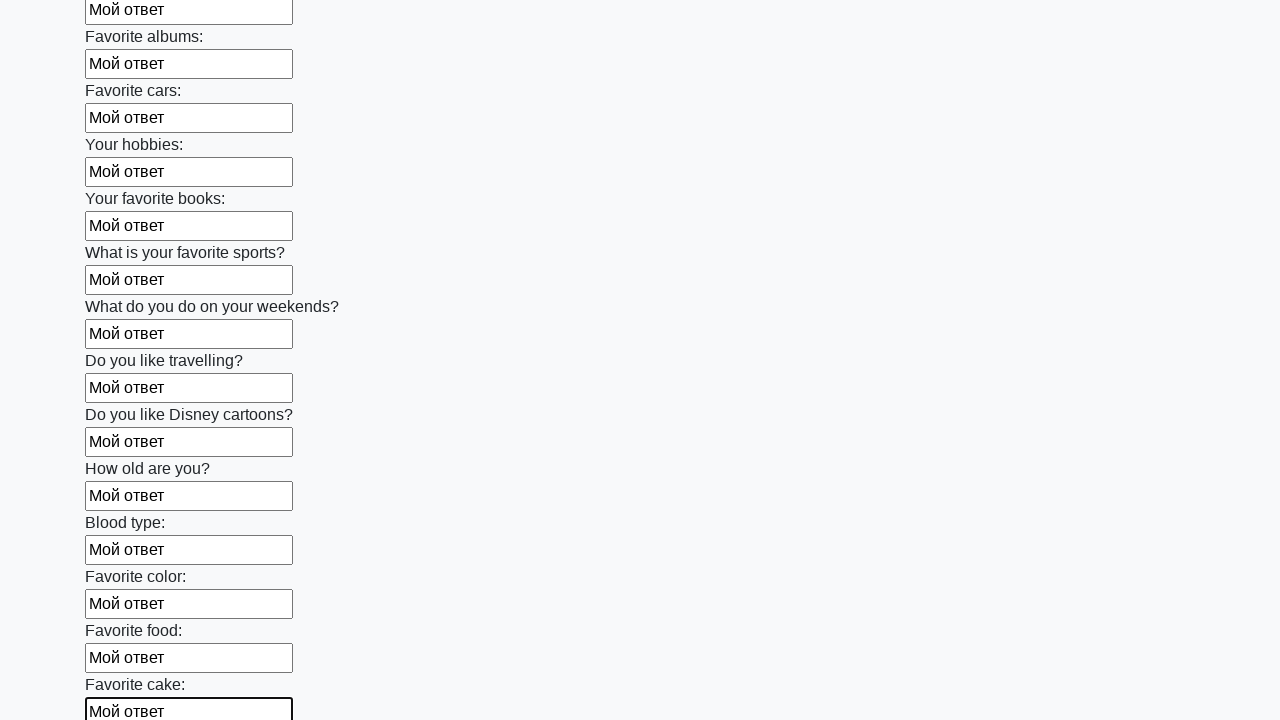

Filled input field with 'Мой ответ' on input >> nth=22
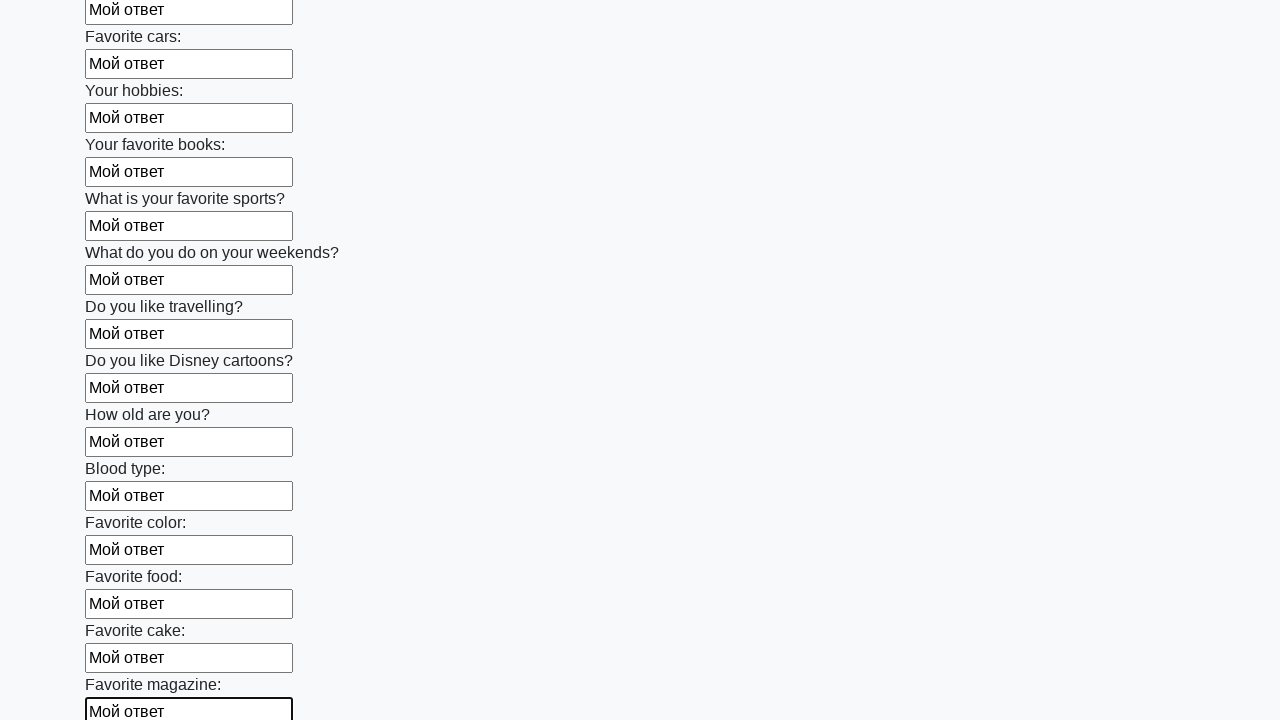

Filled input field with 'Мой ответ' on input >> nth=23
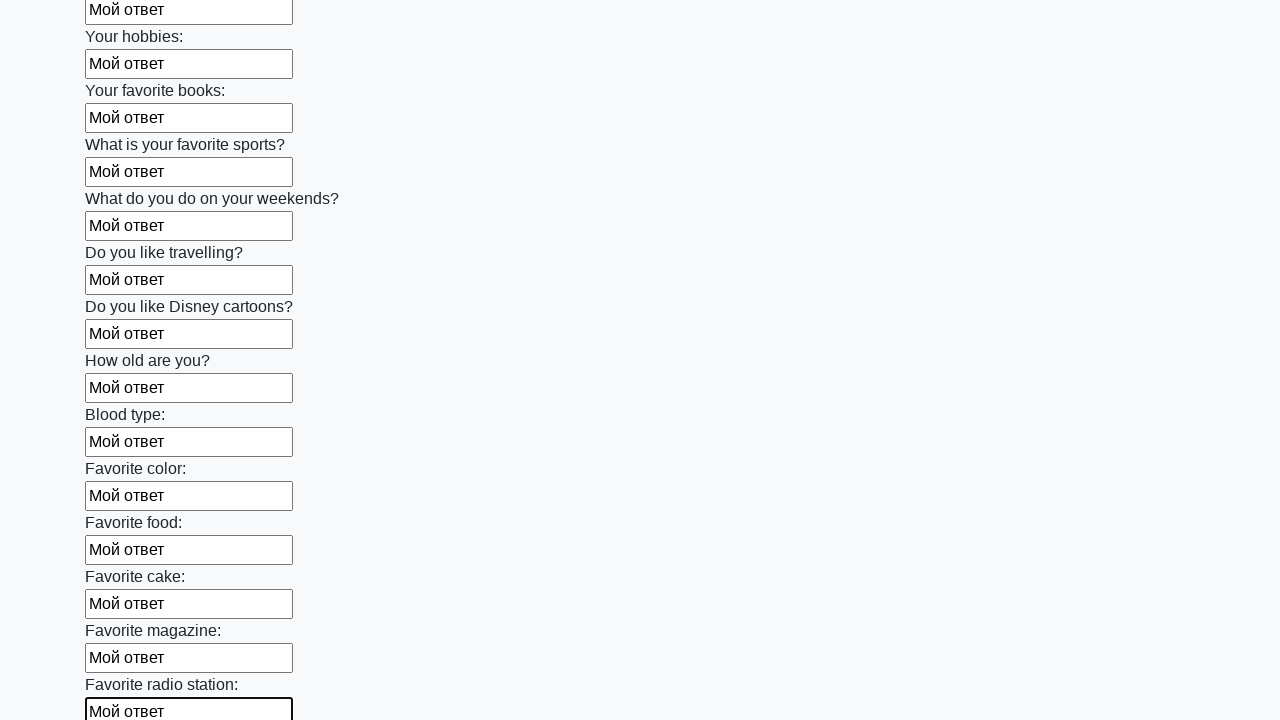

Filled input field with 'Мой ответ' on input >> nth=24
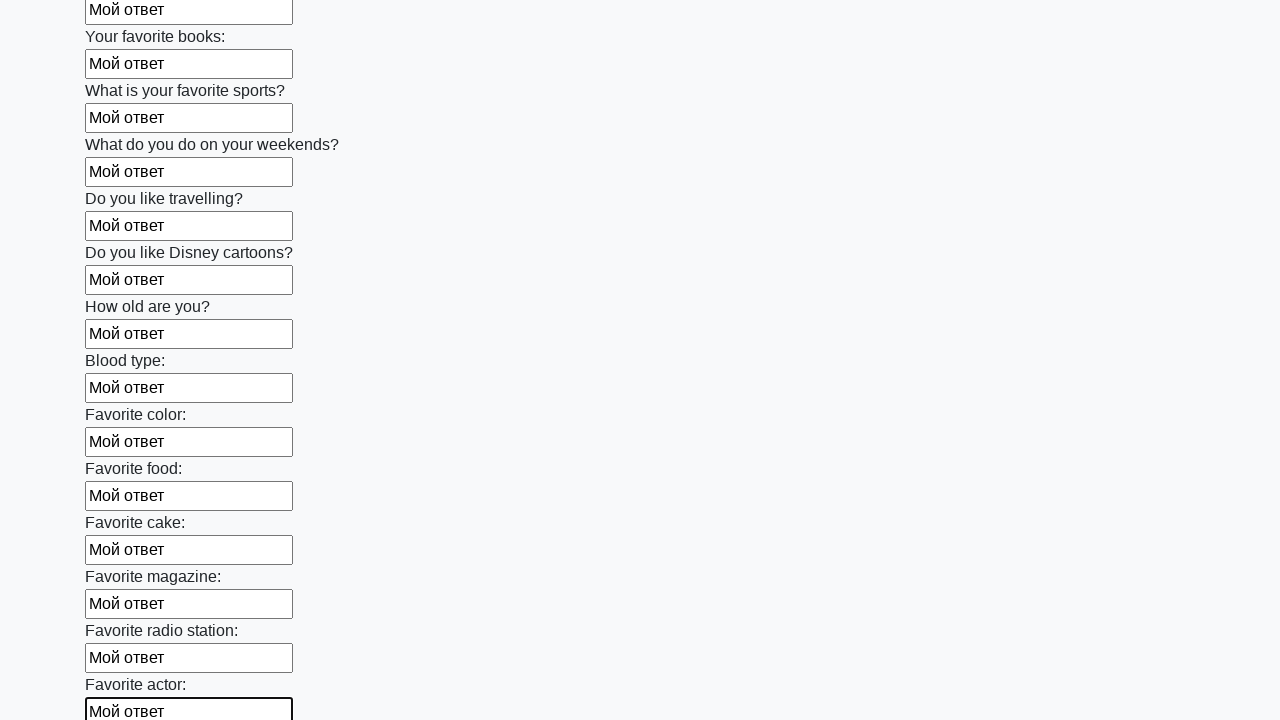

Filled input field with 'Мой ответ' on input >> nth=25
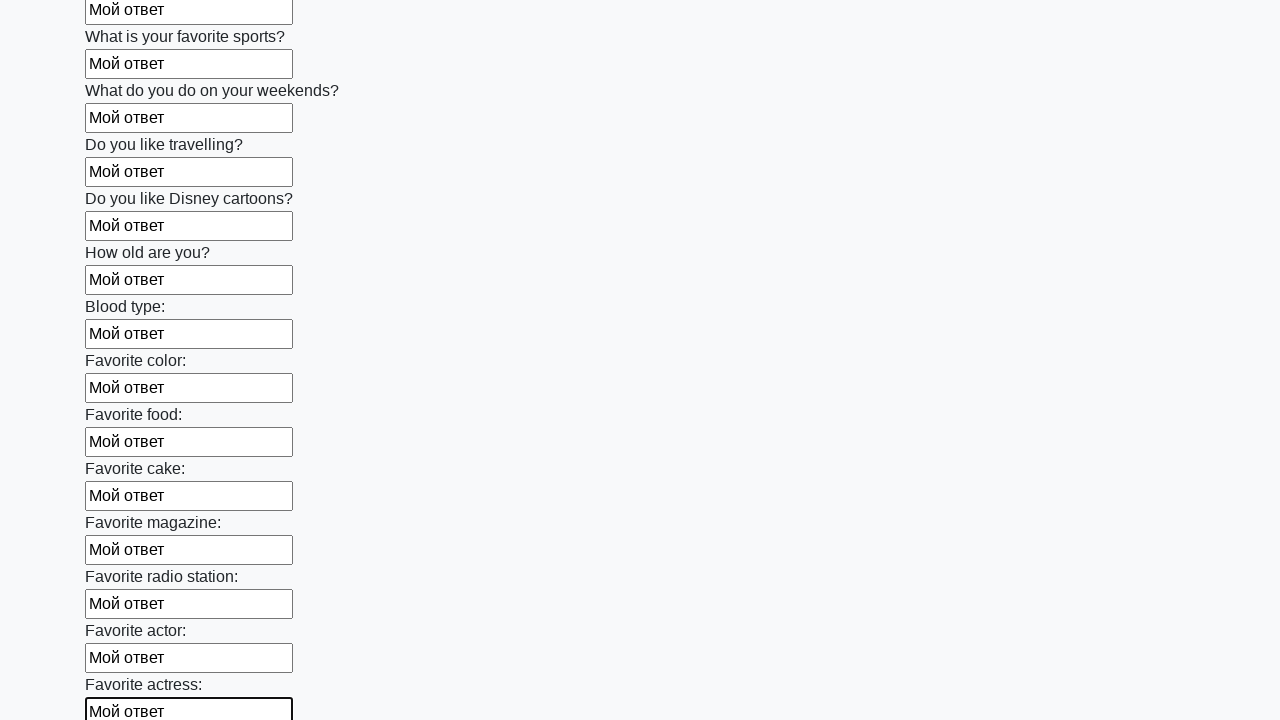

Filled input field with 'Мой ответ' on input >> nth=26
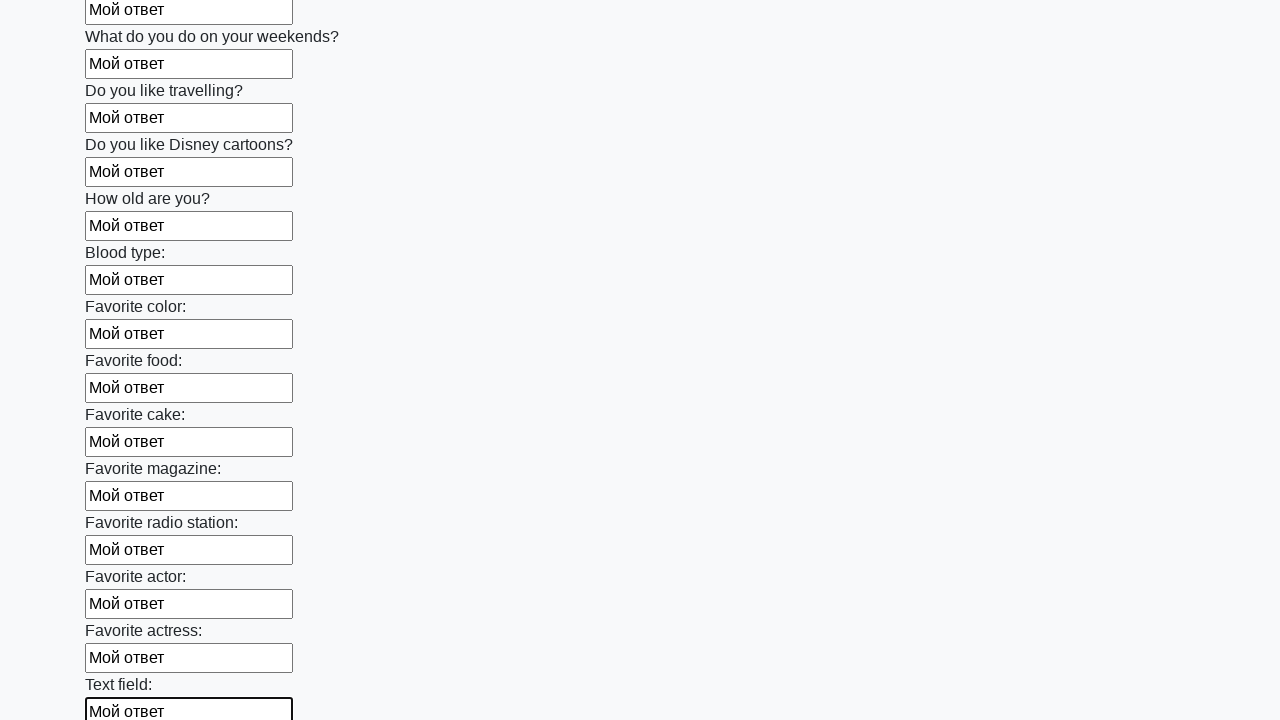

Filled input field with 'Мой ответ' on input >> nth=27
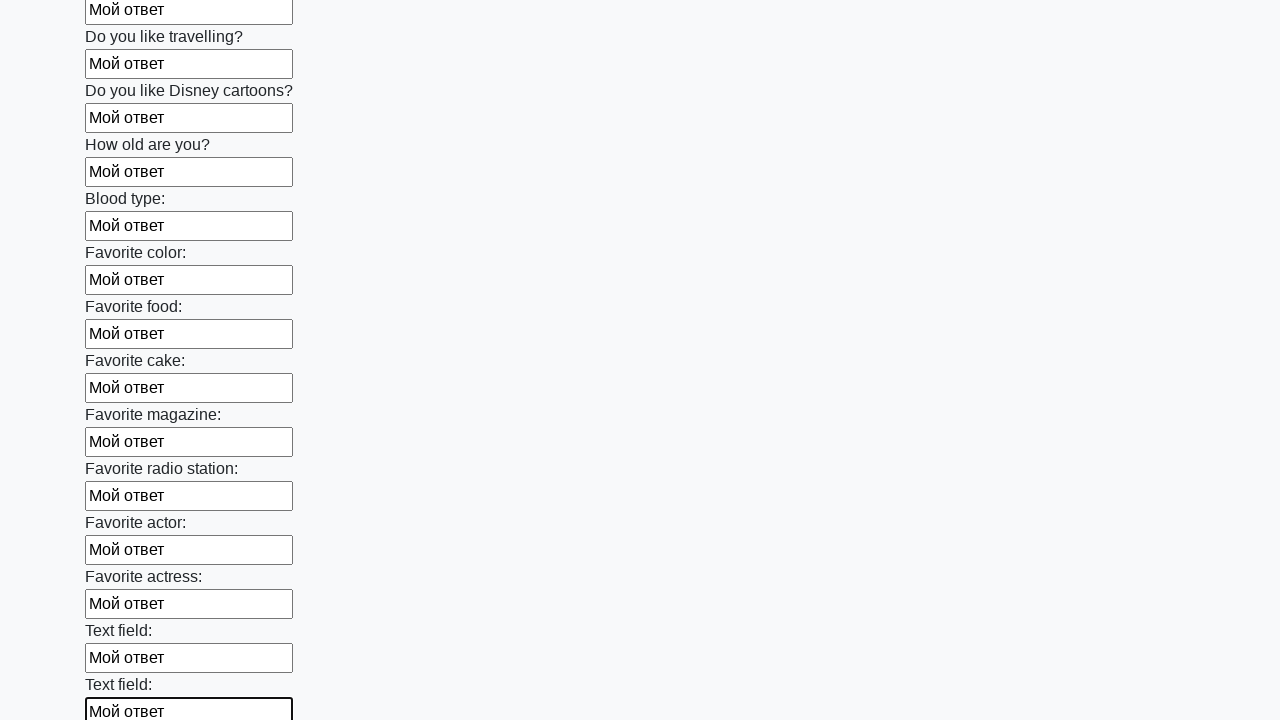

Filled input field with 'Мой ответ' on input >> nth=28
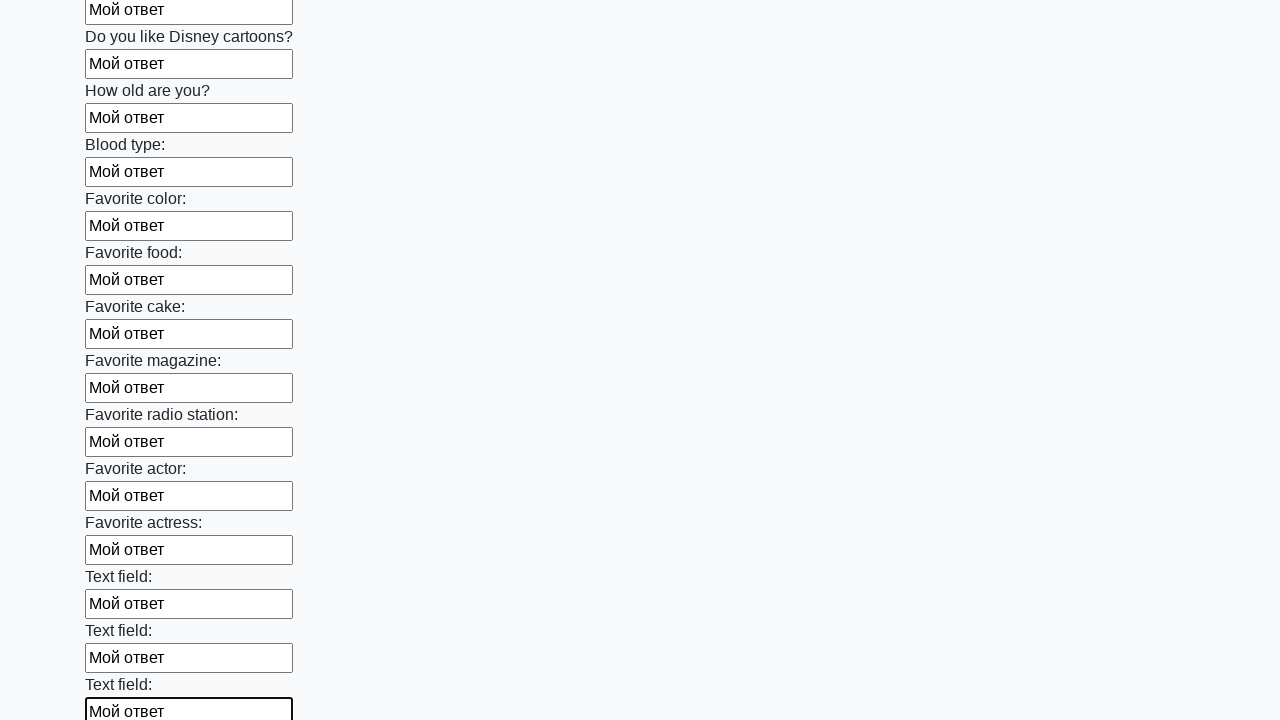

Filled input field with 'Мой ответ' on input >> nth=29
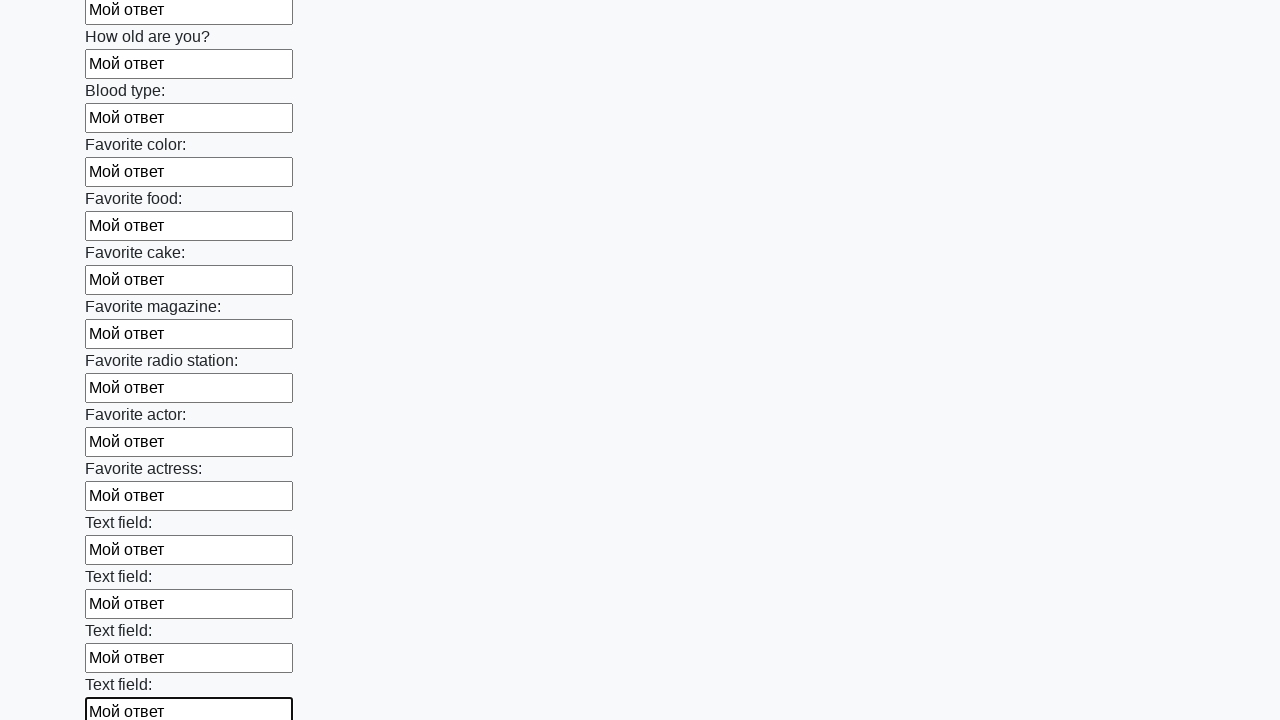

Filled input field with 'Мой ответ' on input >> nth=30
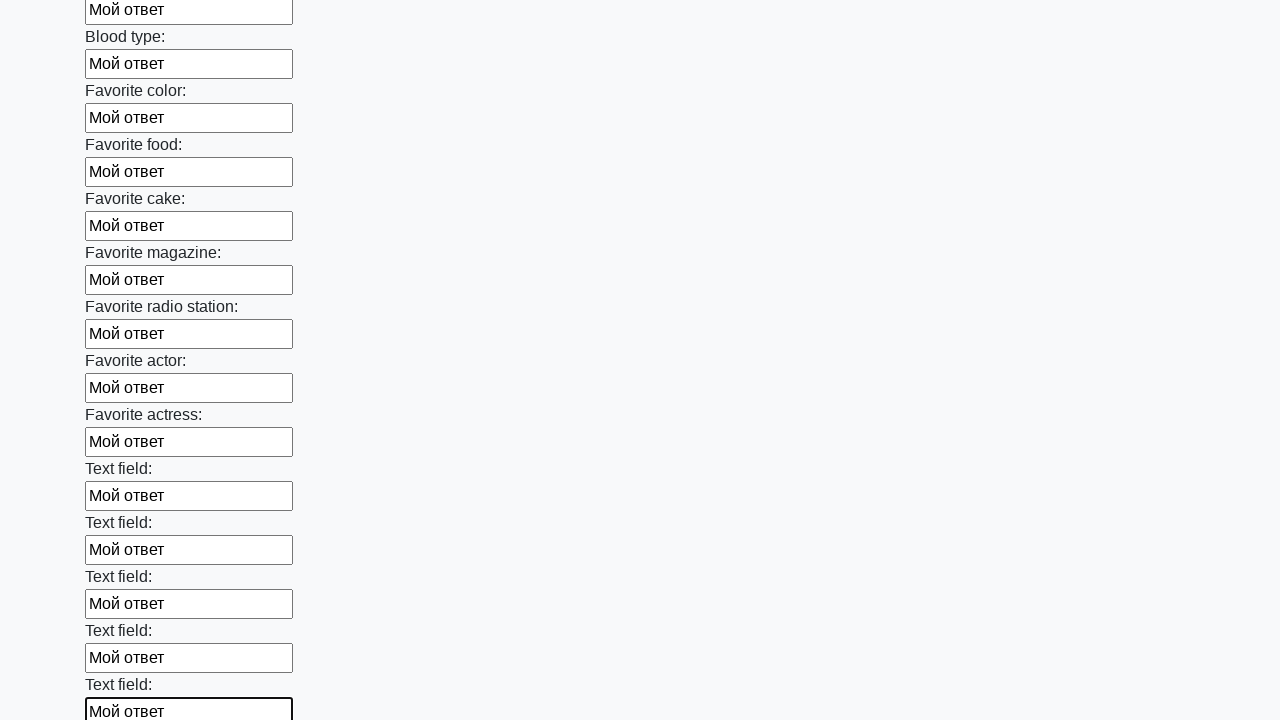

Filled input field with 'Мой ответ' on input >> nth=31
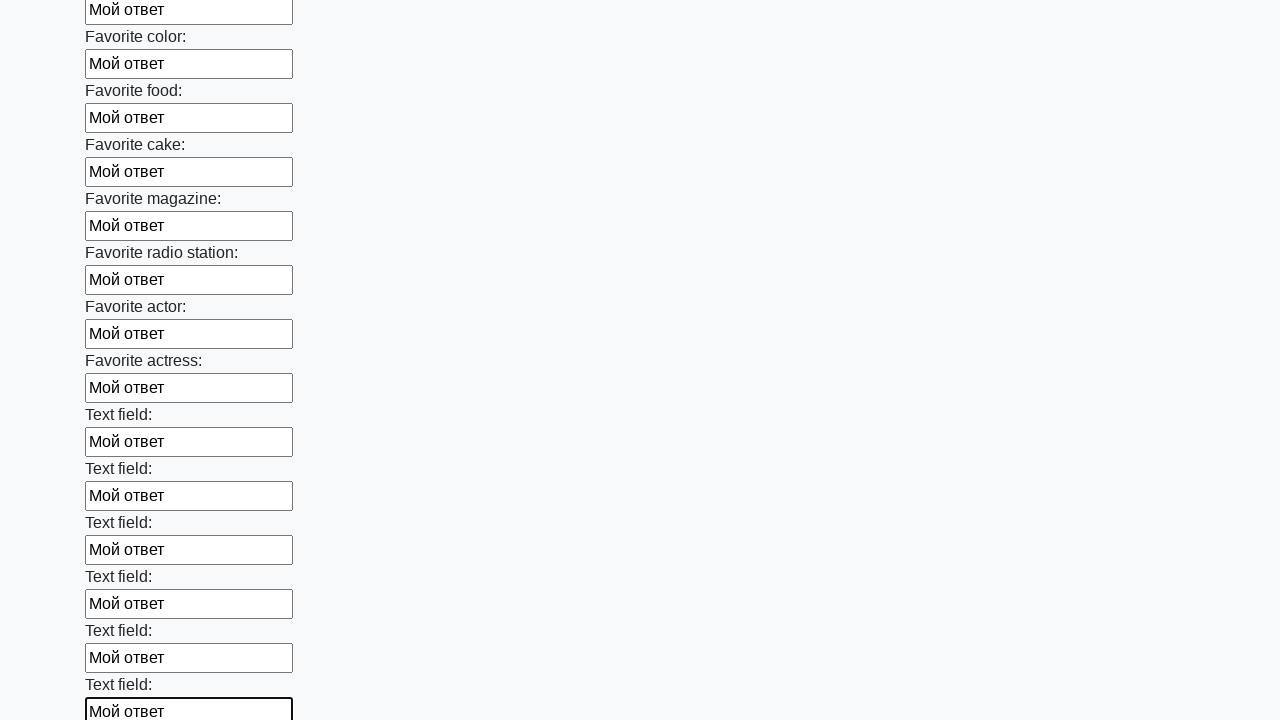

Filled input field with 'Мой ответ' on input >> nth=32
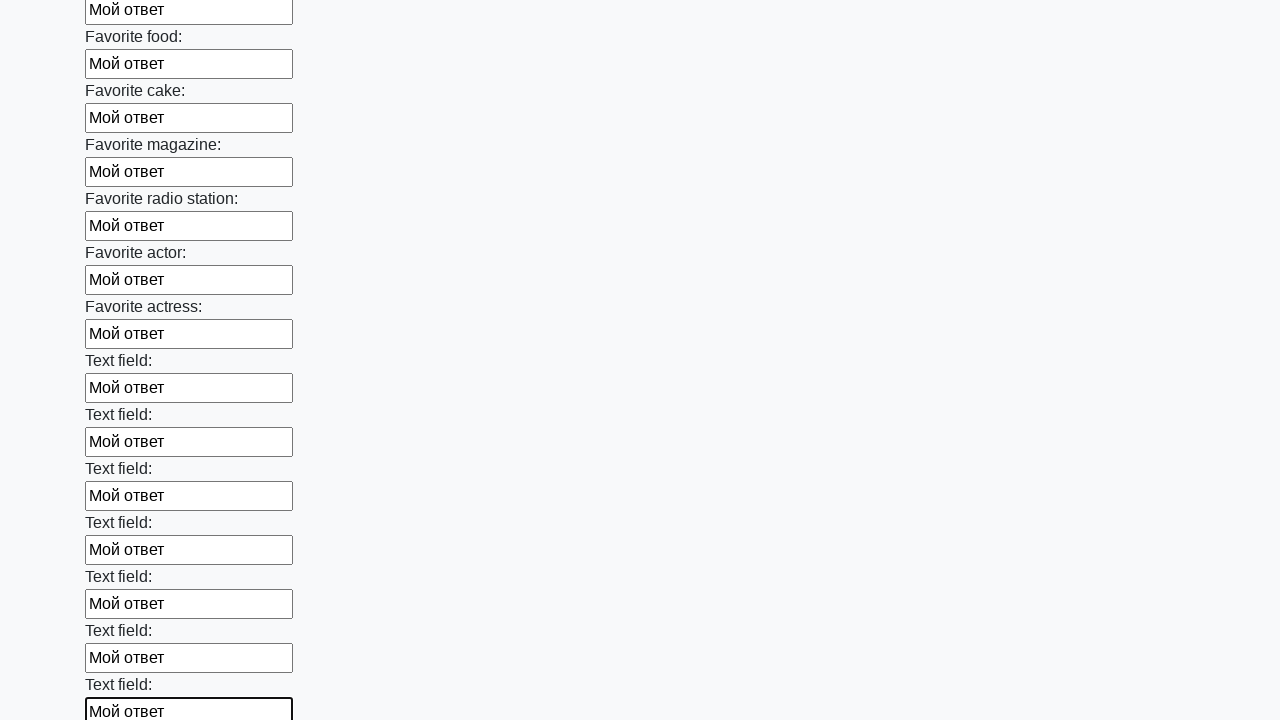

Filled input field with 'Мой ответ' on input >> nth=33
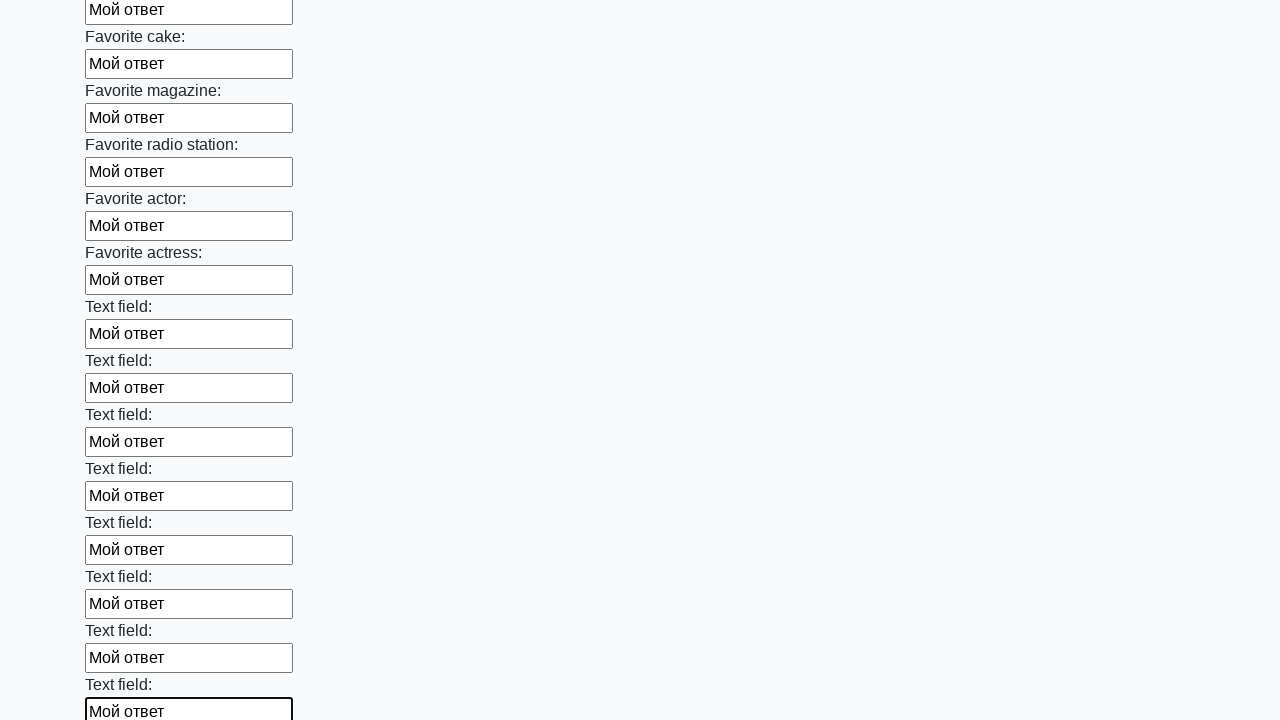

Filled input field with 'Мой ответ' on input >> nth=34
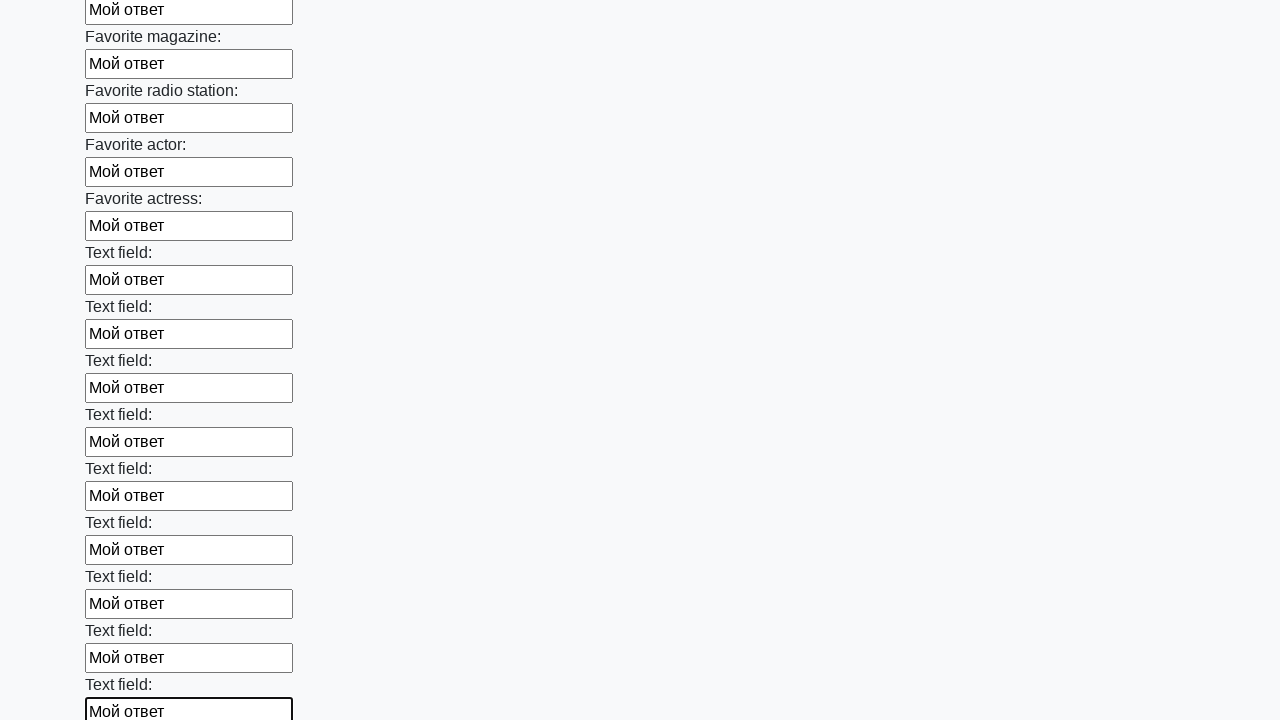

Filled input field with 'Мой ответ' on input >> nth=35
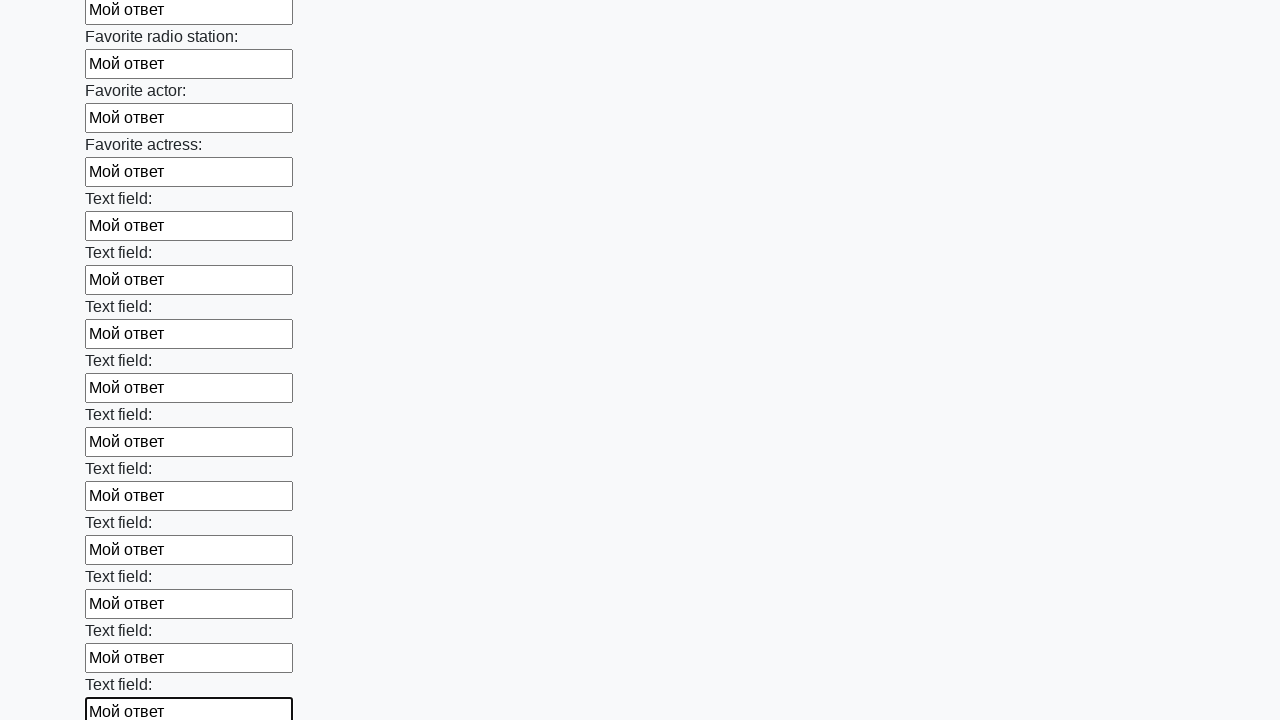

Filled input field with 'Мой ответ' on input >> nth=36
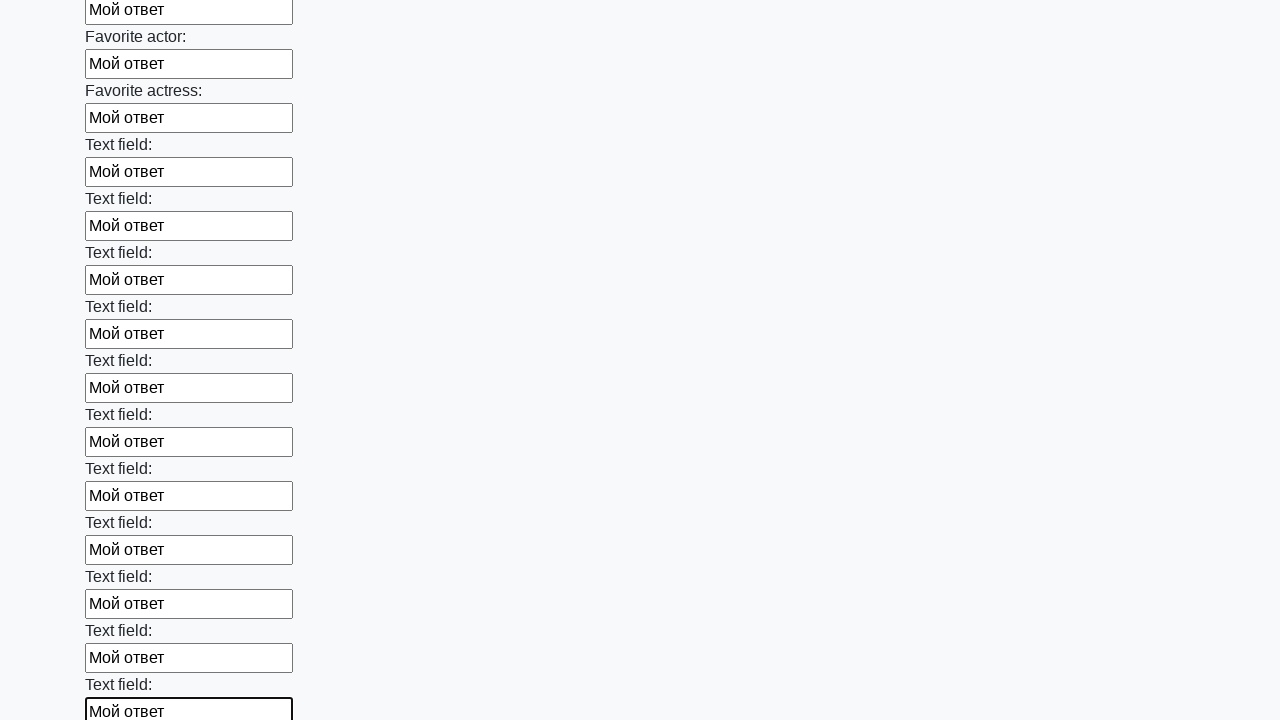

Filled input field with 'Мой ответ' on input >> nth=37
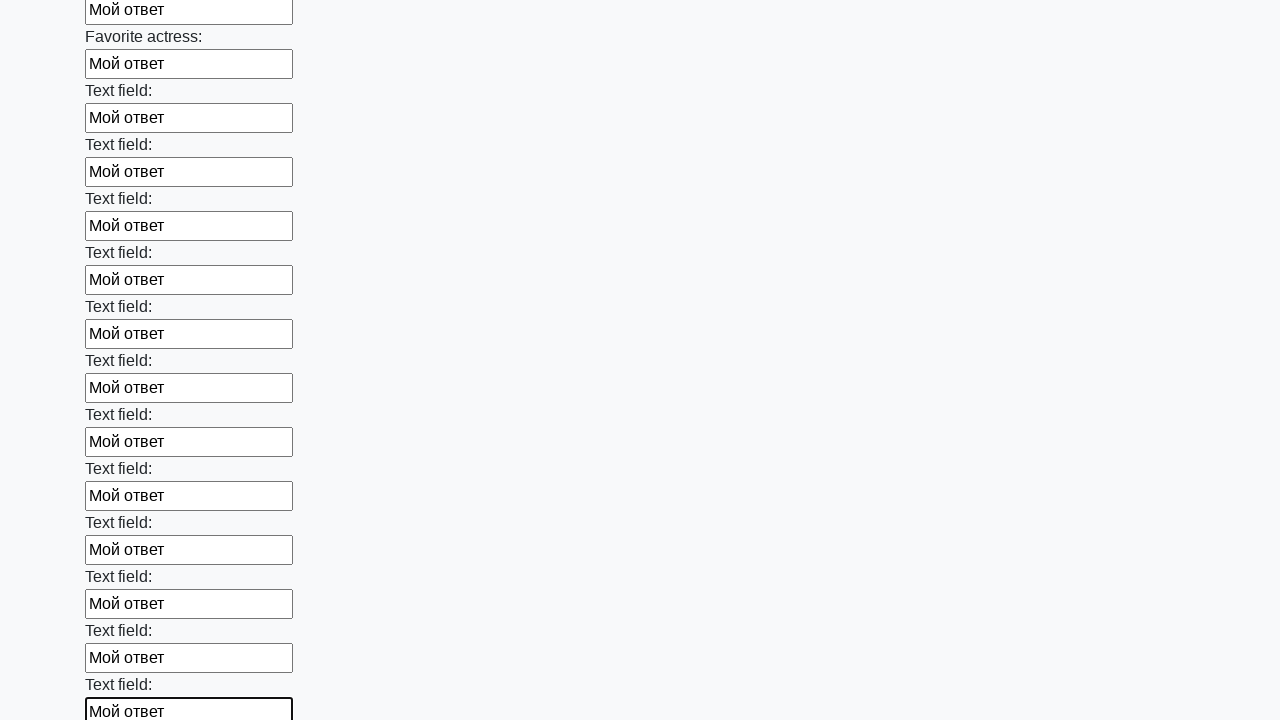

Filled input field with 'Мой ответ' on input >> nth=38
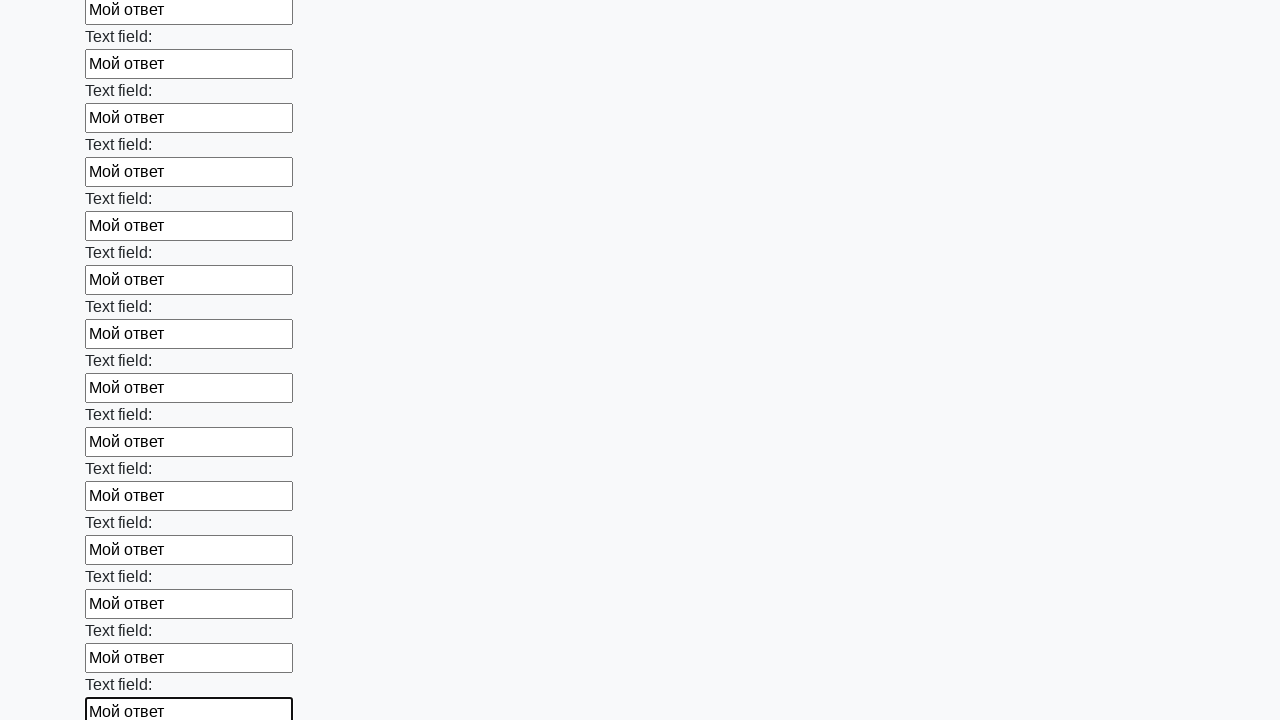

Filled input field with 'Мой ответ' on input >> nth=39
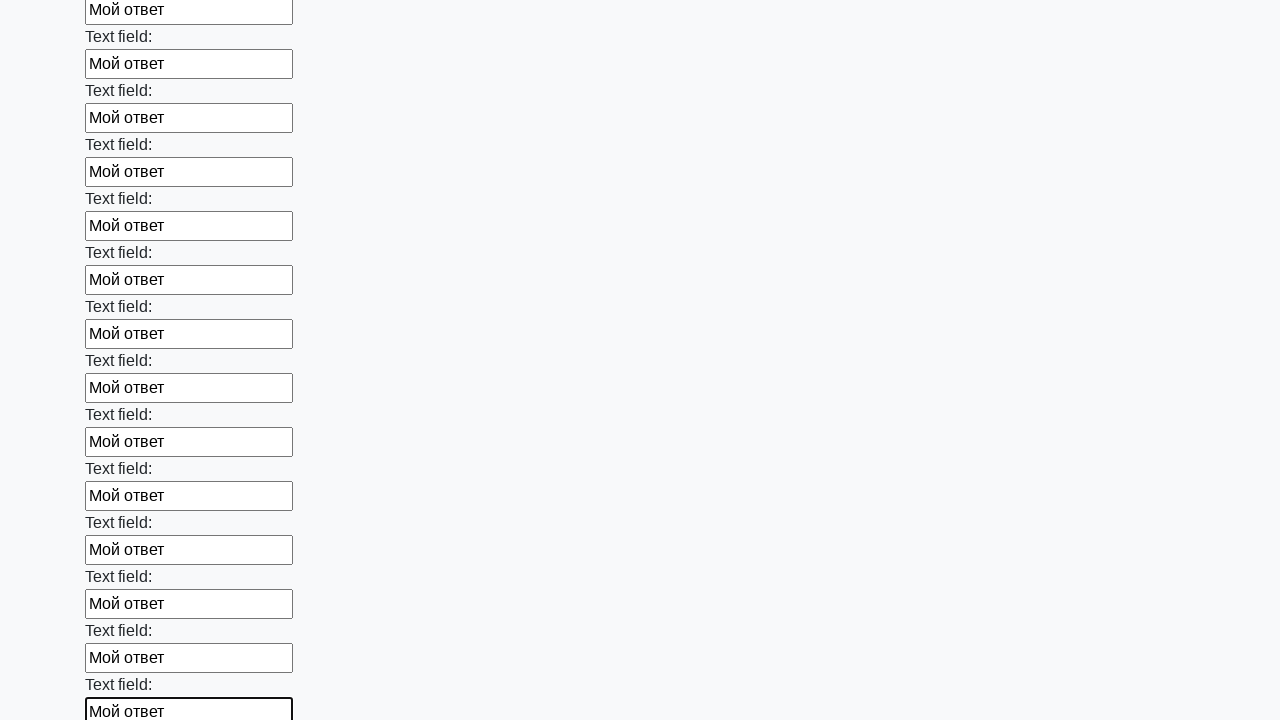

Filled input field with 'Мой ответ' on input >> nth=40
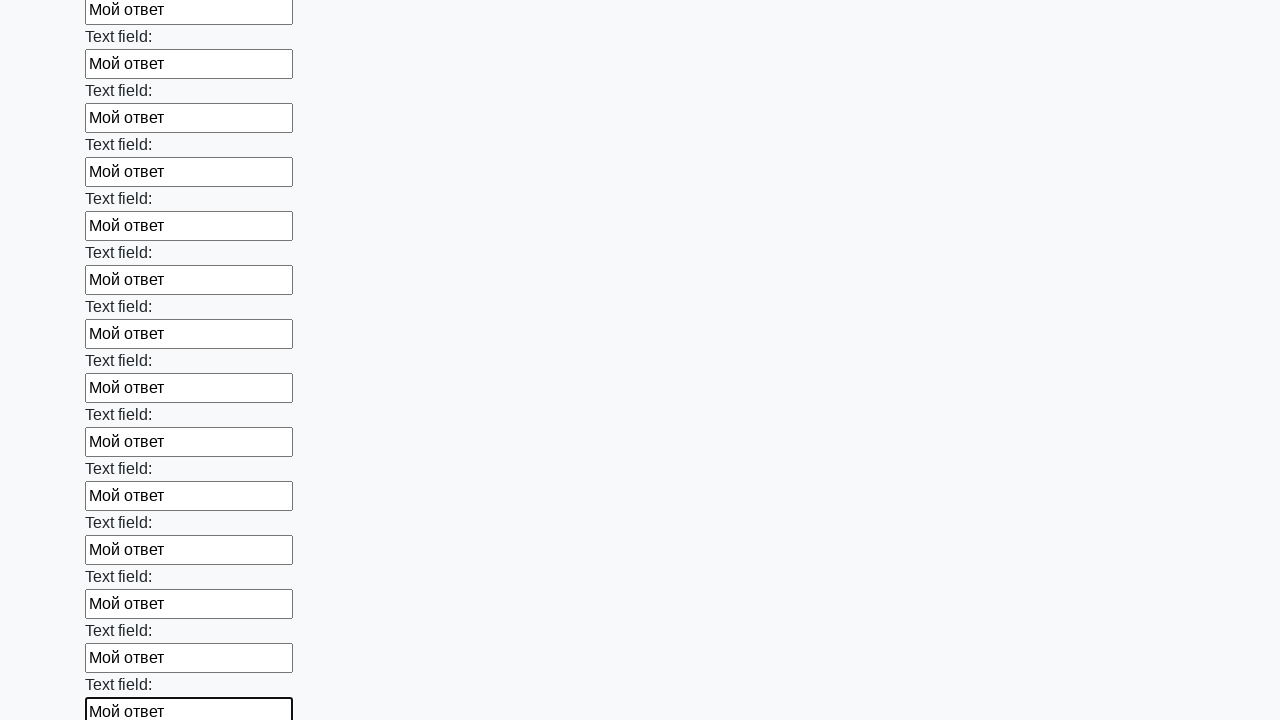

Filled input field with 'Мой ответ' on input >> nth=41
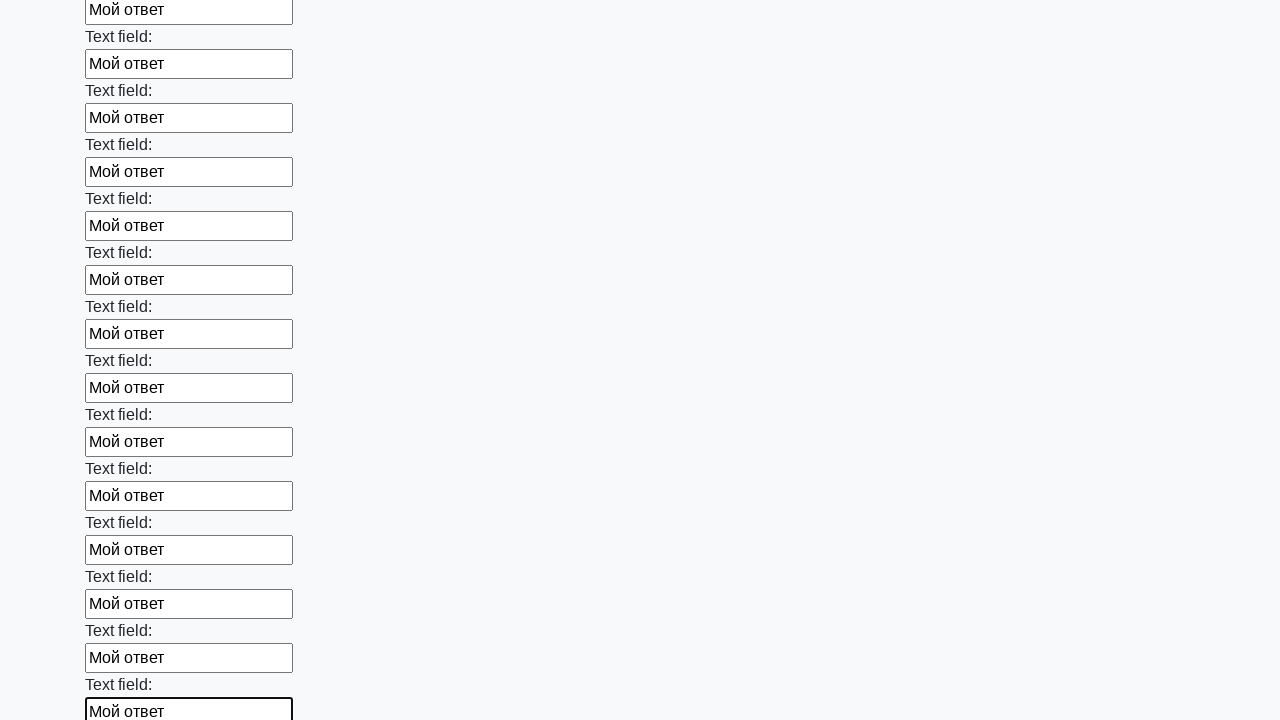

Filled input field with 'Мой ответ' on input >> nth=42
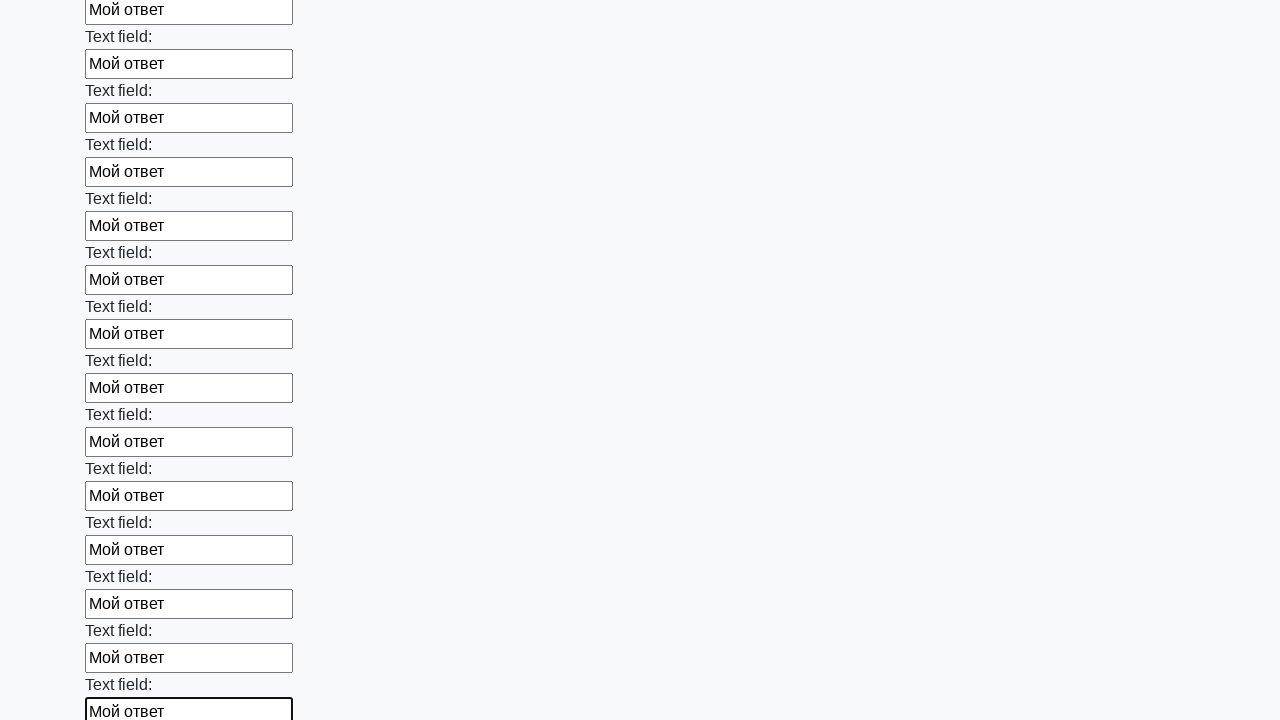

Filled input field with 'Мой ответ' on input >> nth=43
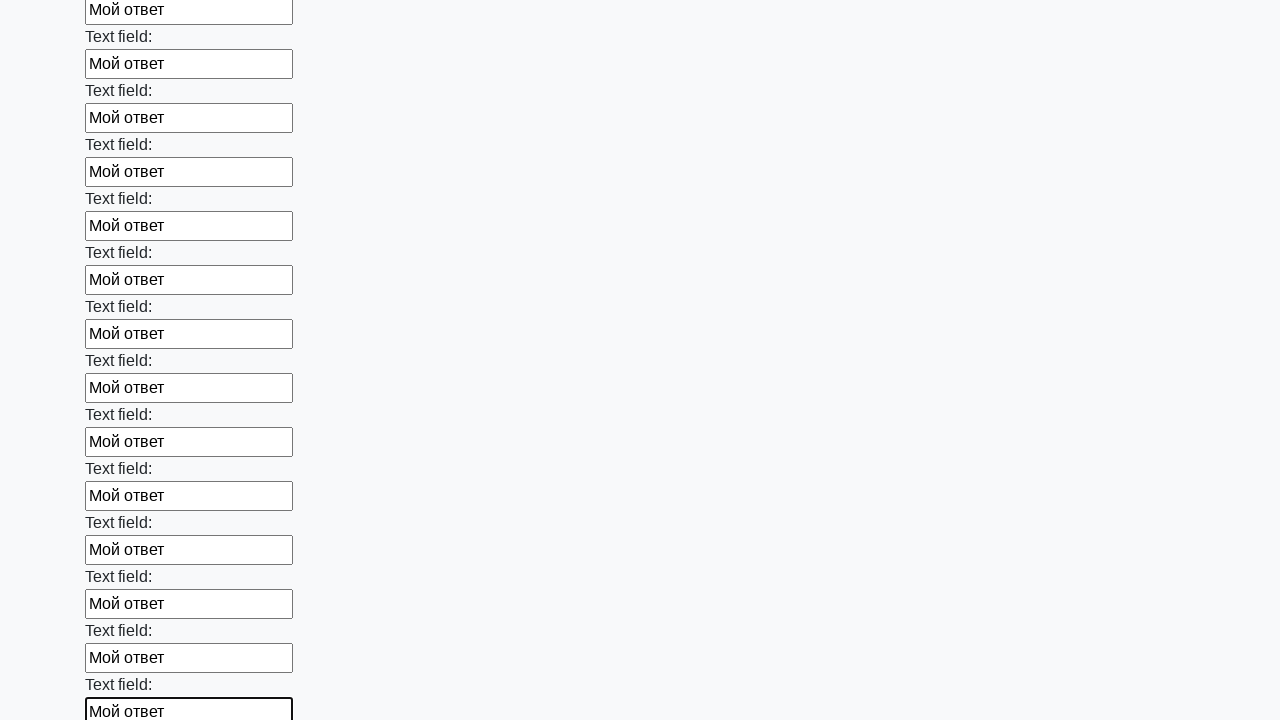

Filled input field with 'Мой ответ' on input >> nth=44
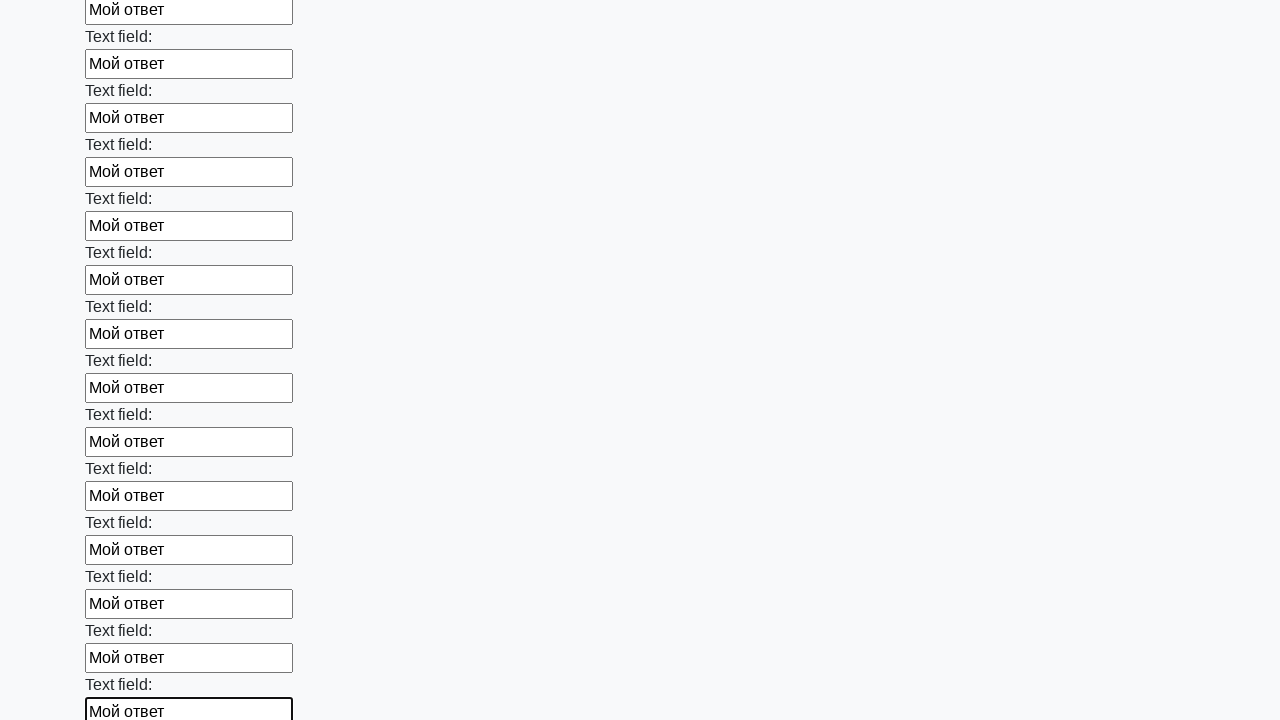

Filled input field with 'Мой ответ' on input >> nth=45
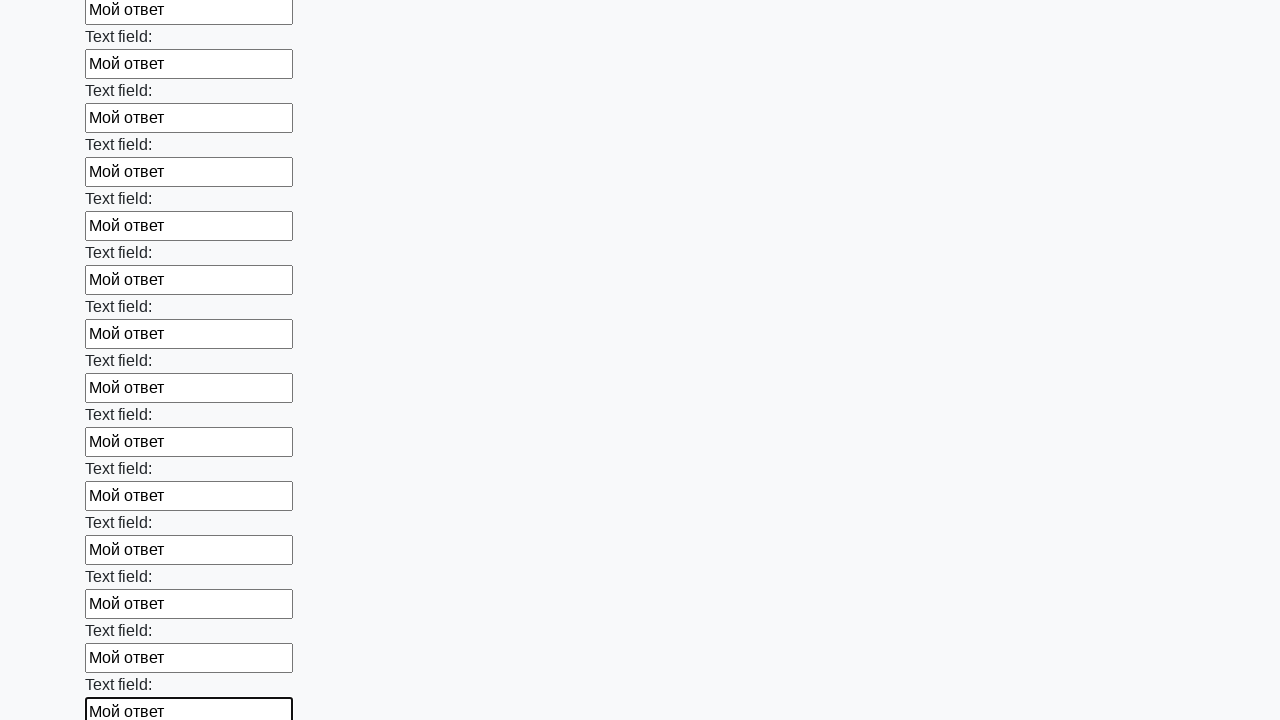

Filled input field with 'Мой ответ' on input >> nth=46
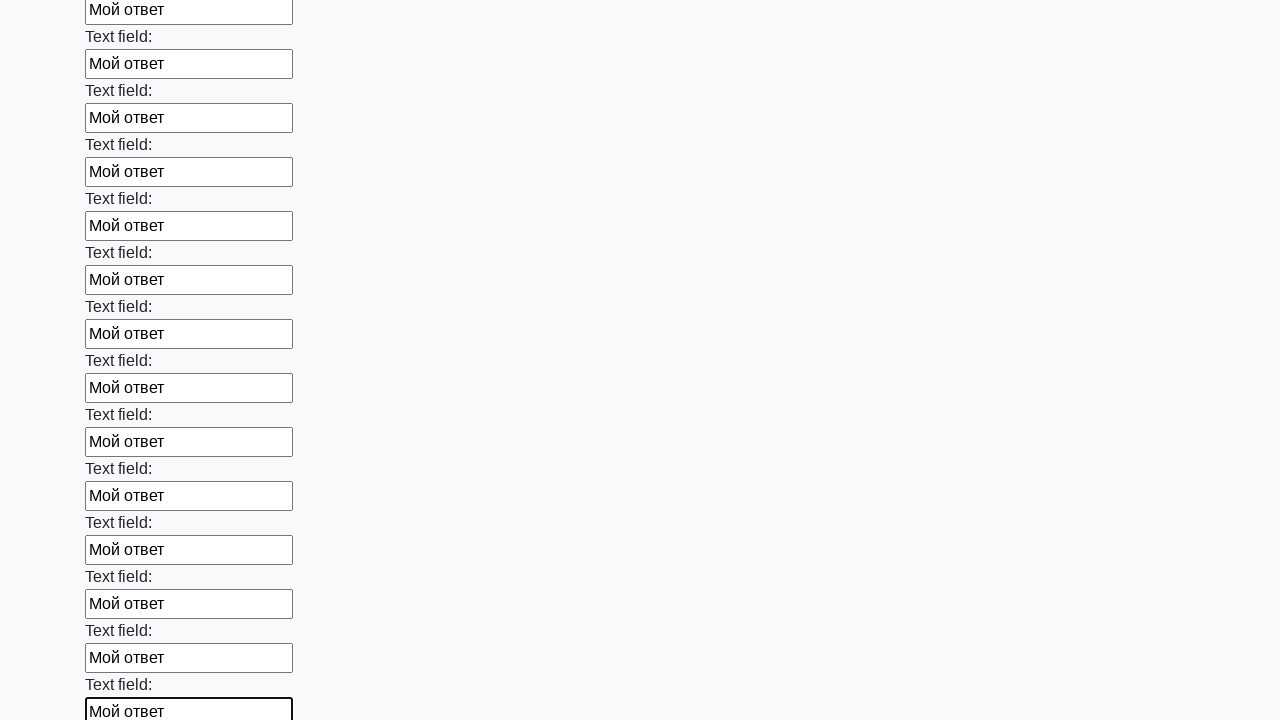

Filled input field with 'Мой ответ' on input >> nth=47
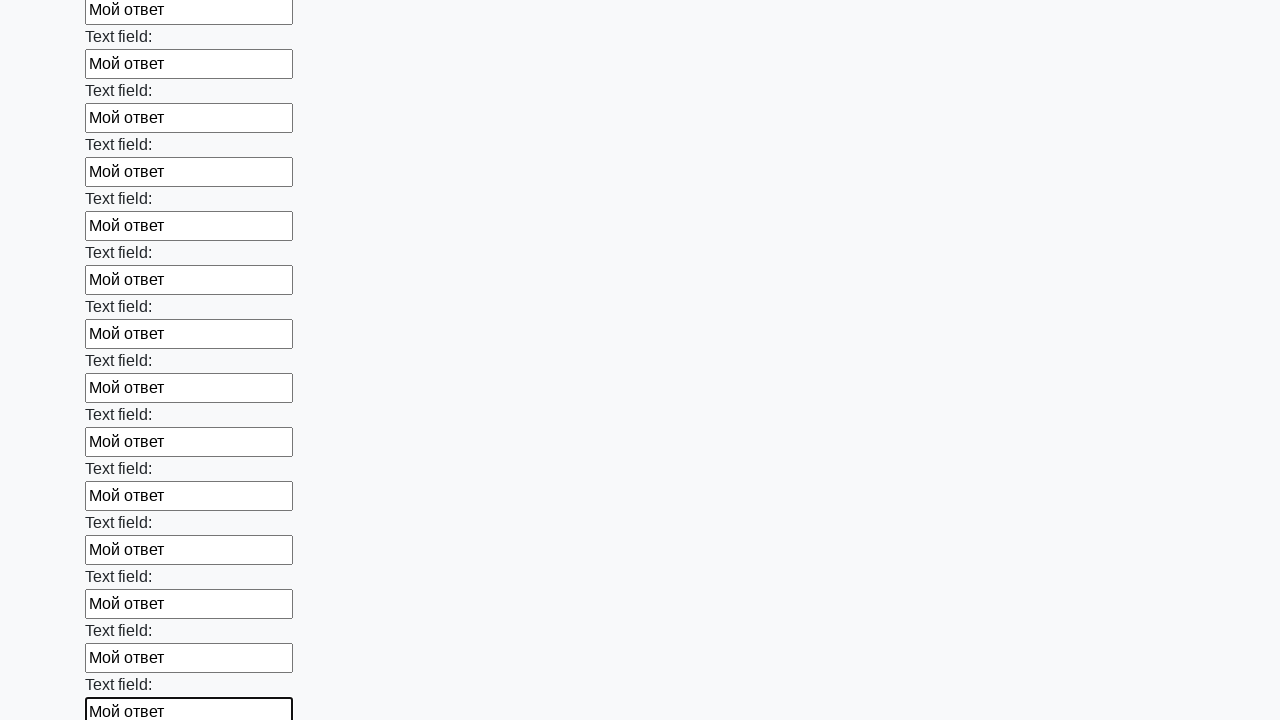

Filled input field with 'Мой ответ' on input >> nth=48
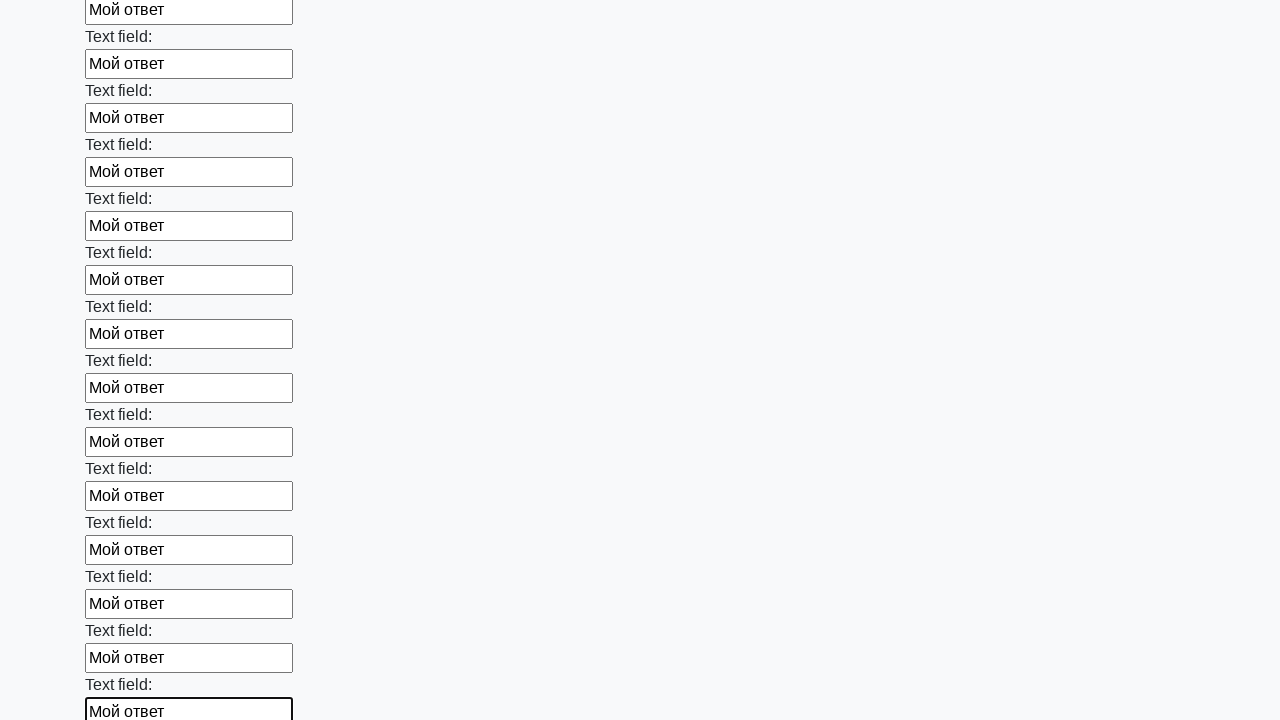

Filled input field with 'Мой ответ' on input >> nth=49
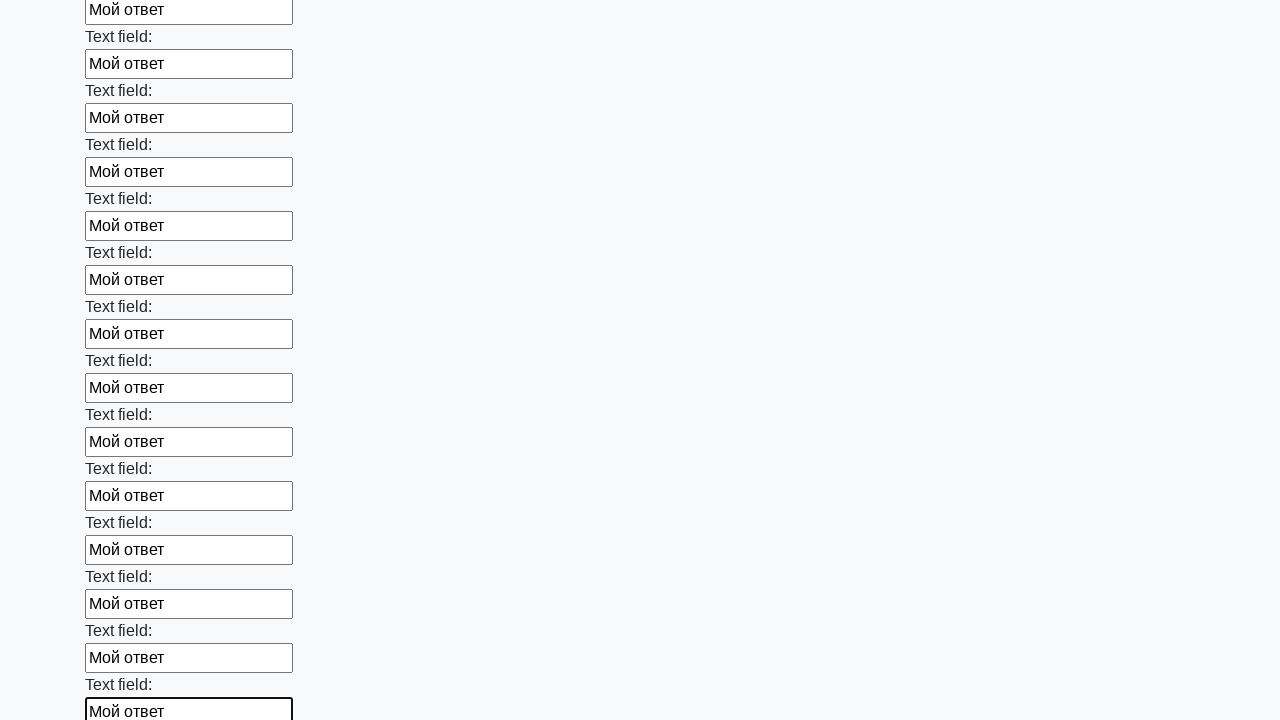

Filled input field with 'Мой ответ' on input >> nth=50
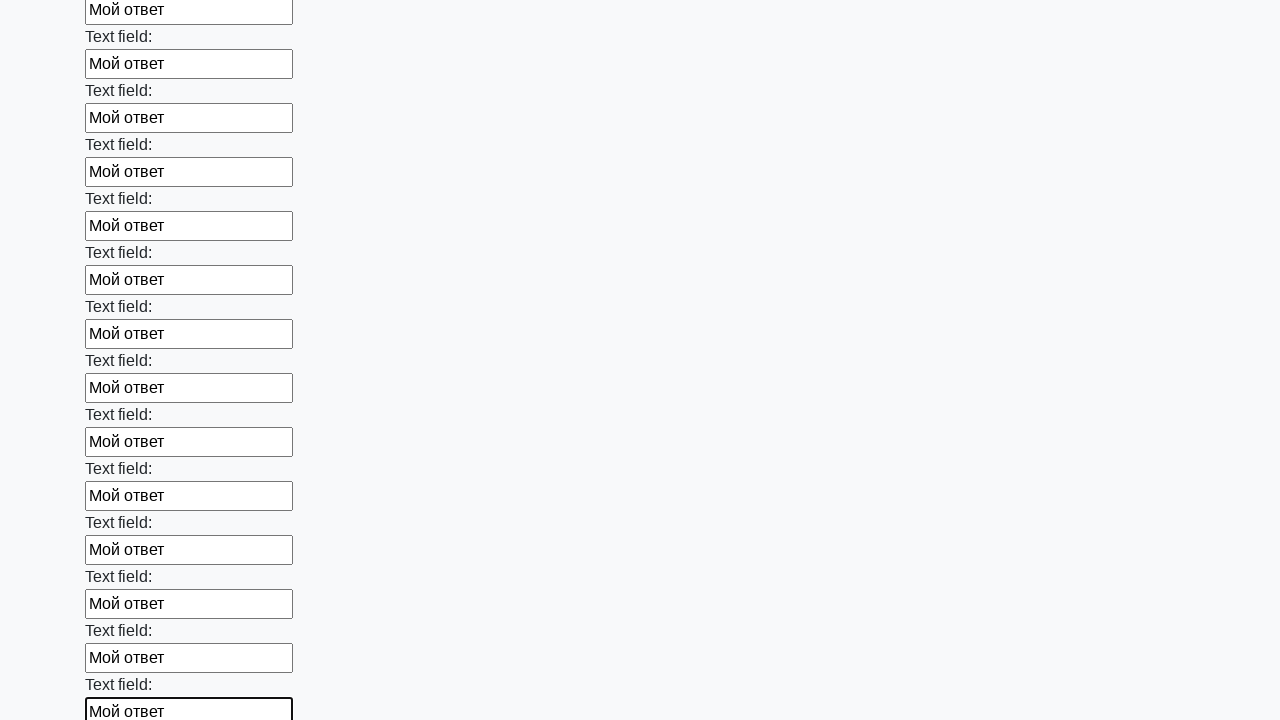

Filled input field with 'Мой ответ' on input >> nth=51
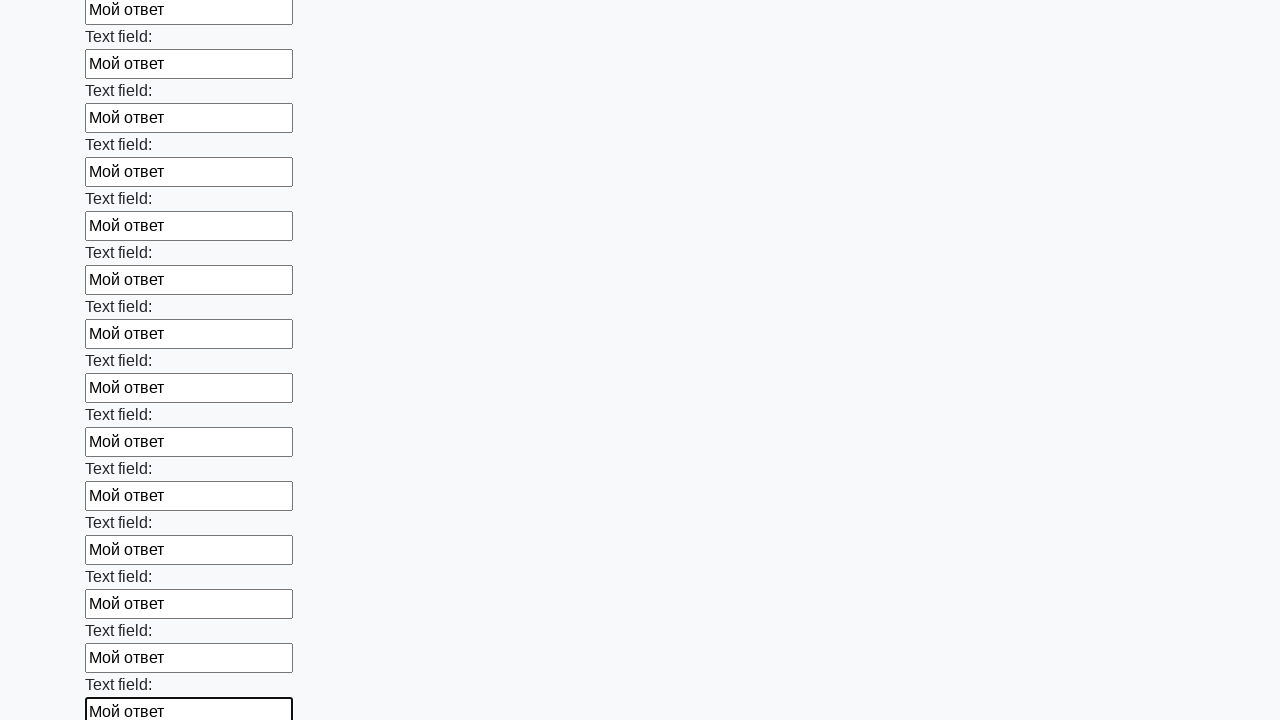

Filled input field with 'Мой ответ' on input >> nth=52
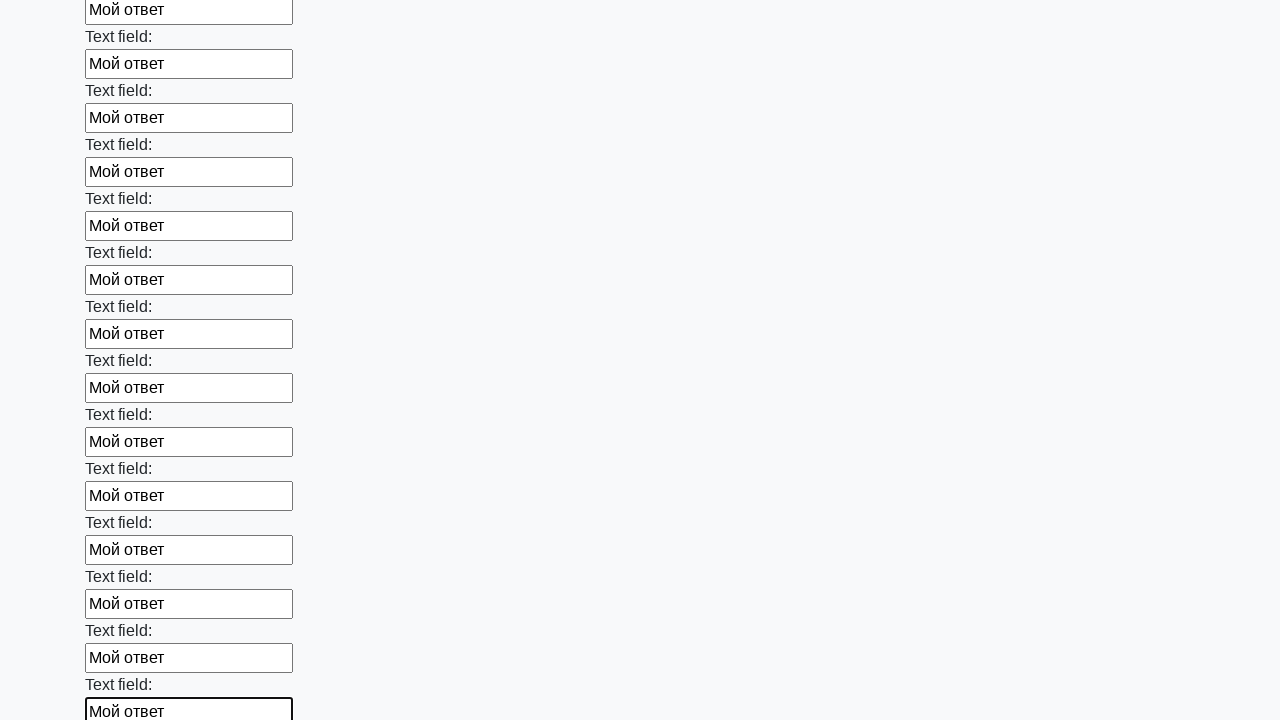

Filled input field with 'Мой ответ' on input >> nth=53
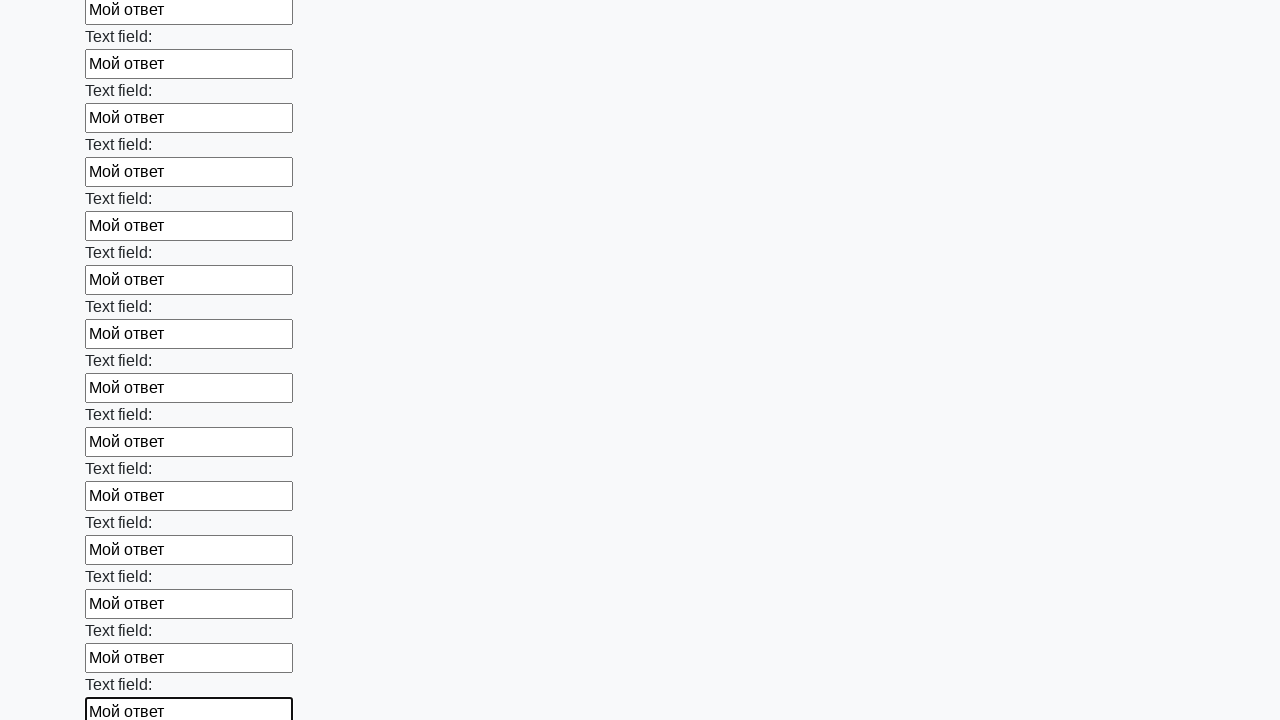

Filled input field with 'Мой ответ' on input >> nth=54
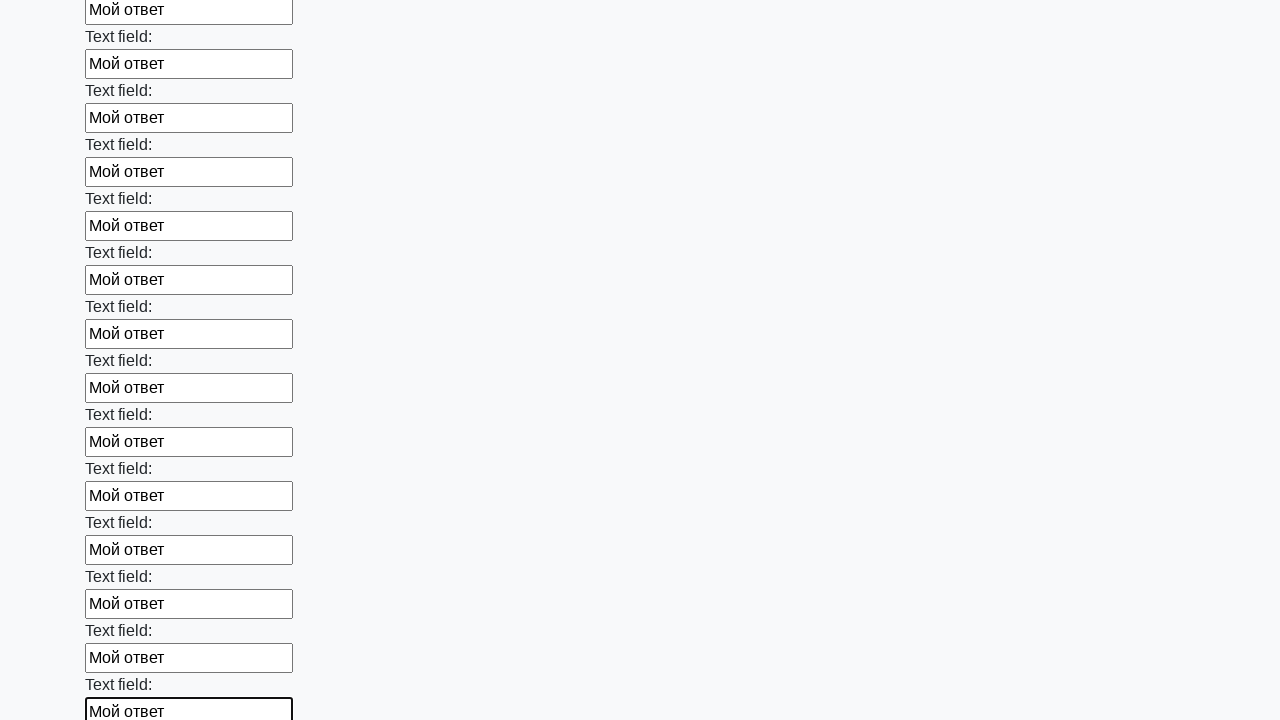

Filled input field with 'Мой ответ' on input >> nth=55
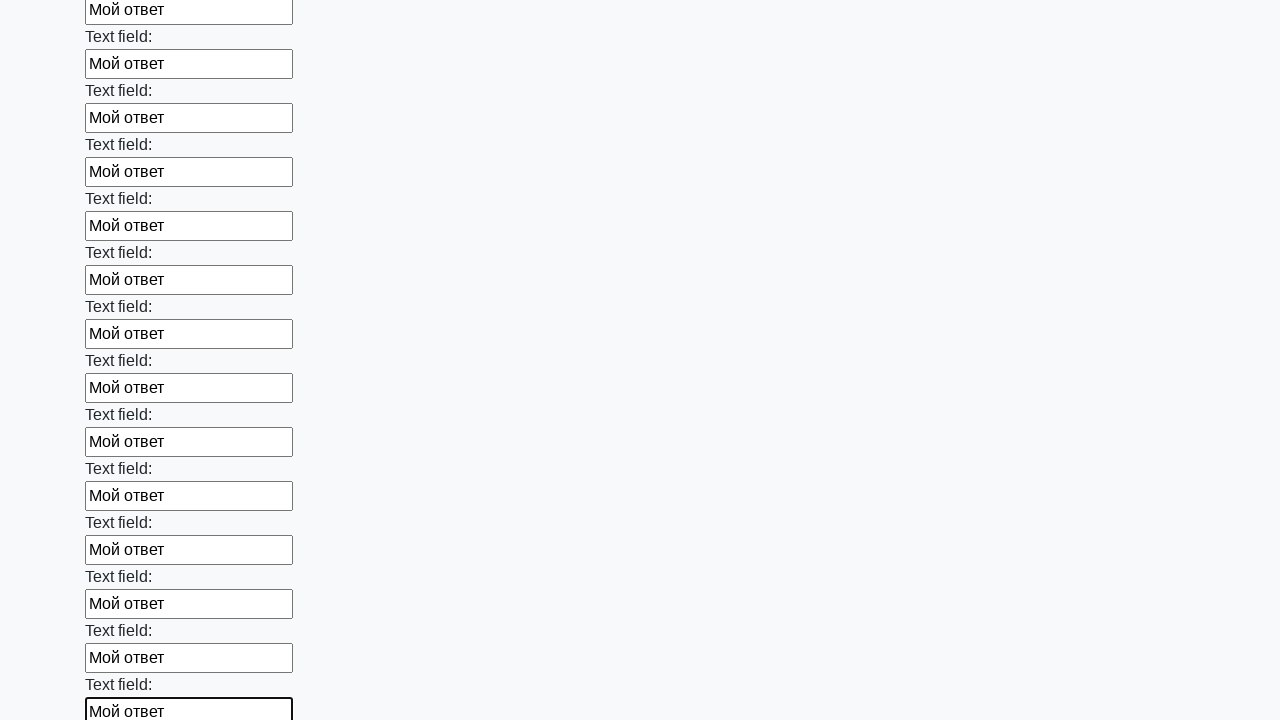

Filled input field with 'Мой ответ' on input >> nth=56
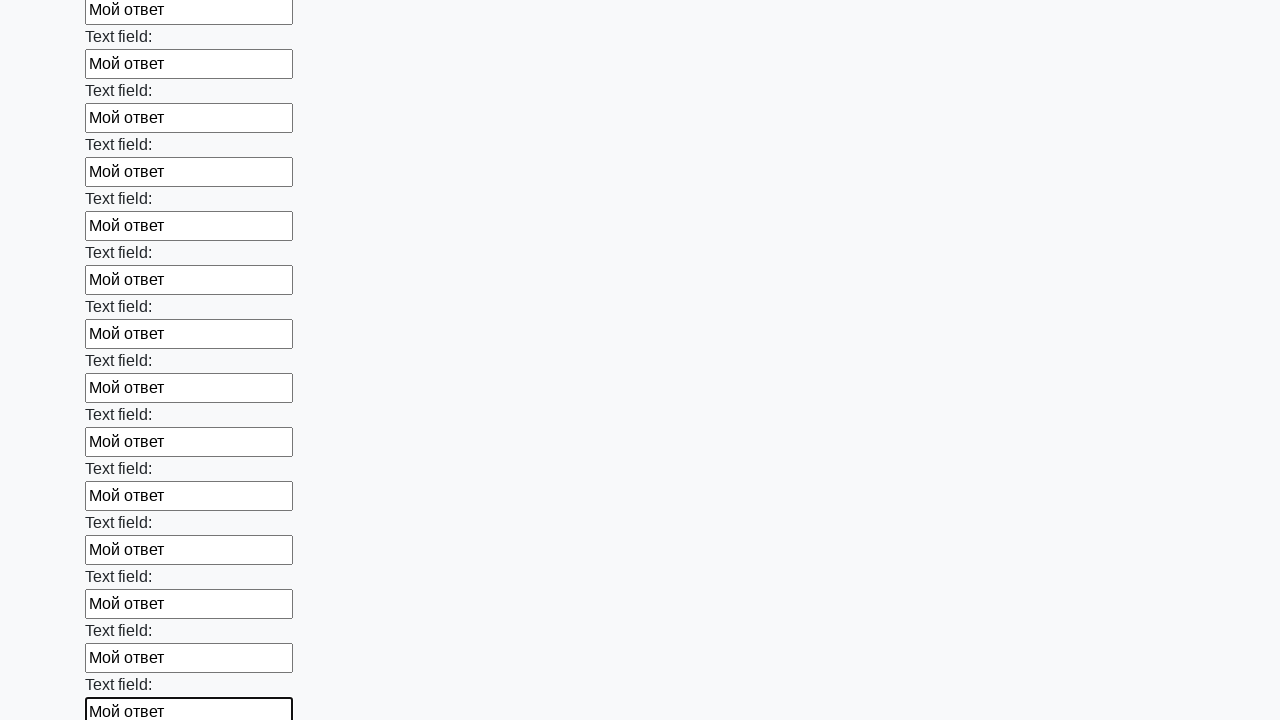

Filled input field with 'Мой ответ' on input >> nth=57
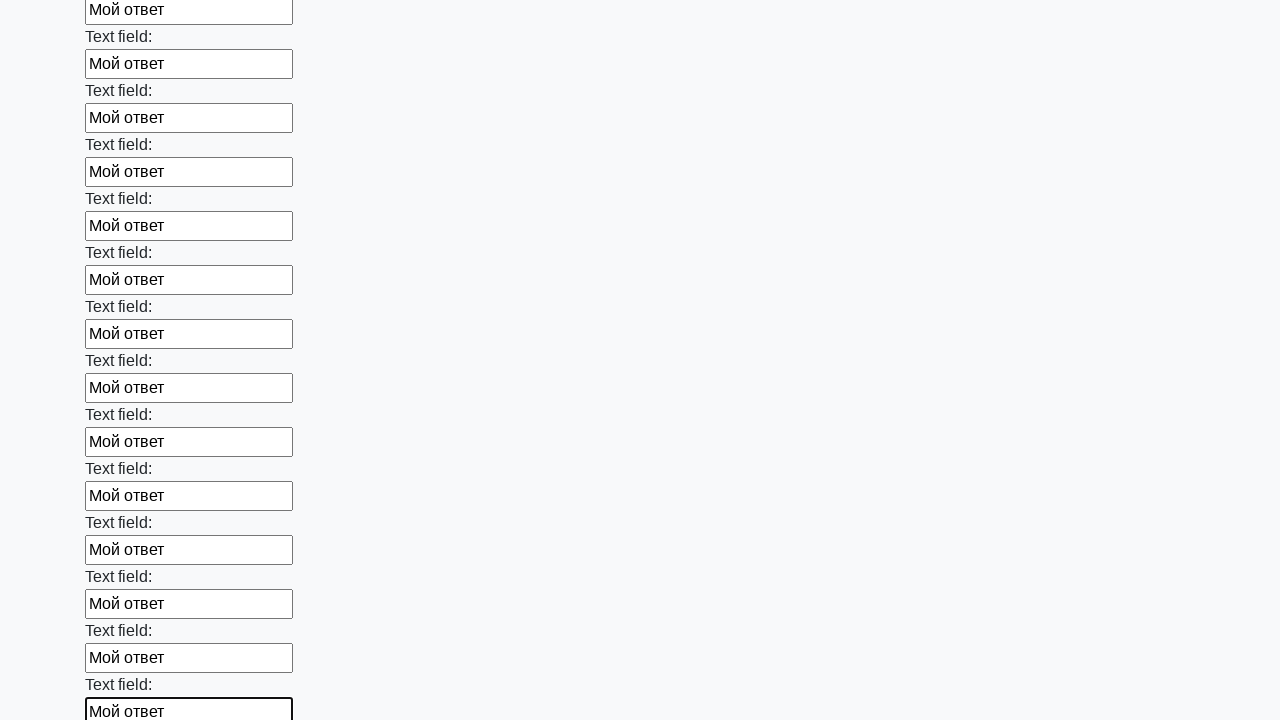

Filled input field with 'Мой ответ' on input >> nth=58
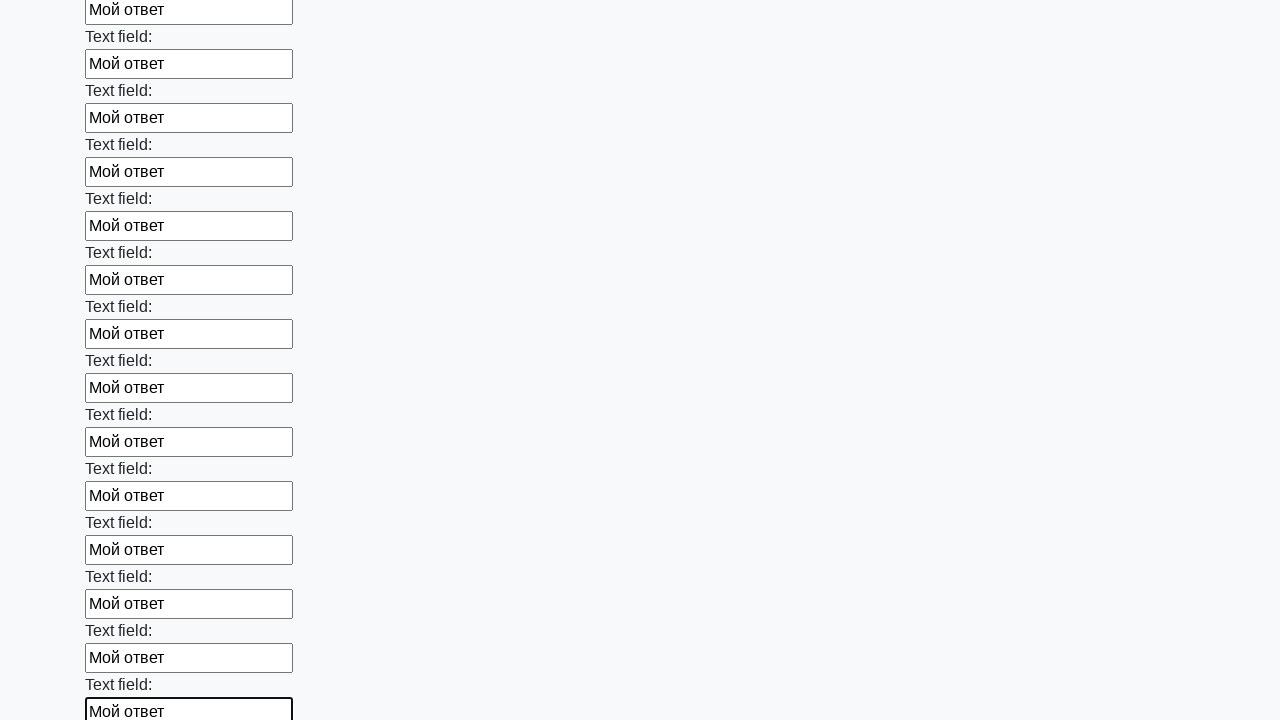

Filled input field with 'Мой ответ' on input >> nth=59
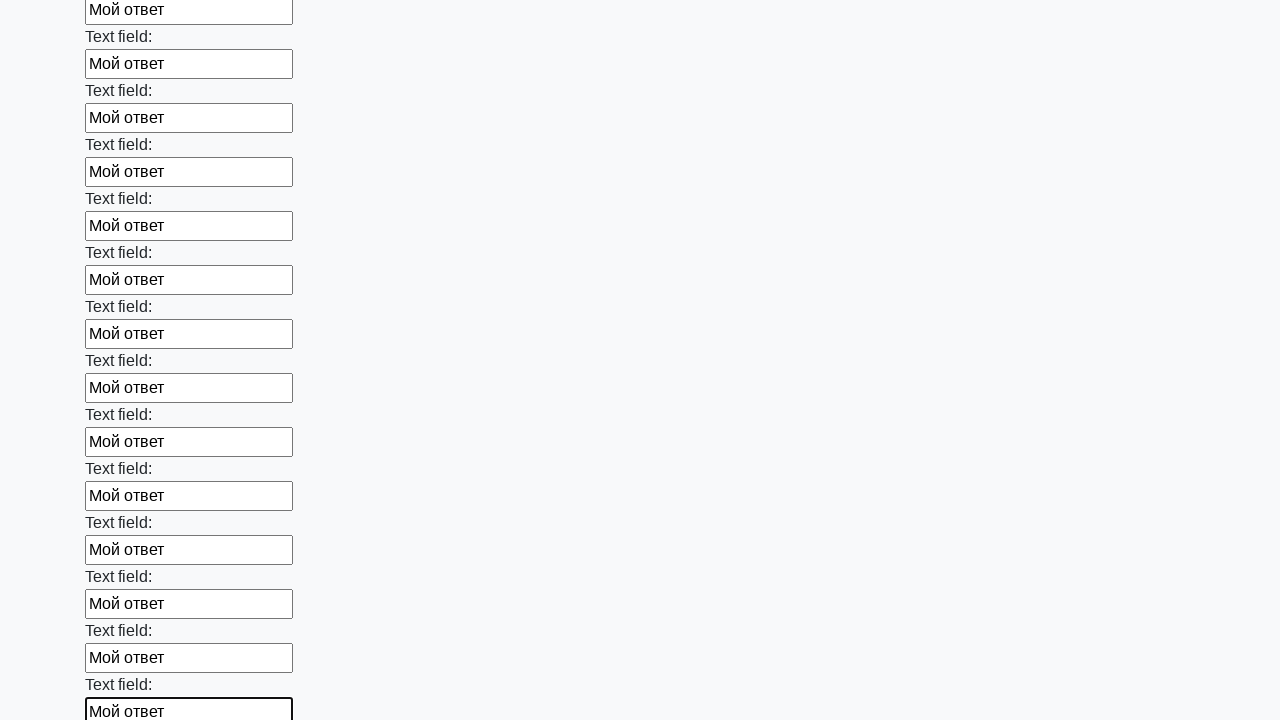

Filled input field with 'Мой ответ' on input >> nth=60
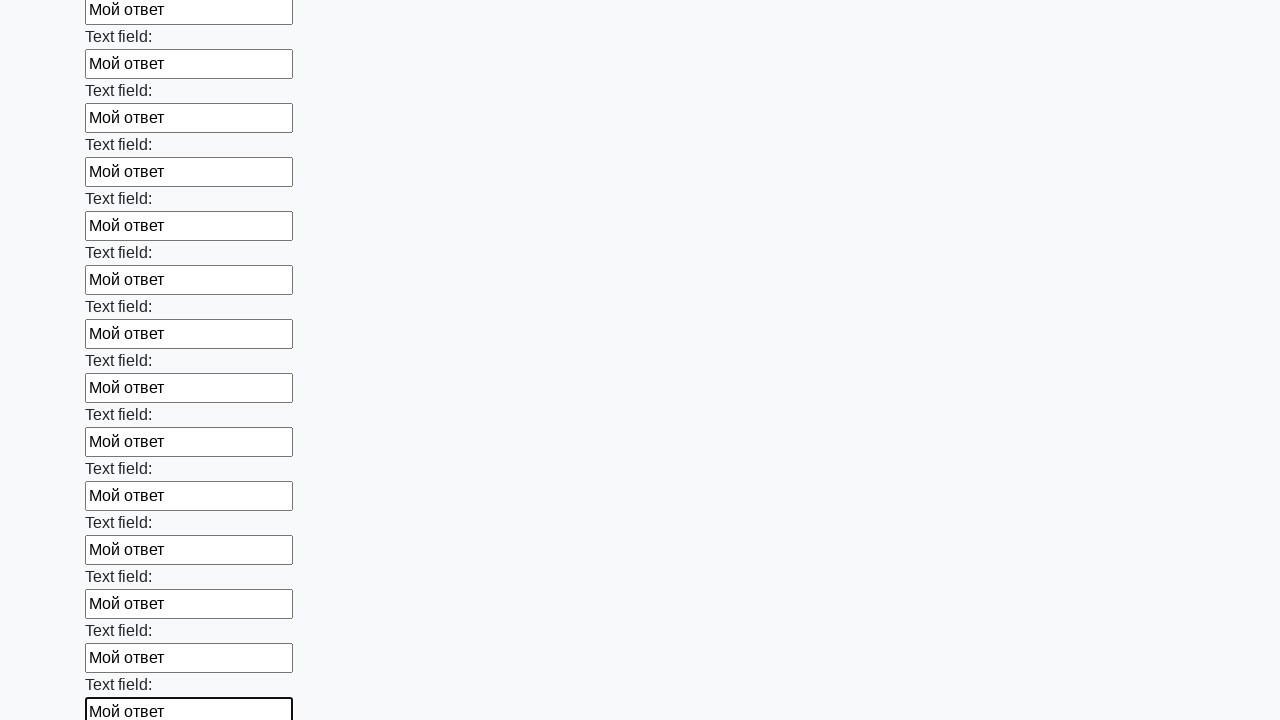

Filled input field with 'Мой ответ' on input >> nth=61
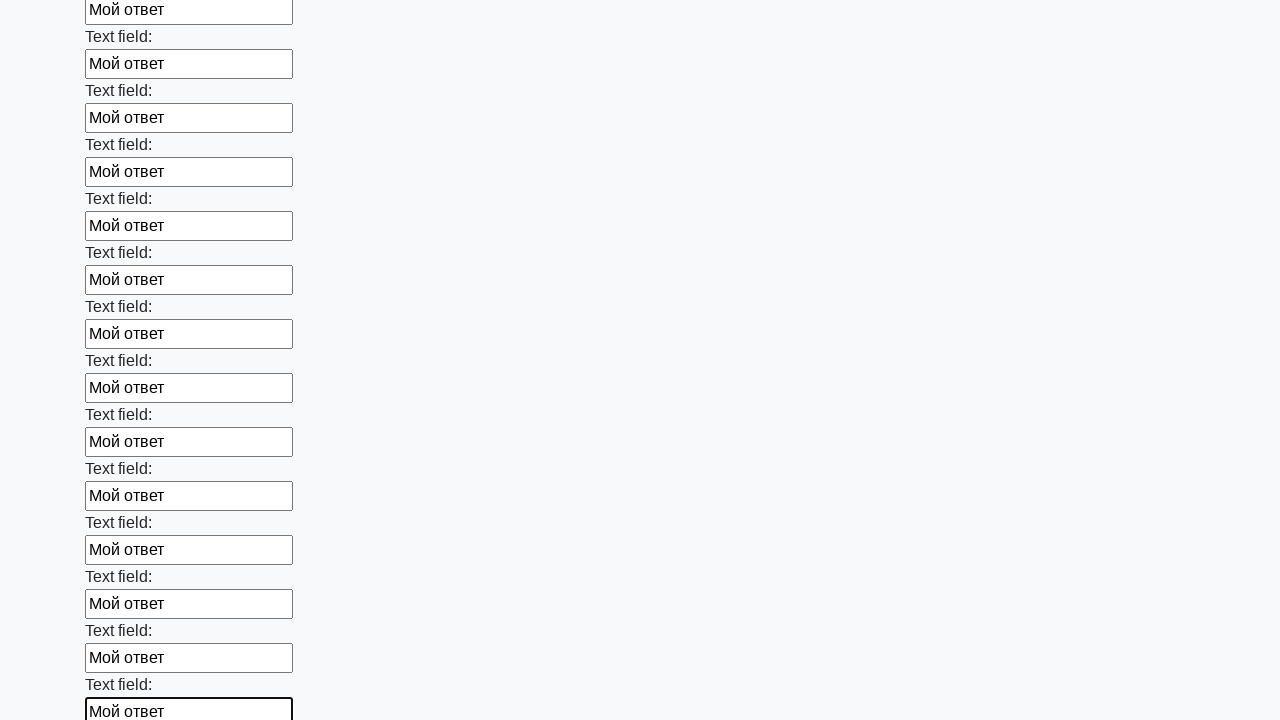

Filled input field with 'Мой ответ' on input >> nth=62
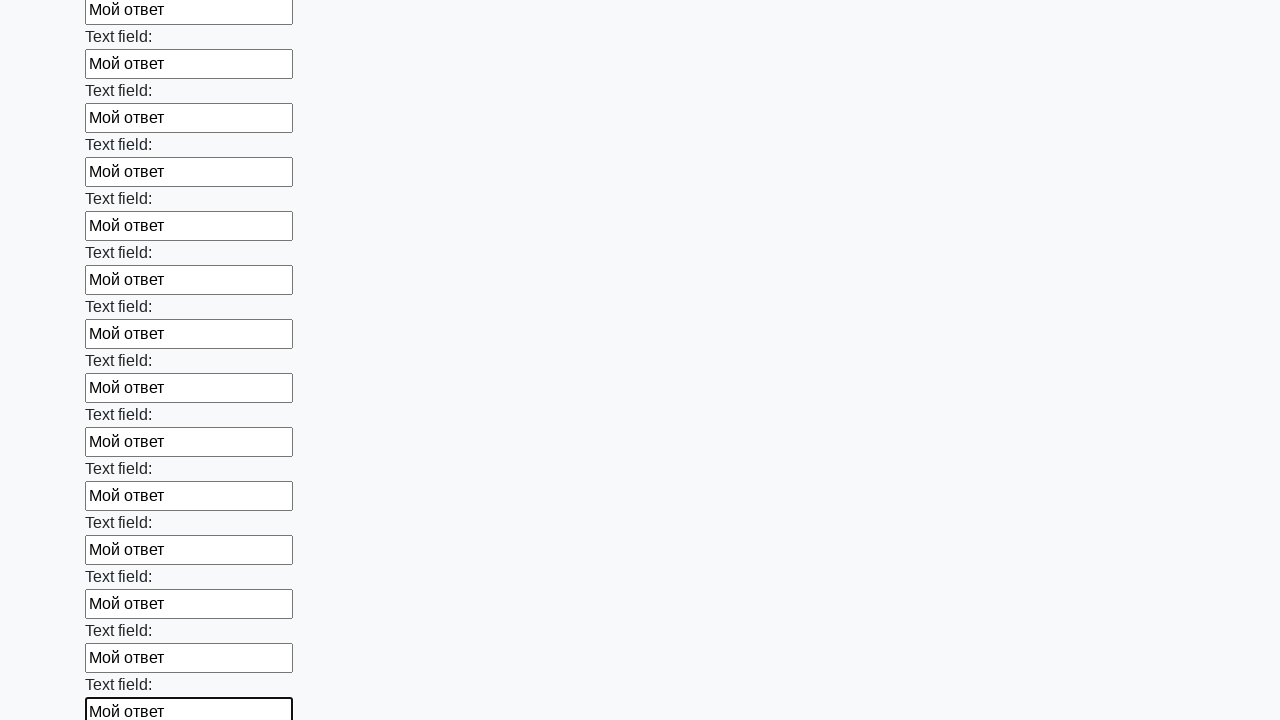

Filled input field with 'Мой ответ' on input >> nth=63
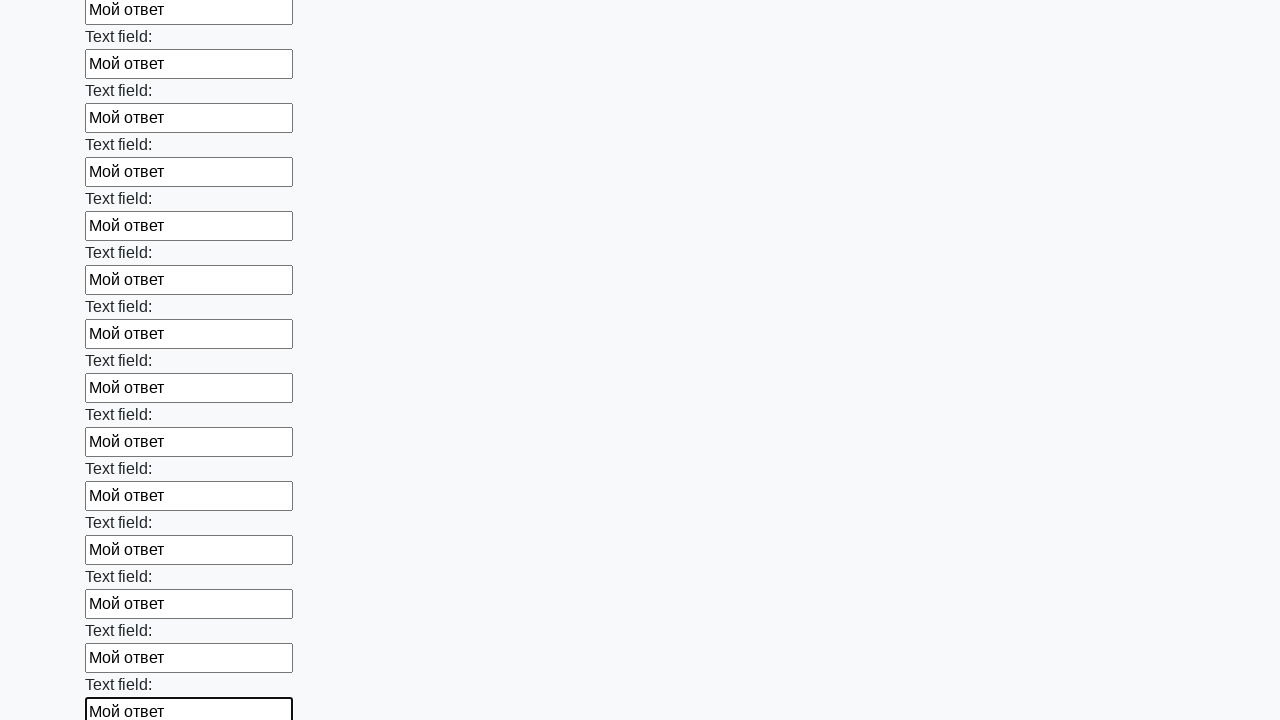

Filled input field with 'Мой ответ' on input >> nth=64
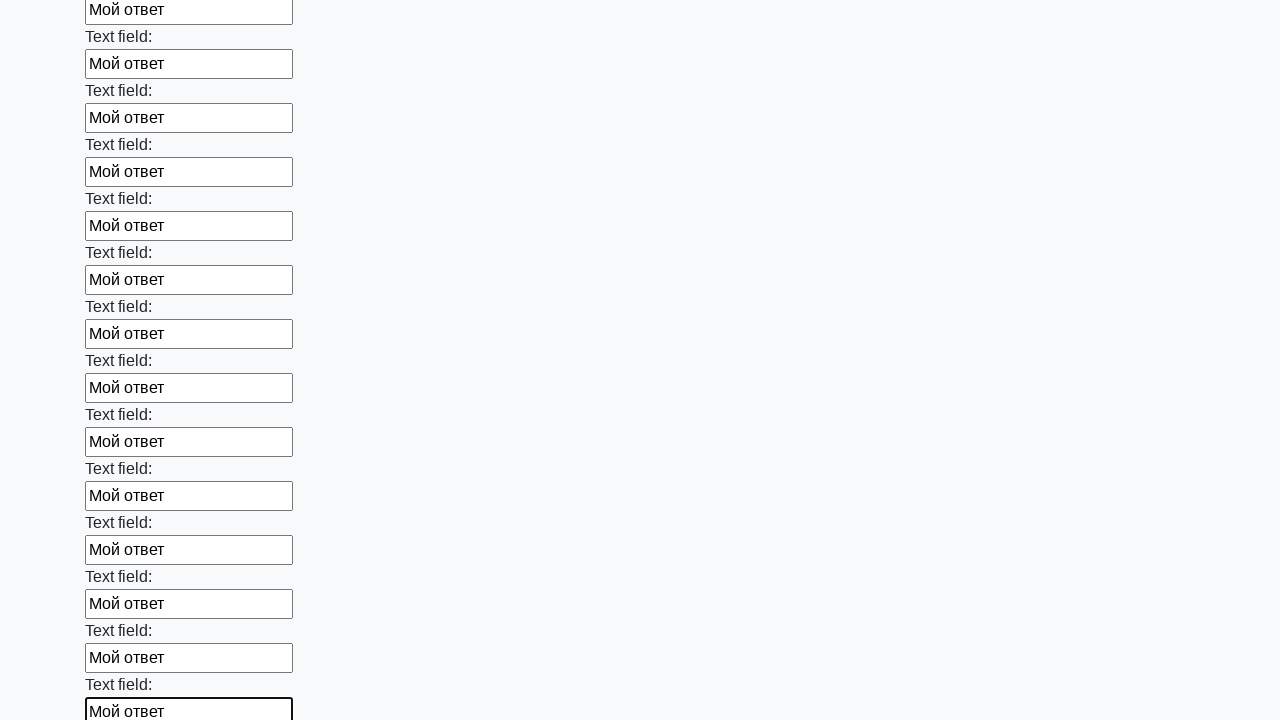

Filled input field with 'Мой ответ' on input >> nth=65
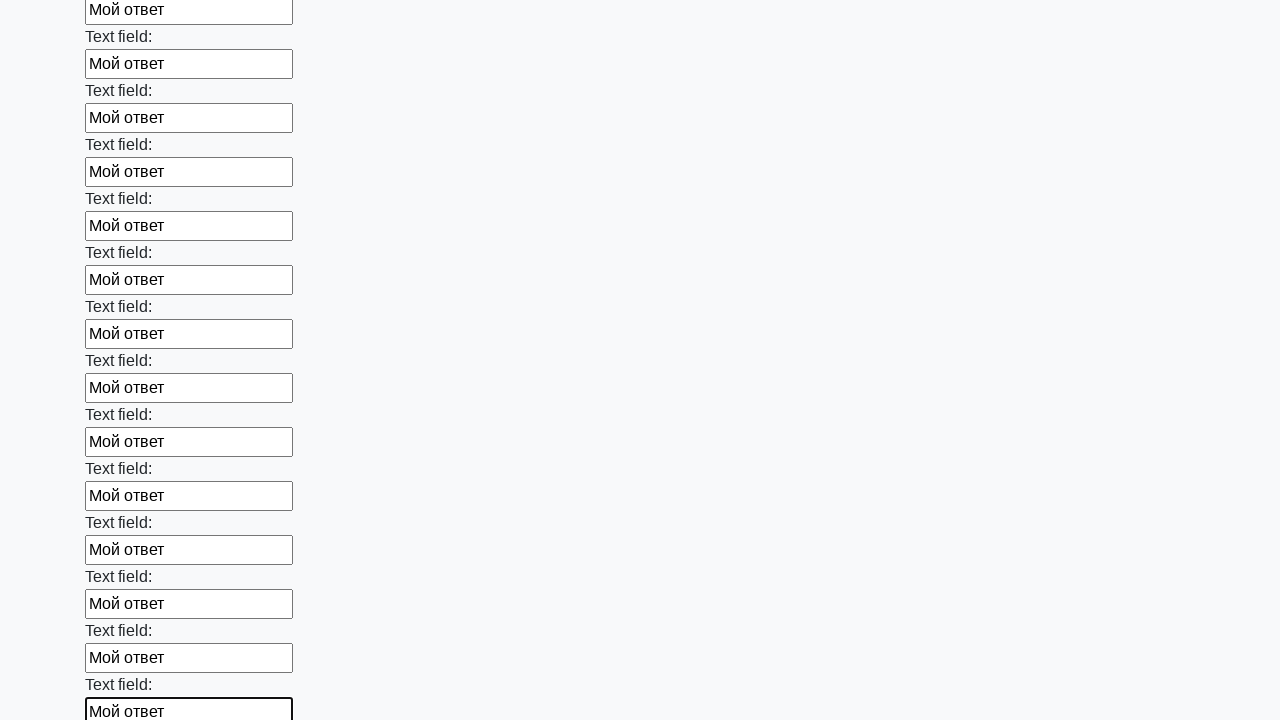

Filled input field with 'Мой ответ' on input >> nth=66
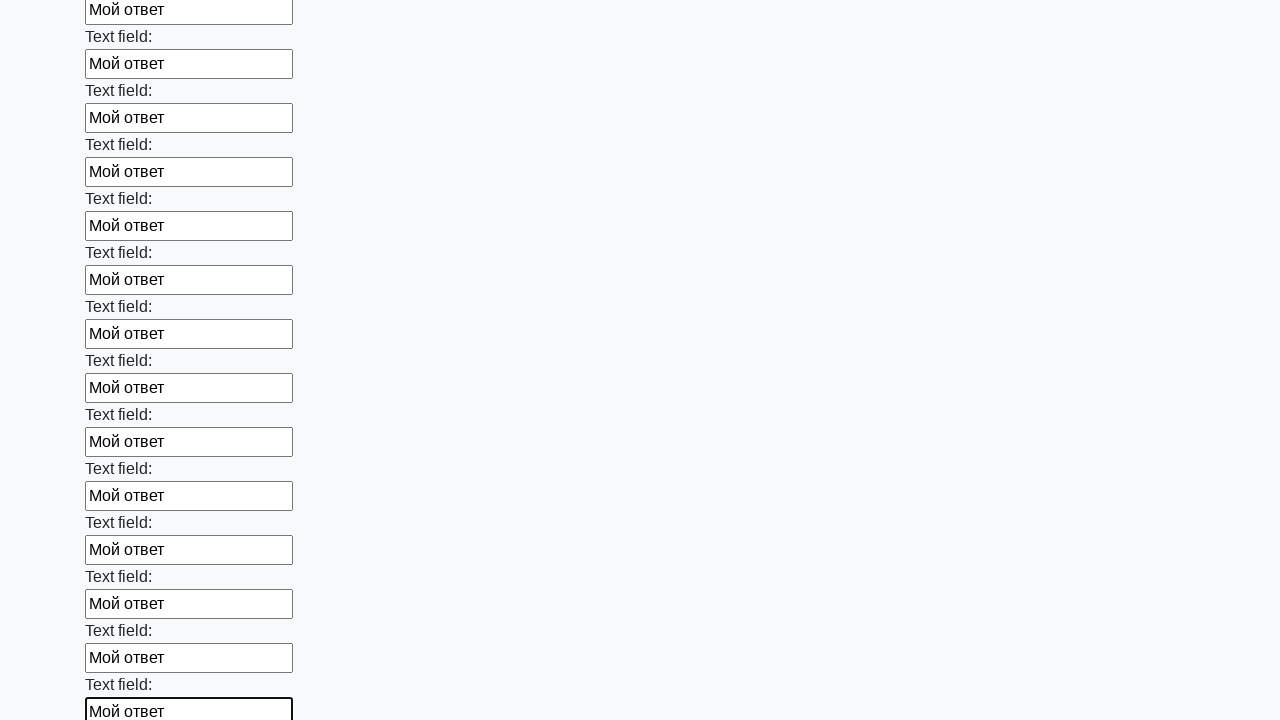

Filled input field with 'Мой ответ' on input >> nth=67
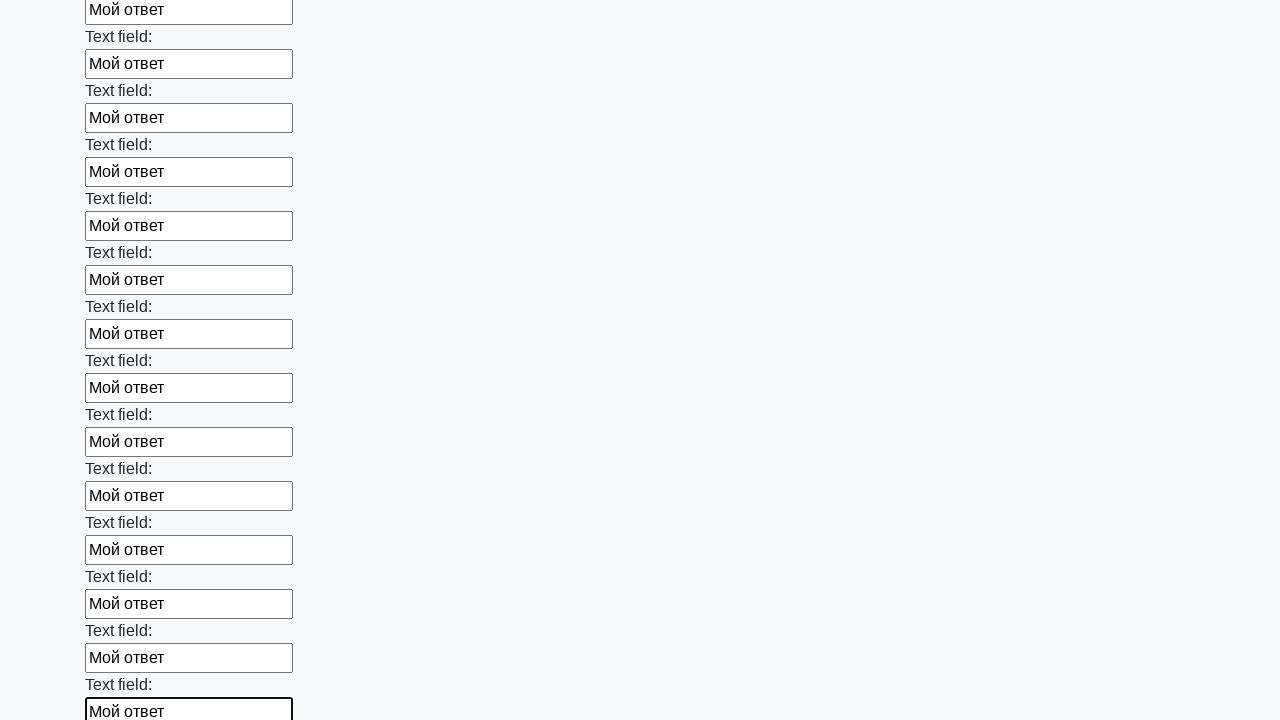

Filled input field with 'Мой ответ' on input >> nth=68
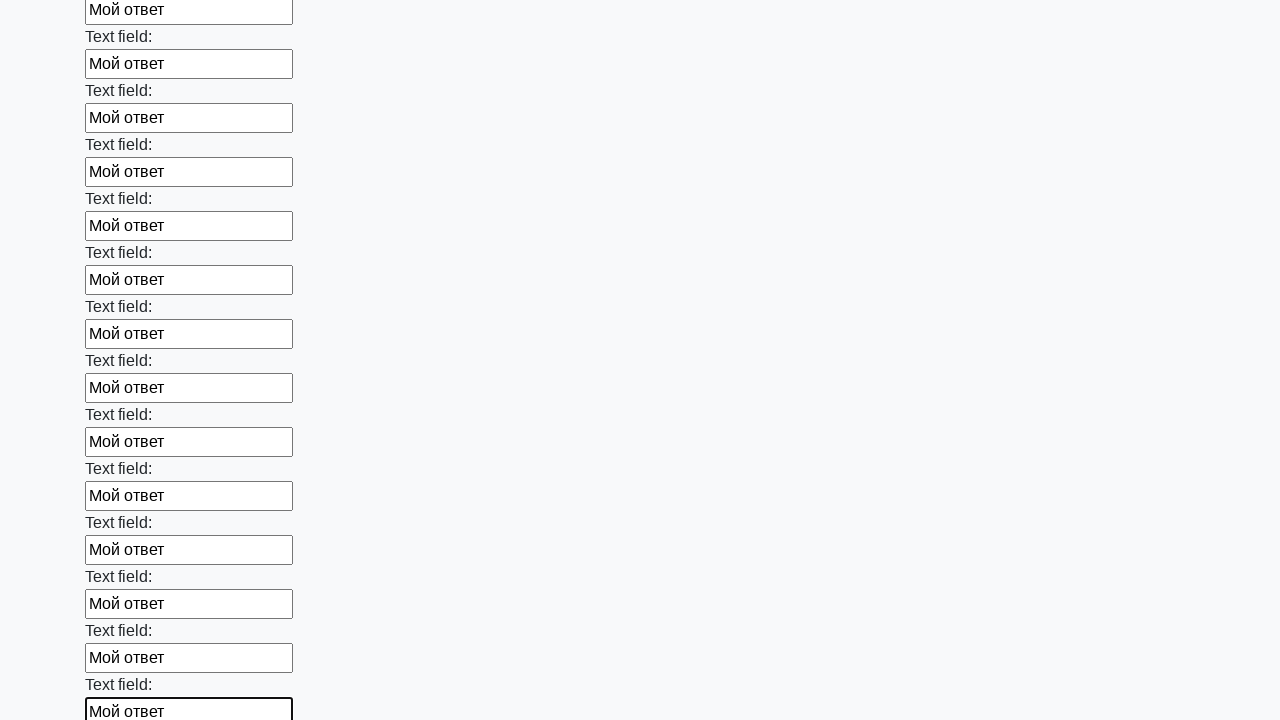

Filled input field with 'Мой ответ' on input >> nth=69
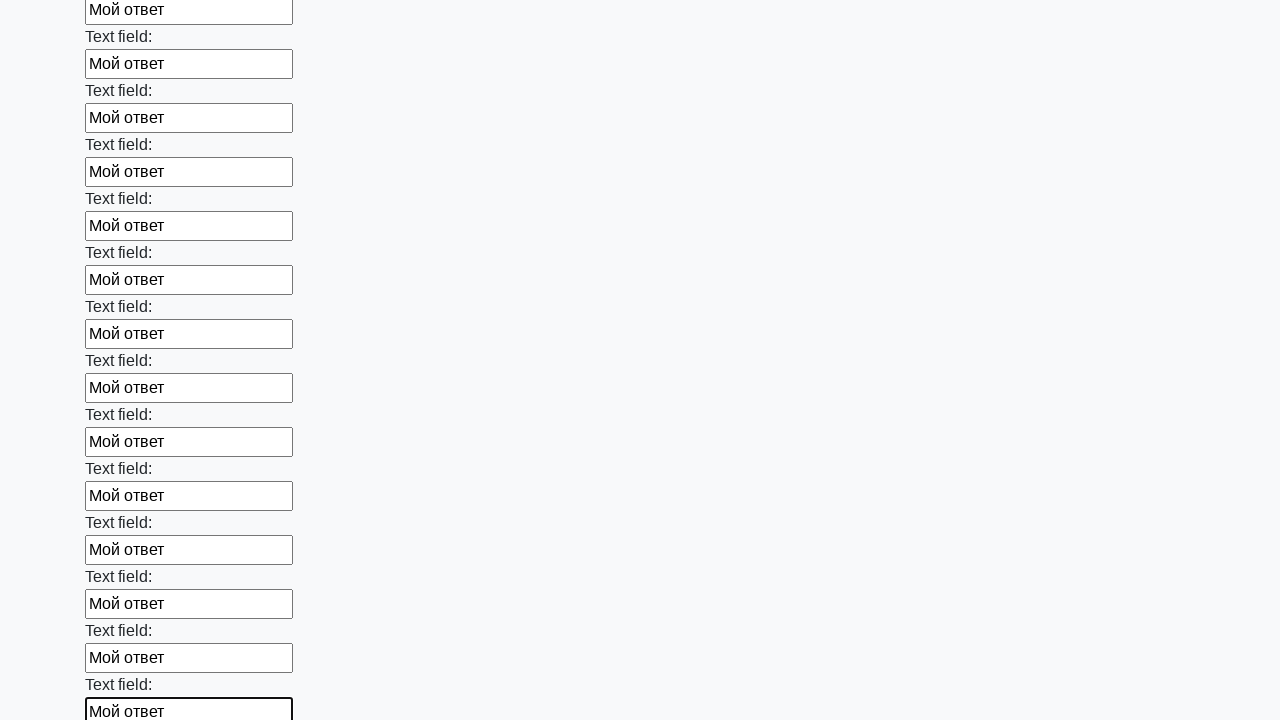

Filled input field with 'Мой ответ' on input >> nth=70
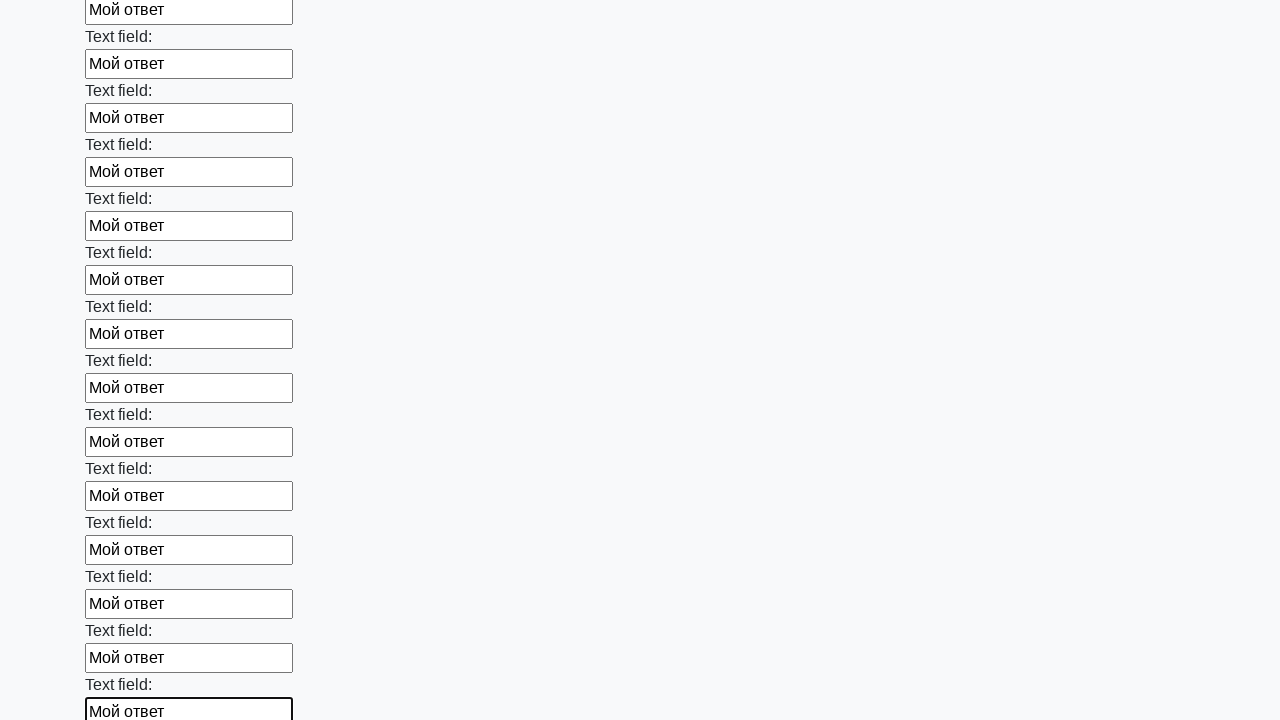

Filled input field with 'Мой ответ' on input >> nth=71
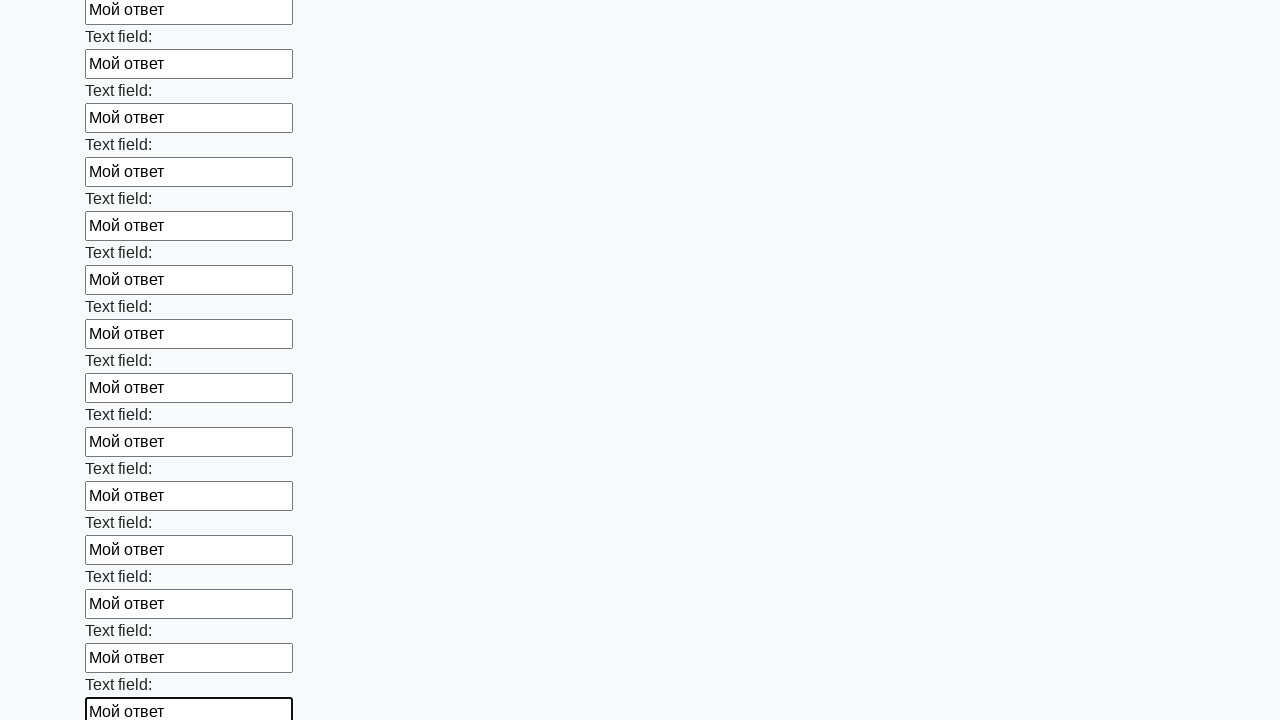

Filled input field with 'Мой ответ' on input >> nth=72
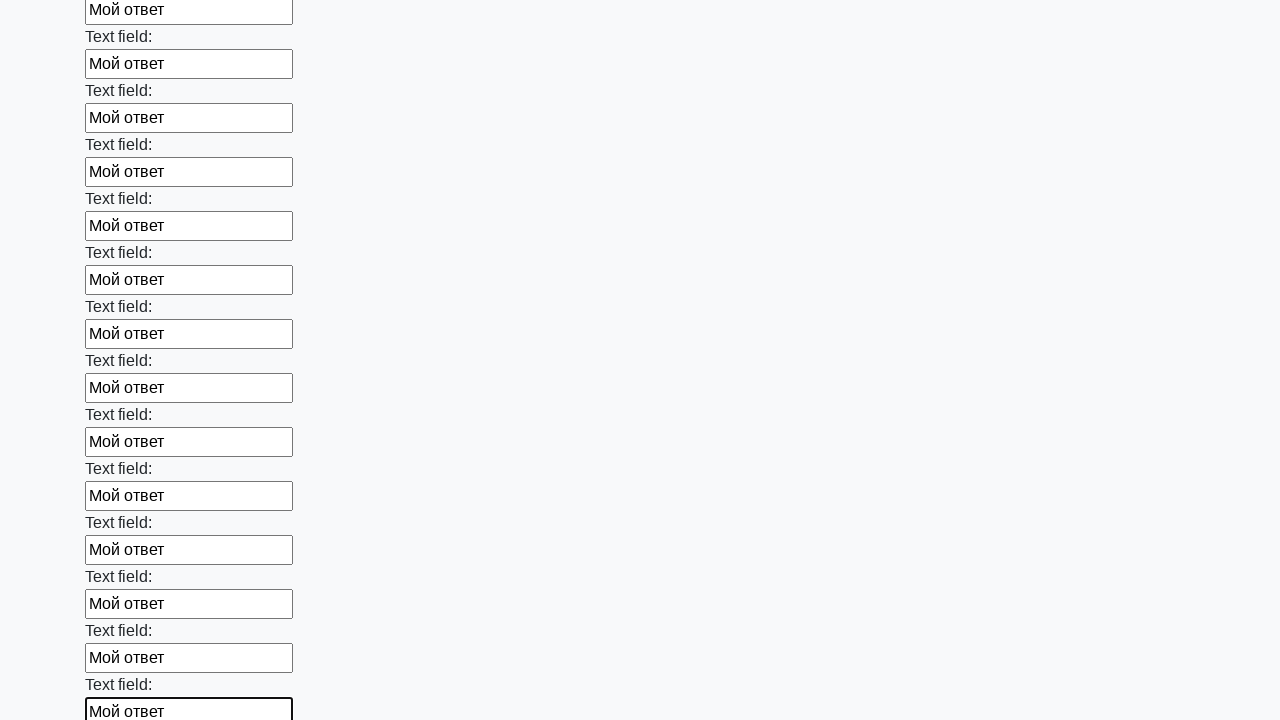

Filled input field with 'Мой ответ' on input >> nth=73
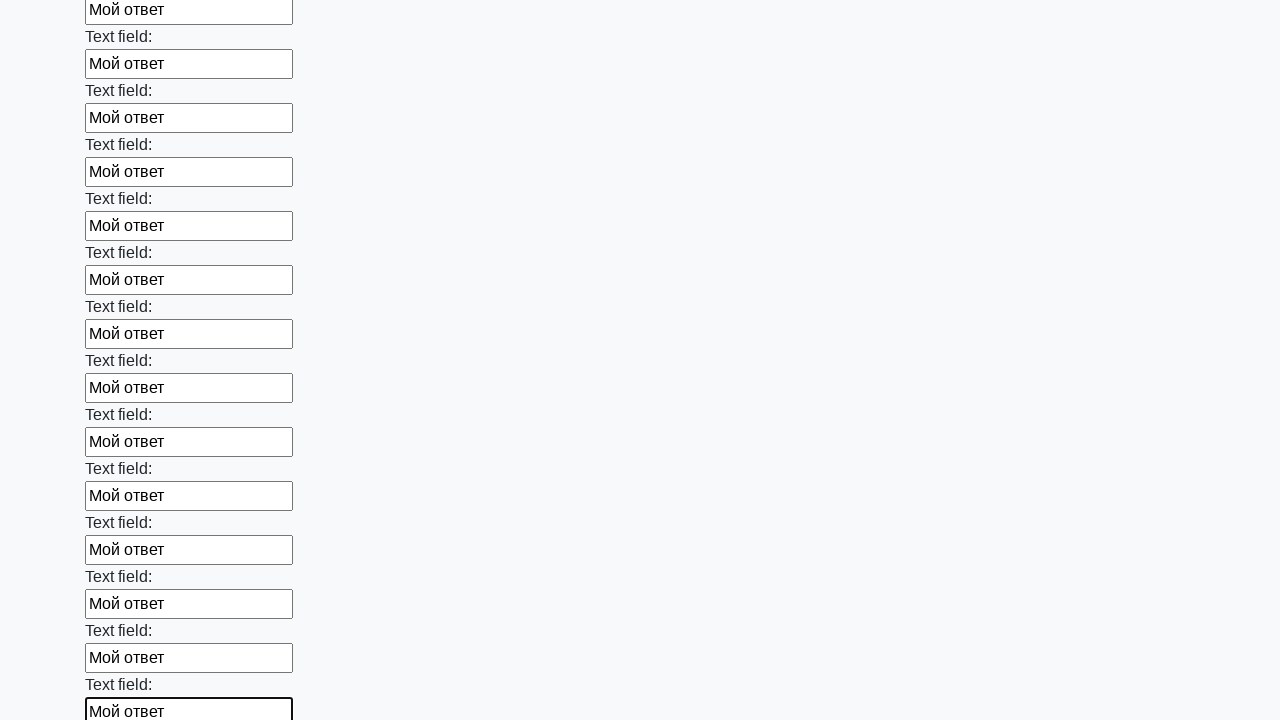

Filled input field with 'Мой ответ' on input >> nth=74
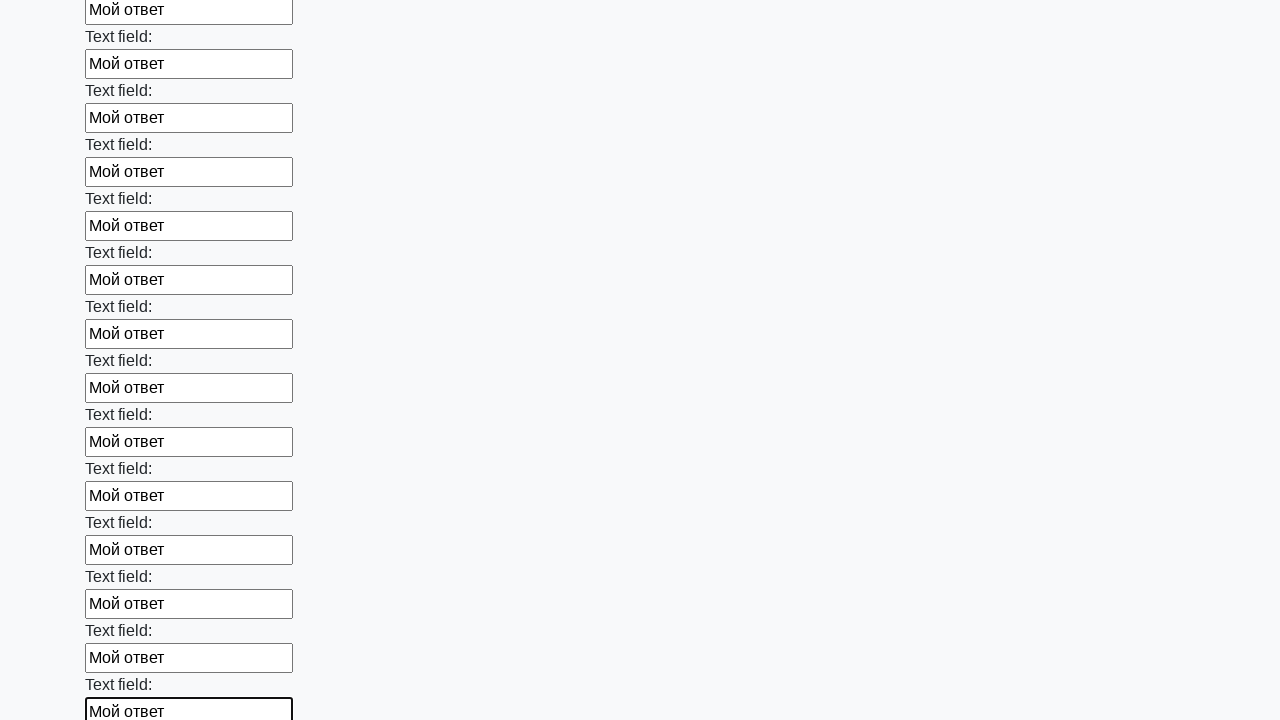

Filled input field with 'Мой ответ' on input >> nth=75
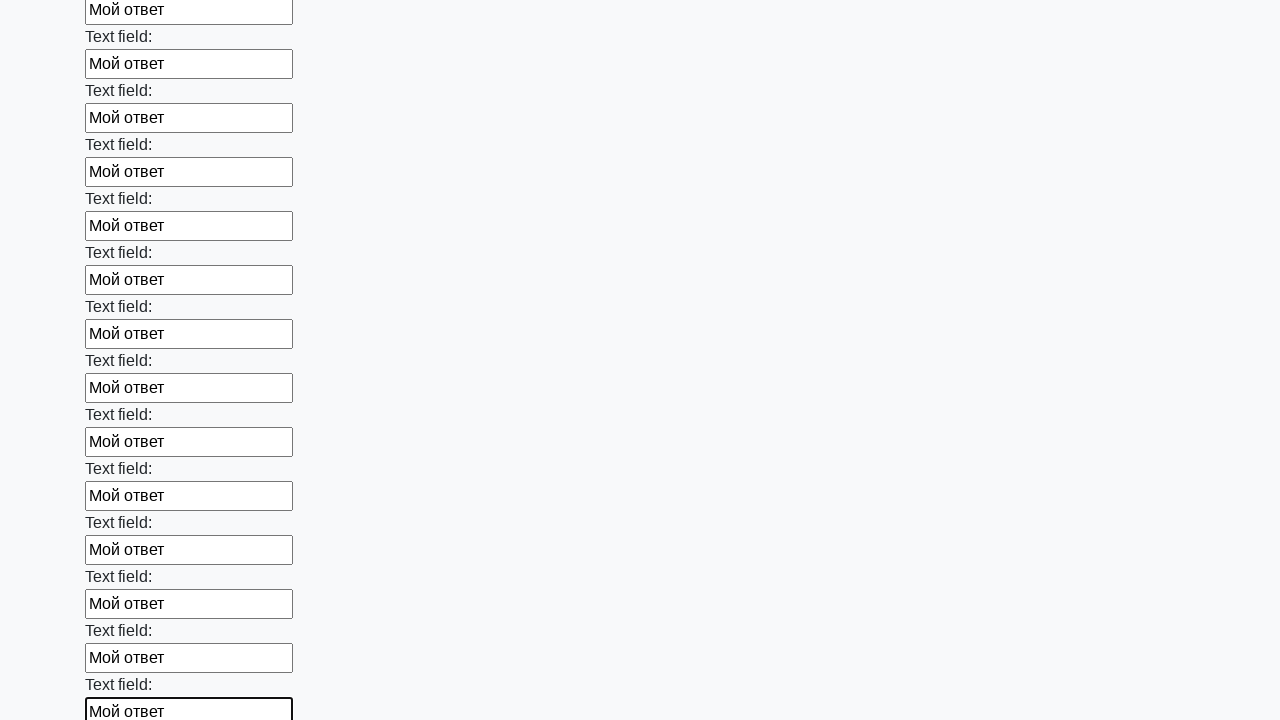

Filled input field with 'Мой ответ' on input >> nth=76
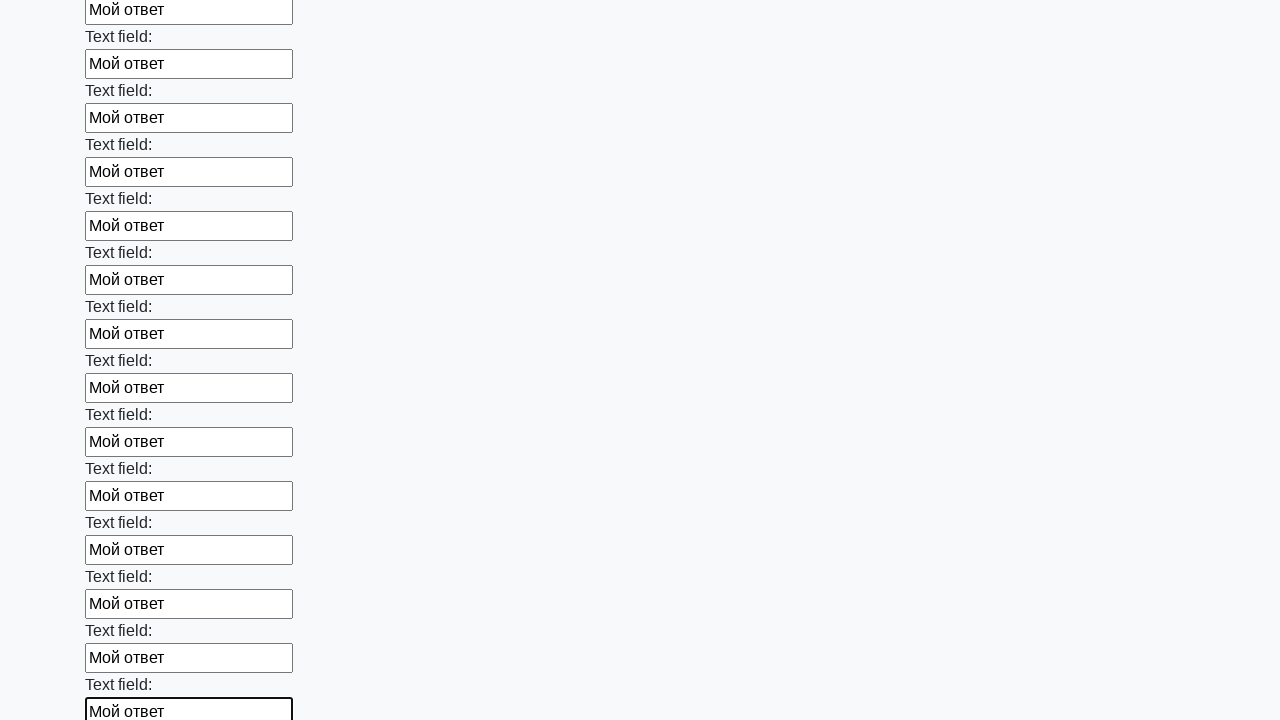

Filled input field with 'Мой ответ' on input >> nth=77
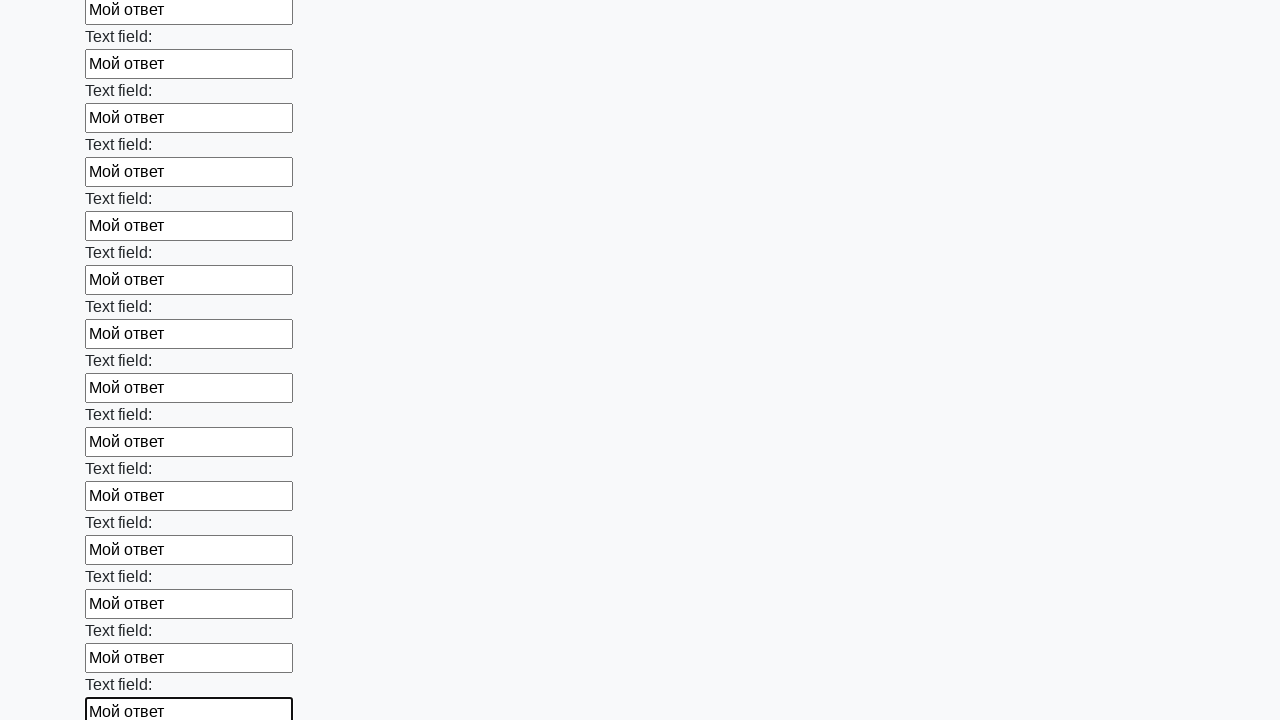

Filled input field with 'Мой ответ' on input >> nth=78
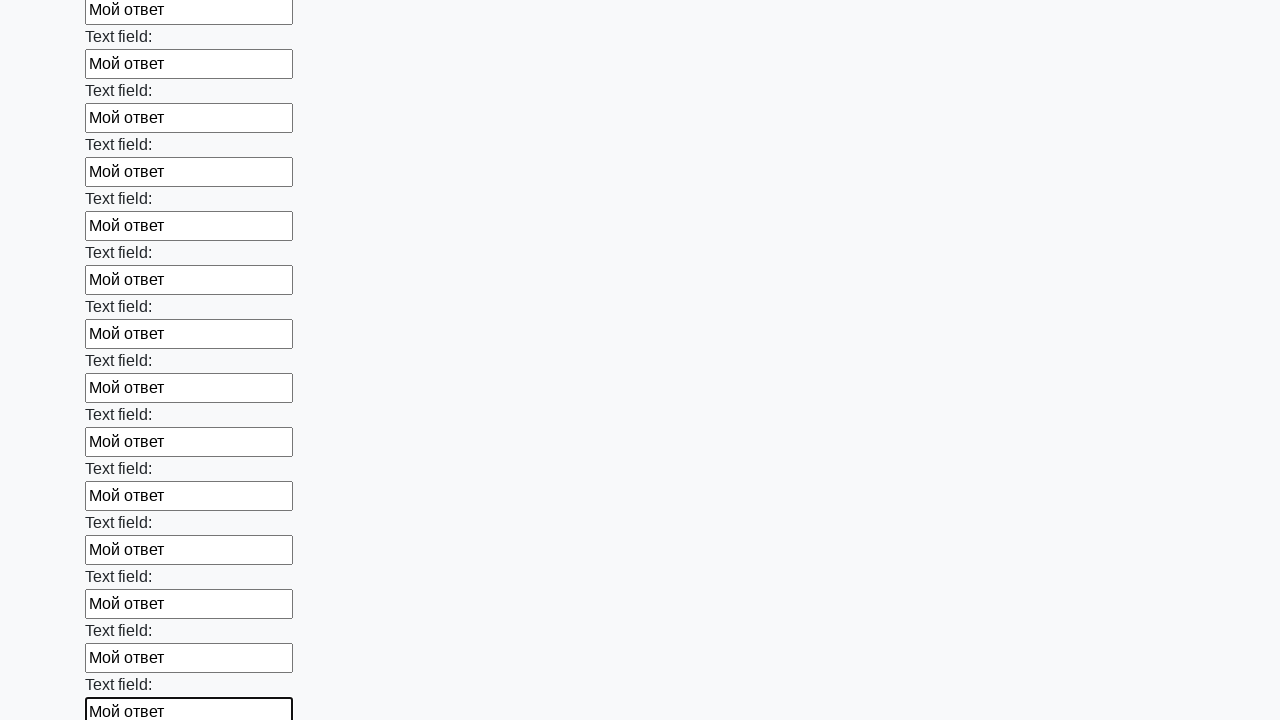

Filled input field with 'Мой ответ' on input >> nth=79
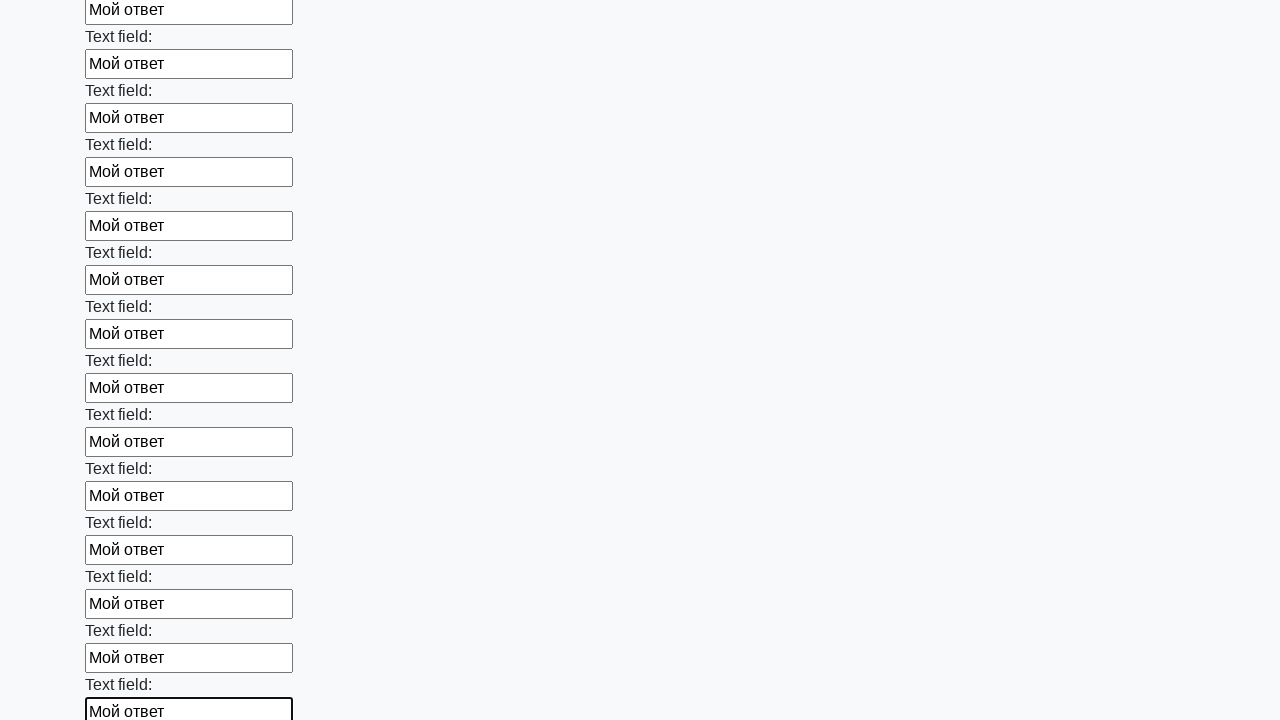

Filled input field with 'Мой ответ' on input >> nth=80
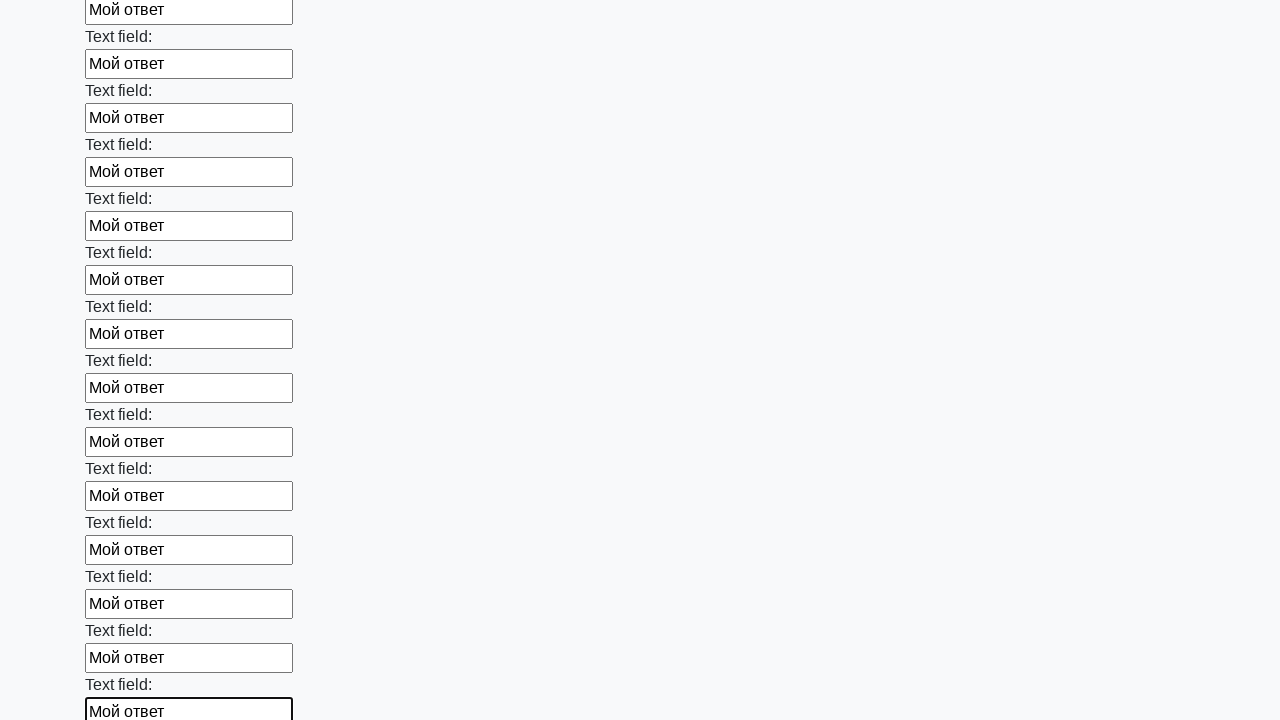

Filled input field with 'Мой ответ' on input >> nth=81
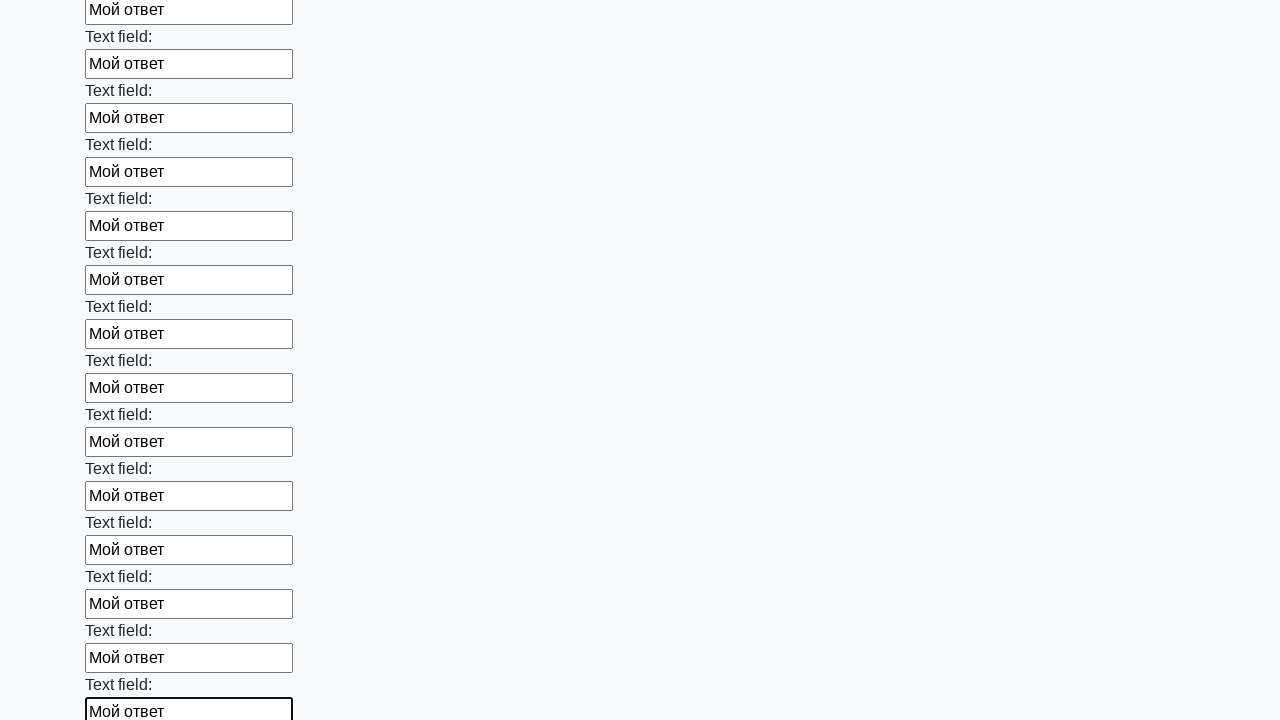

Filled input field with 'Мой ответ' on input >> nth=82
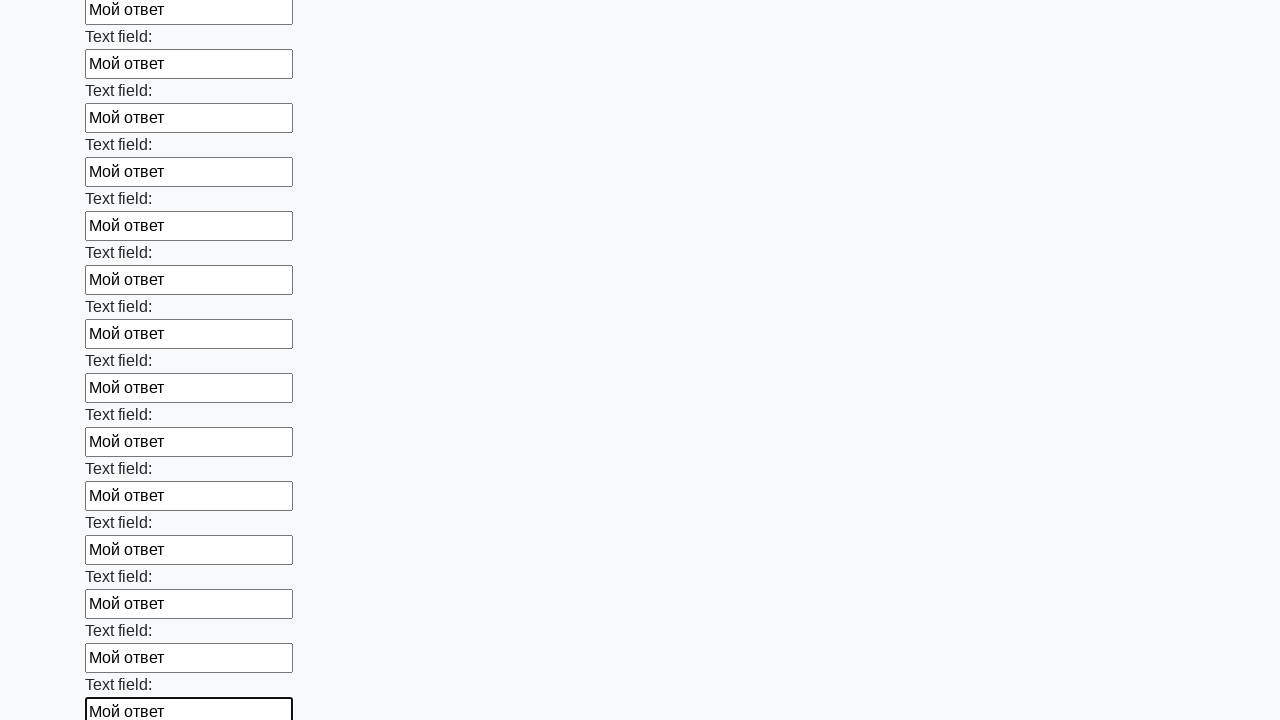

Filled input field with 'Мой ответ' on input >> nth=83
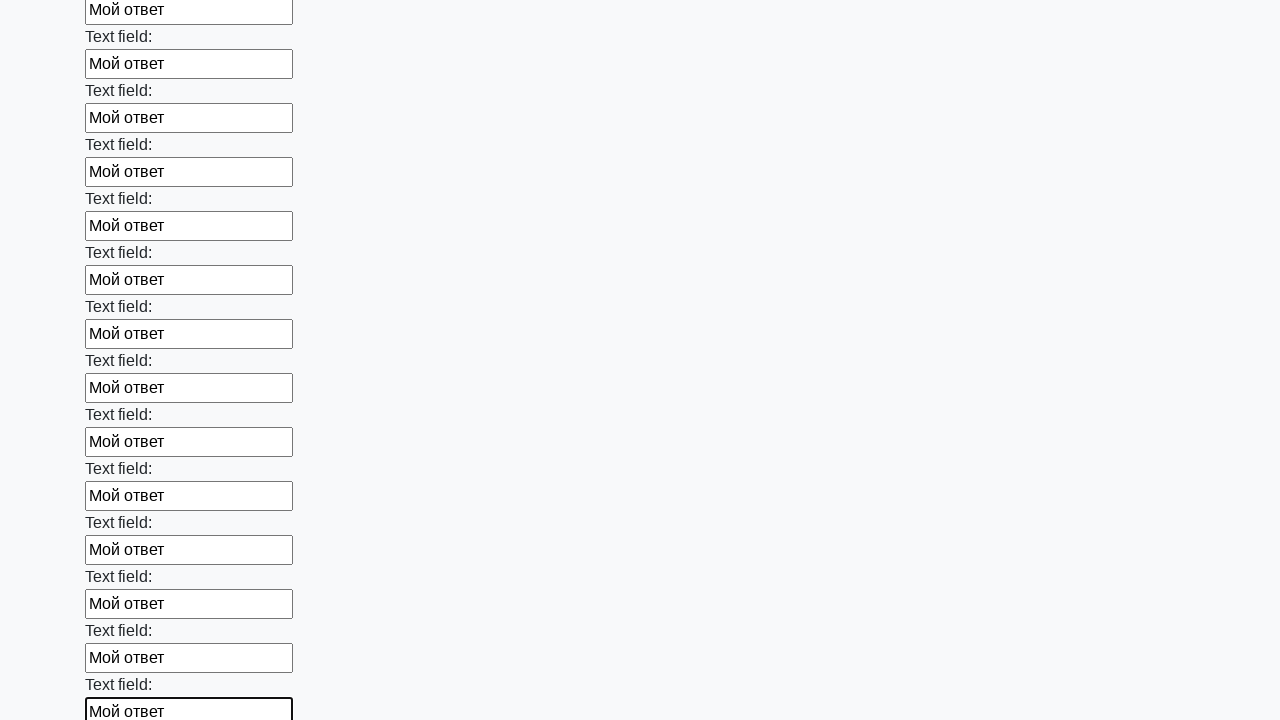

Filled input field with 'Мой ответ' on input >> nth=84
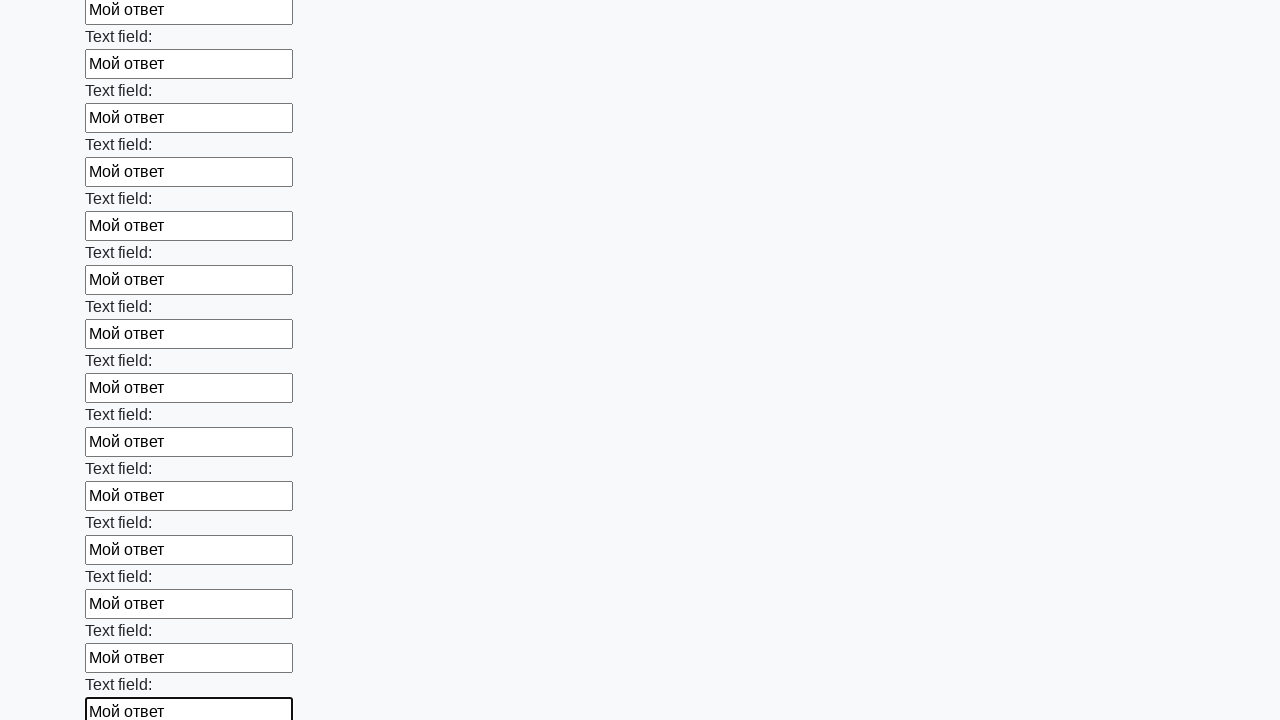

Filled input field with 'Мой ответ' on input >> nth=85
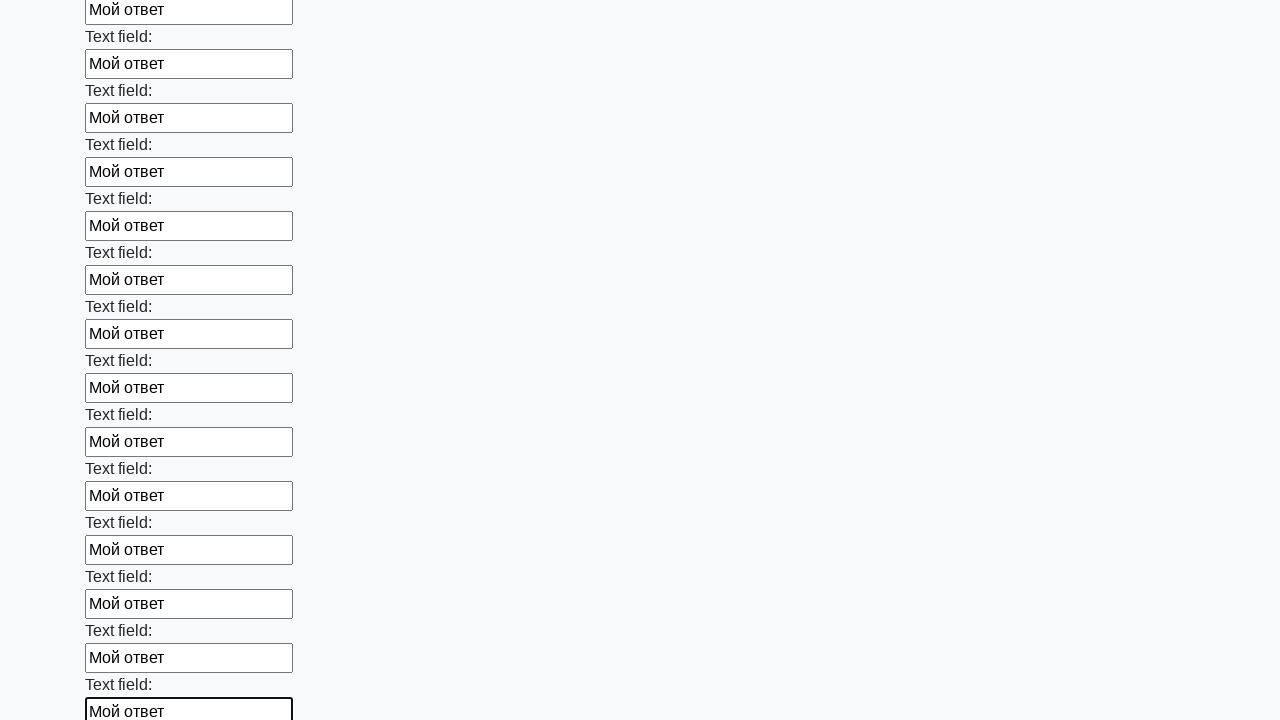

Filled input field with 'Мой ответ' on input >> nth=86
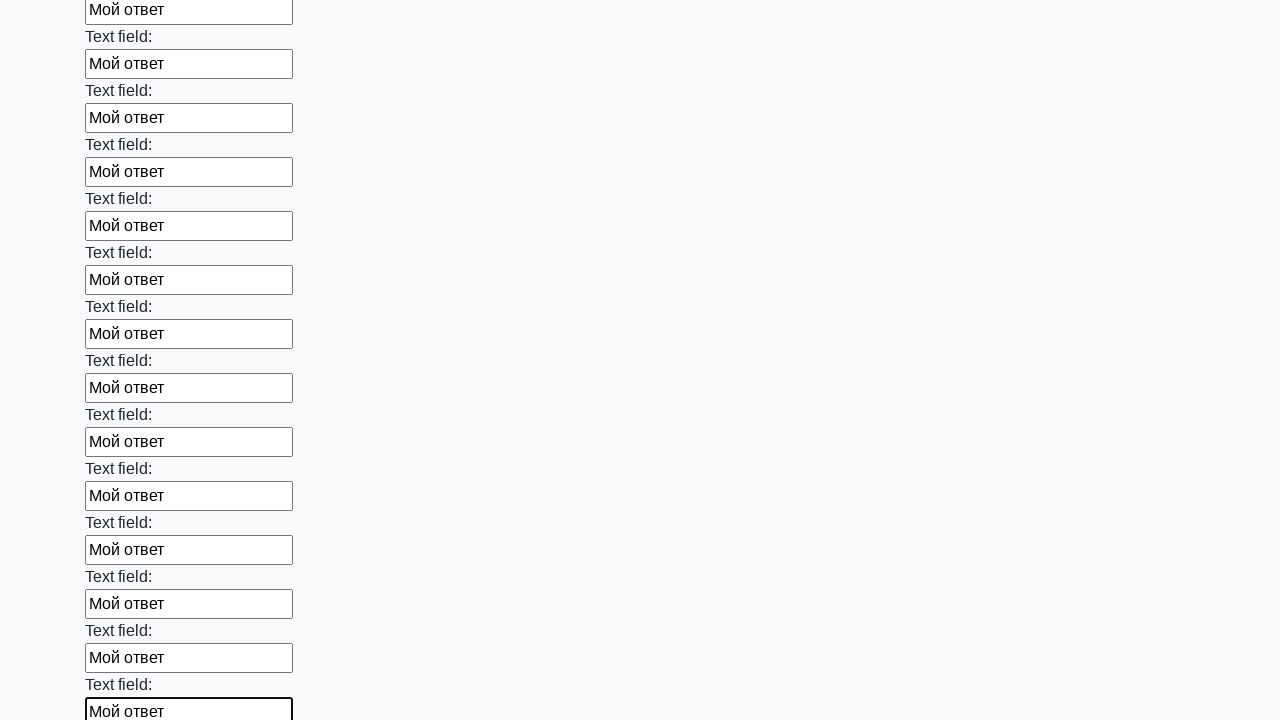

Filled input field with 'Мой ответ' on input >> nth=87
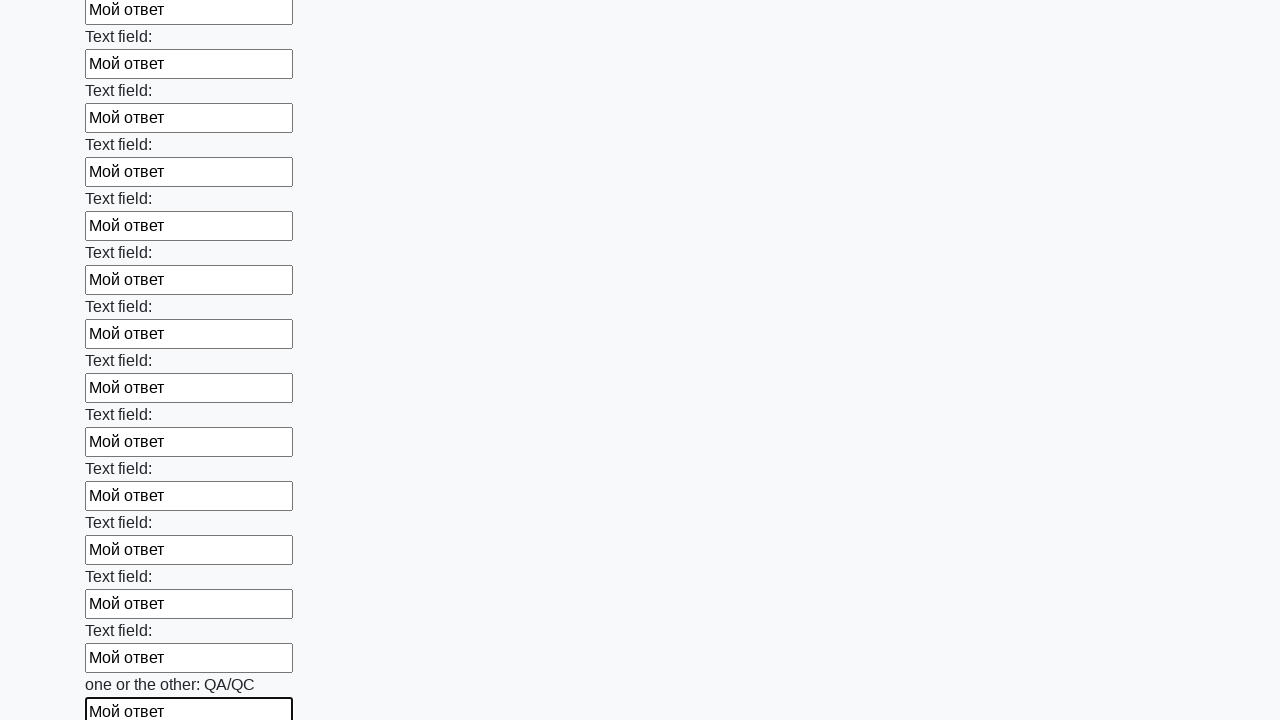

Filled input field with 'Мой ответ' on input >> nth=88
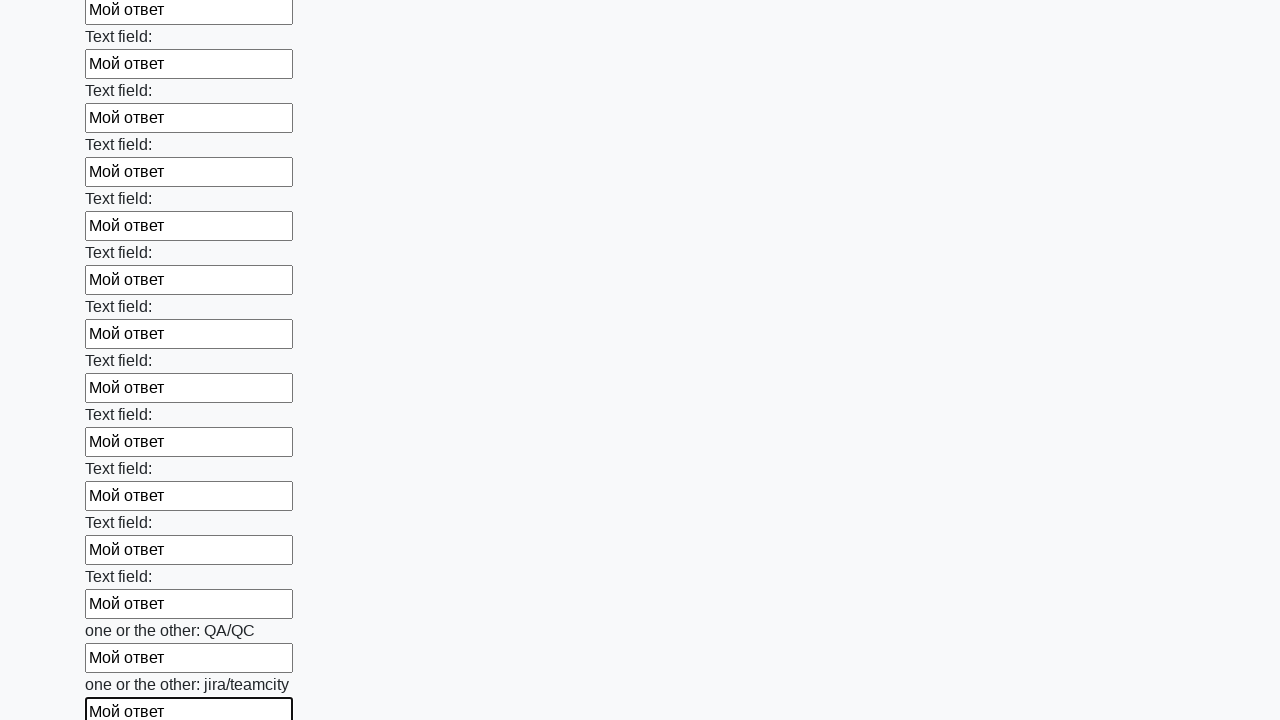

Filled input field with 'Мой ответ' on input >> nth=89
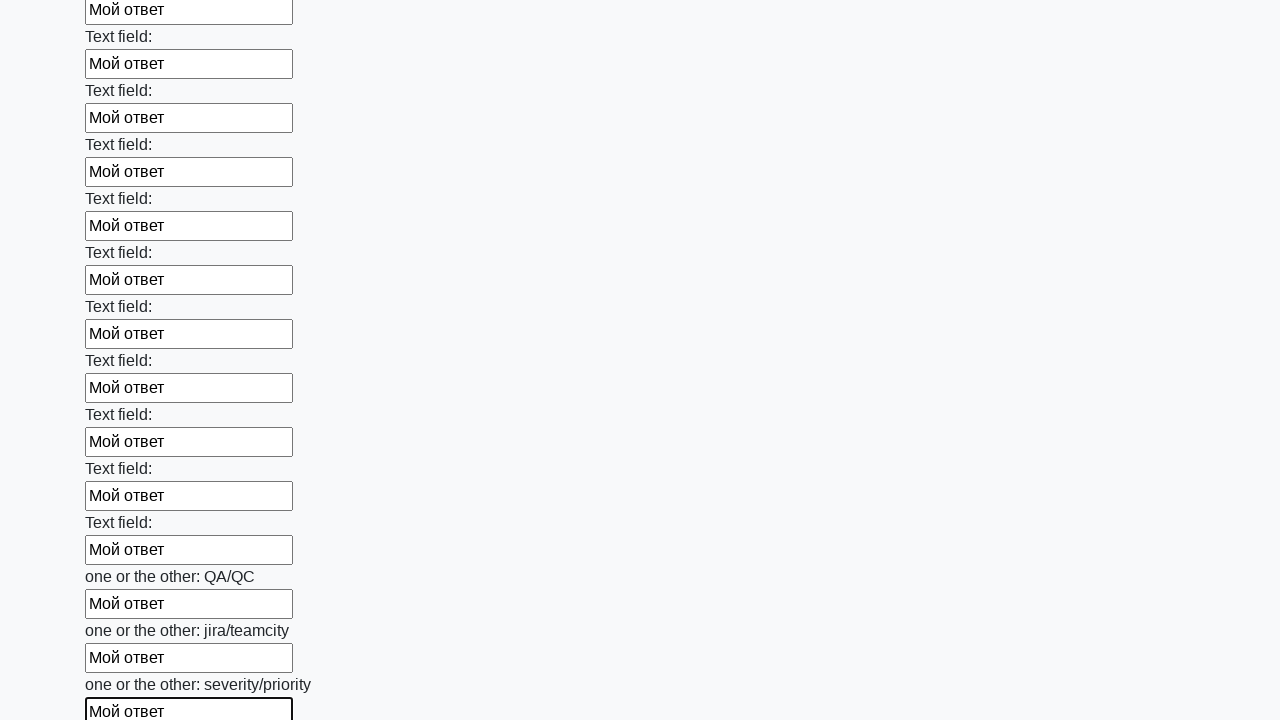

Filled input field with 'Мой ответ' on input >> nth=90
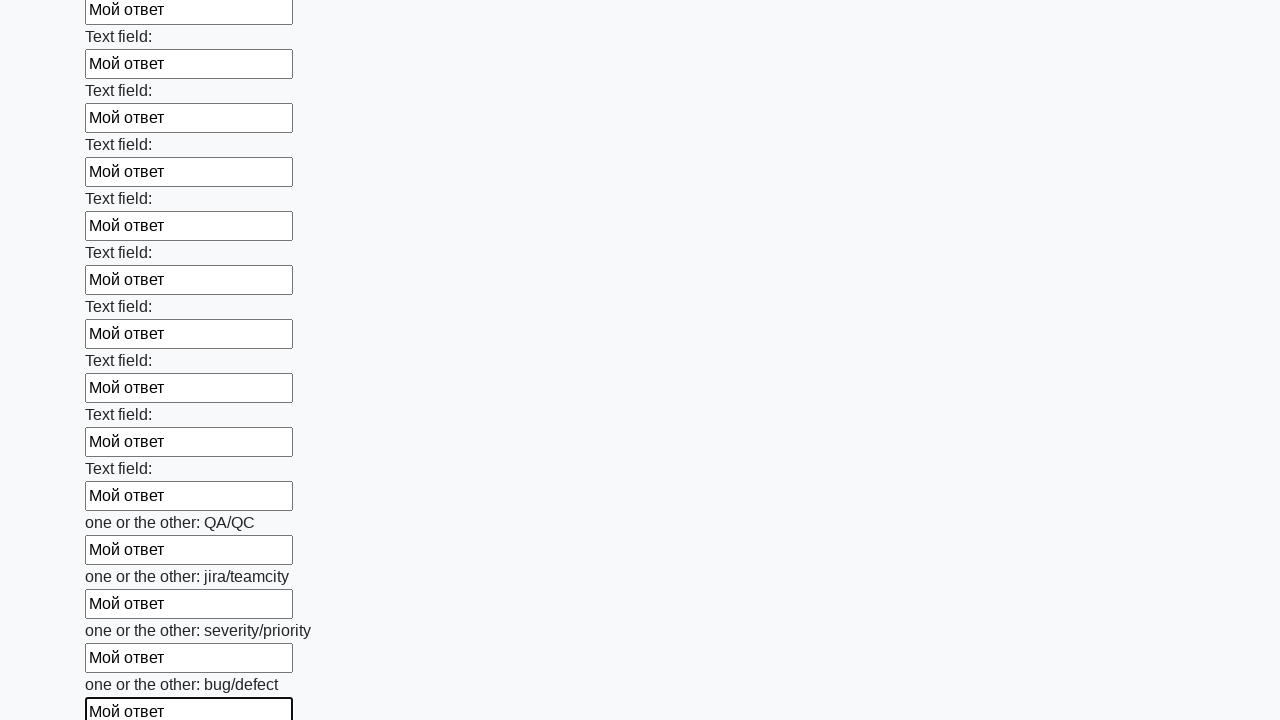

Filled input field with 'Мой ответ' on input >> nth=91
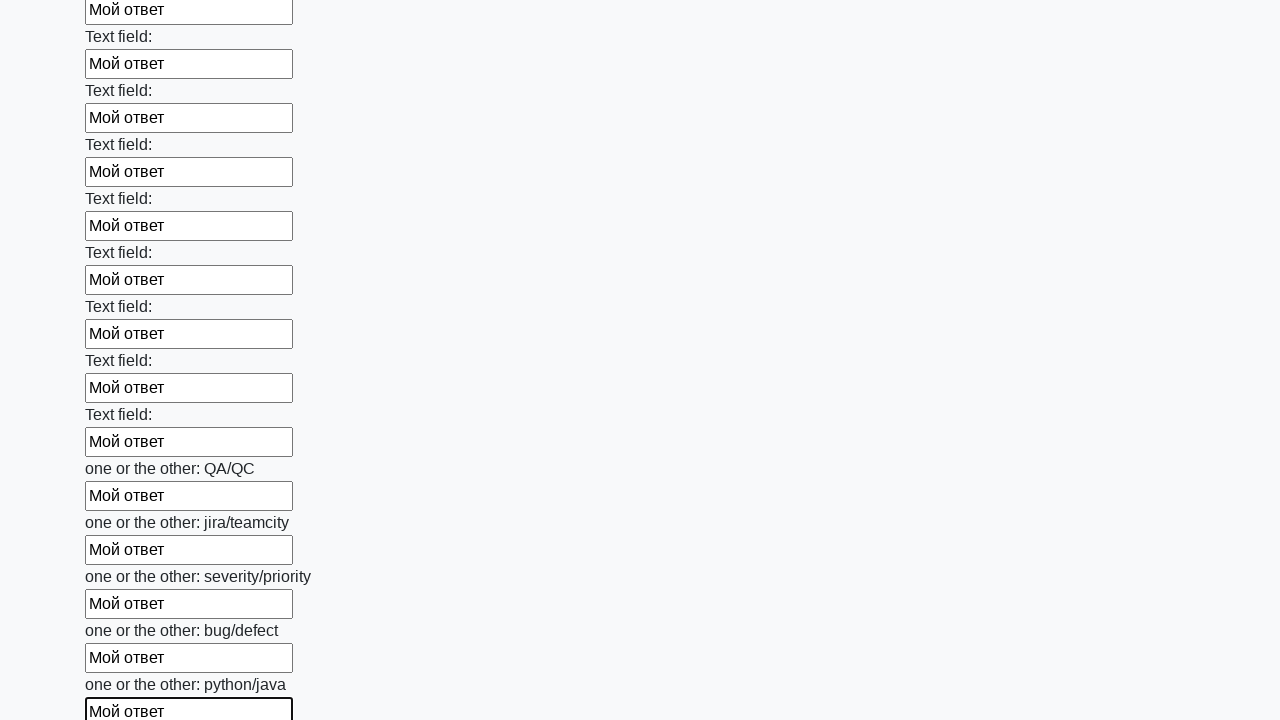

Filled input field with 'Мой ответ' on input >> nth=92
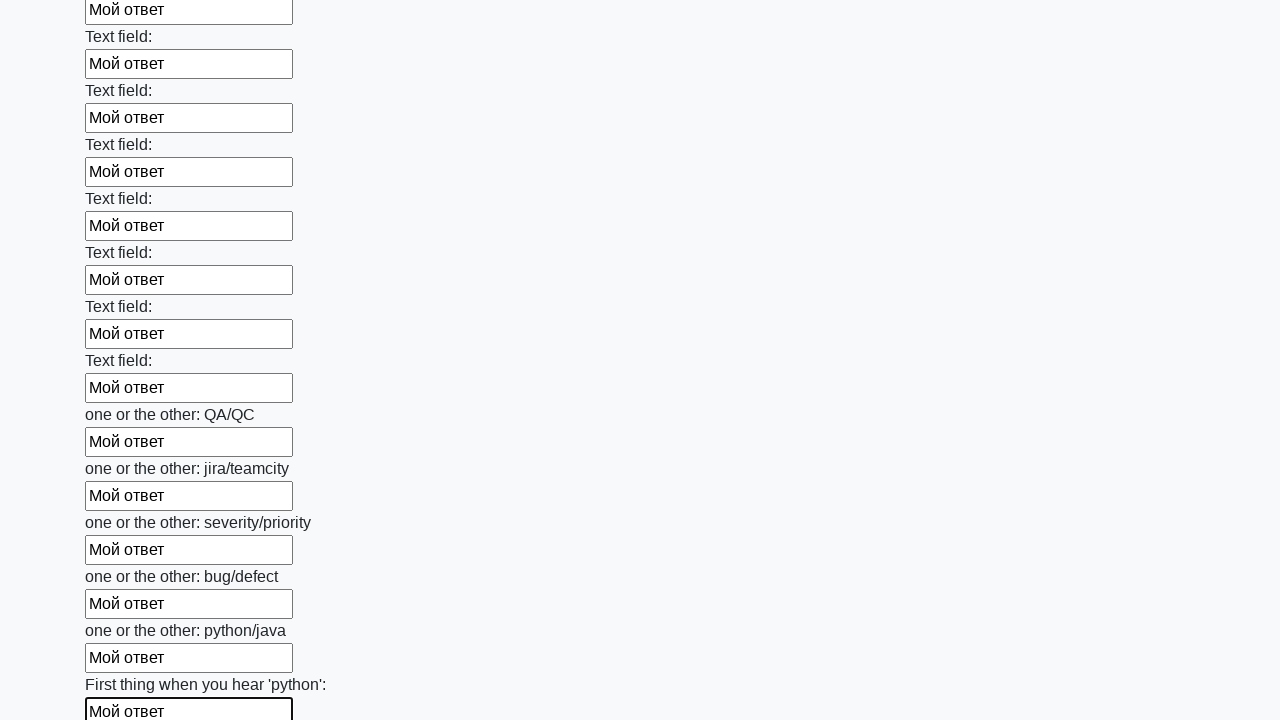

Filled input field with 'Мой ответ' on input >> nth=93
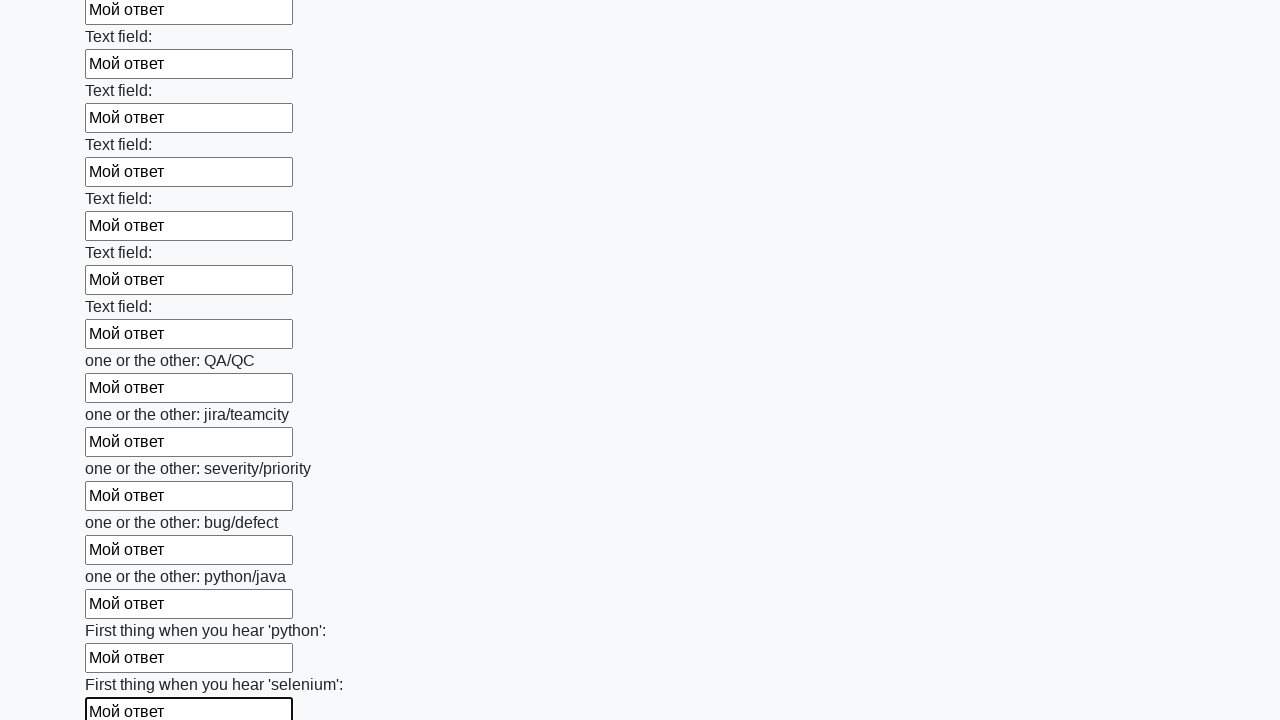

Filled input field with 'Мой ответ' on input >> nth=94
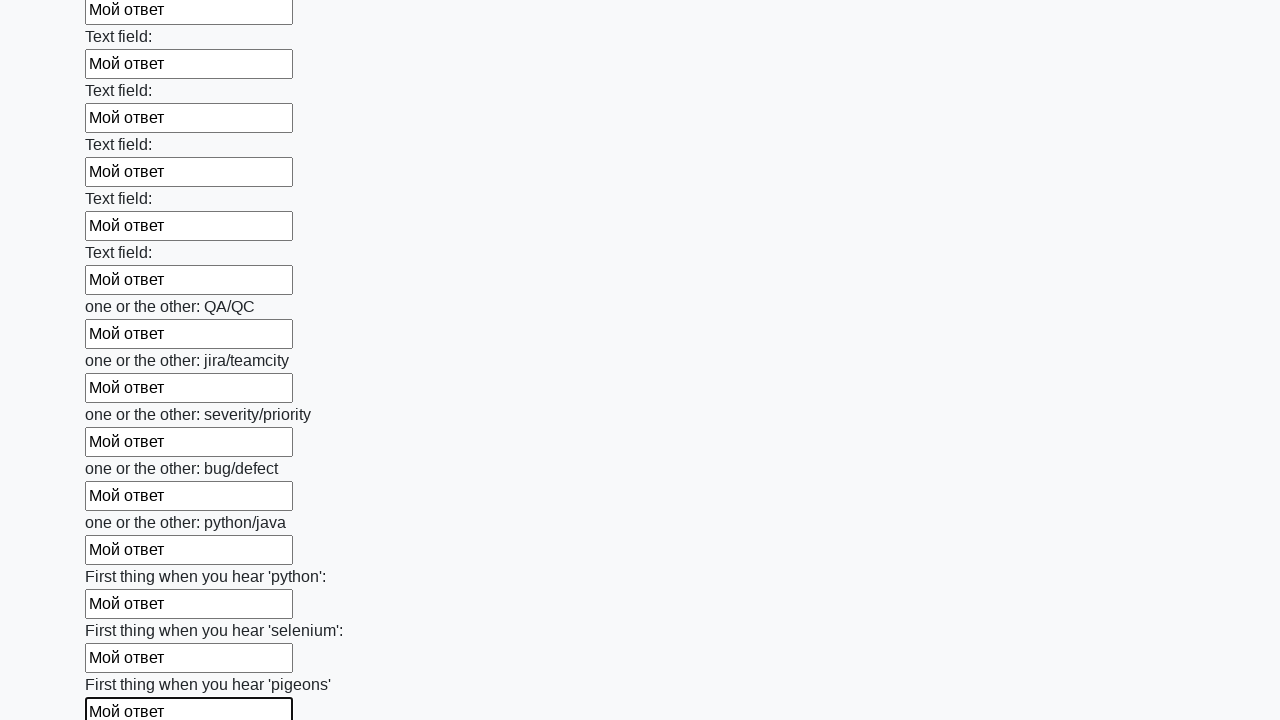

Filled input field with 'Мой ответ' on input >> nth=95
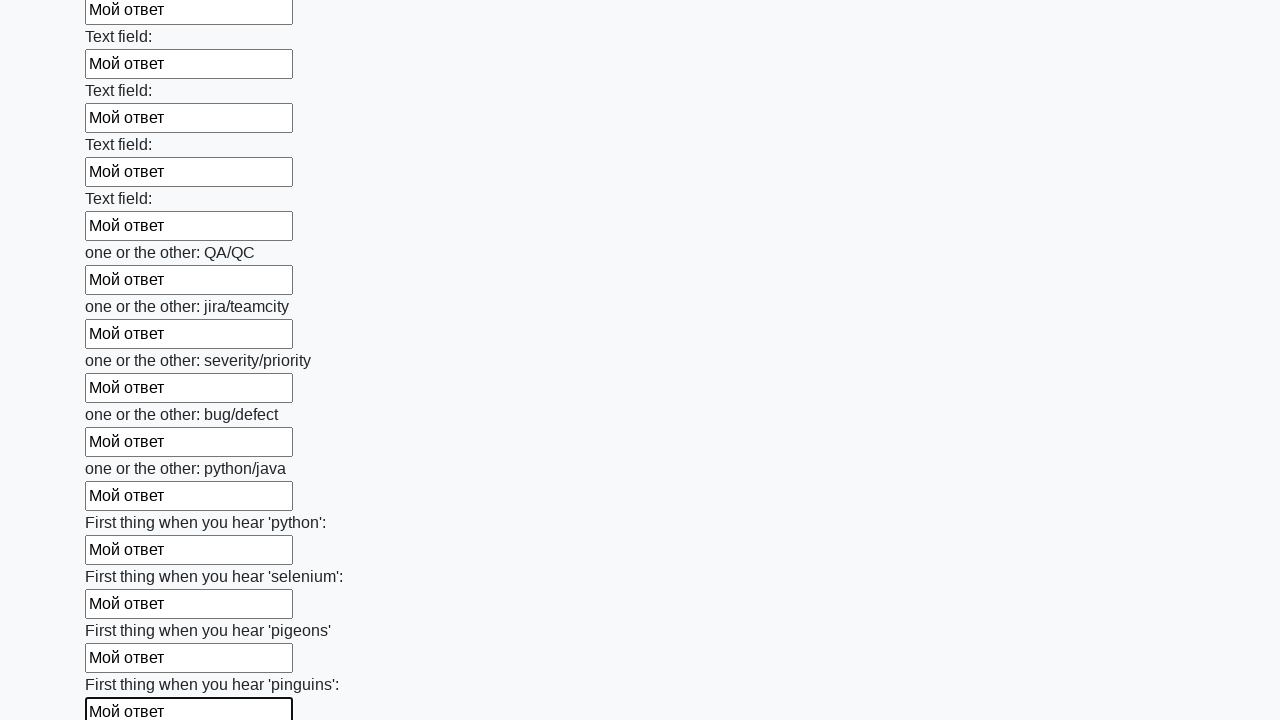

Filled input field with 'Мой ответ' on input >> nth=96
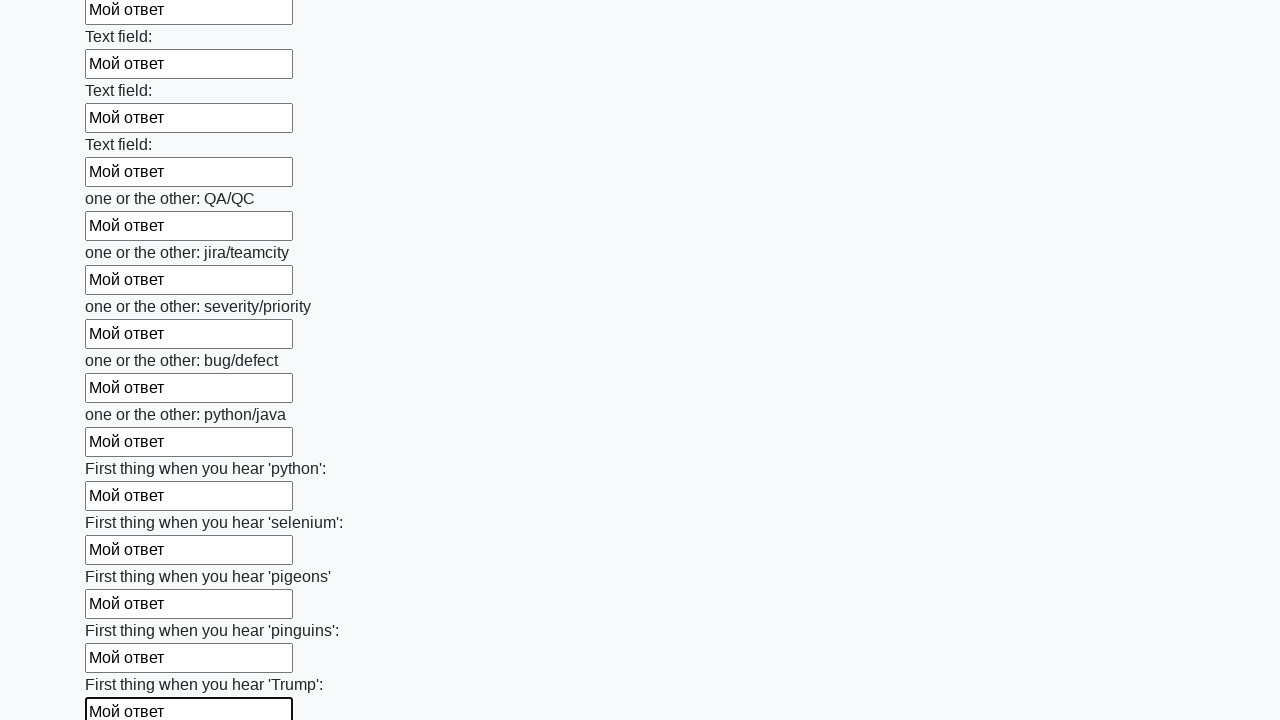

Filled input field with 'Мой ответ' on input >> nth=97
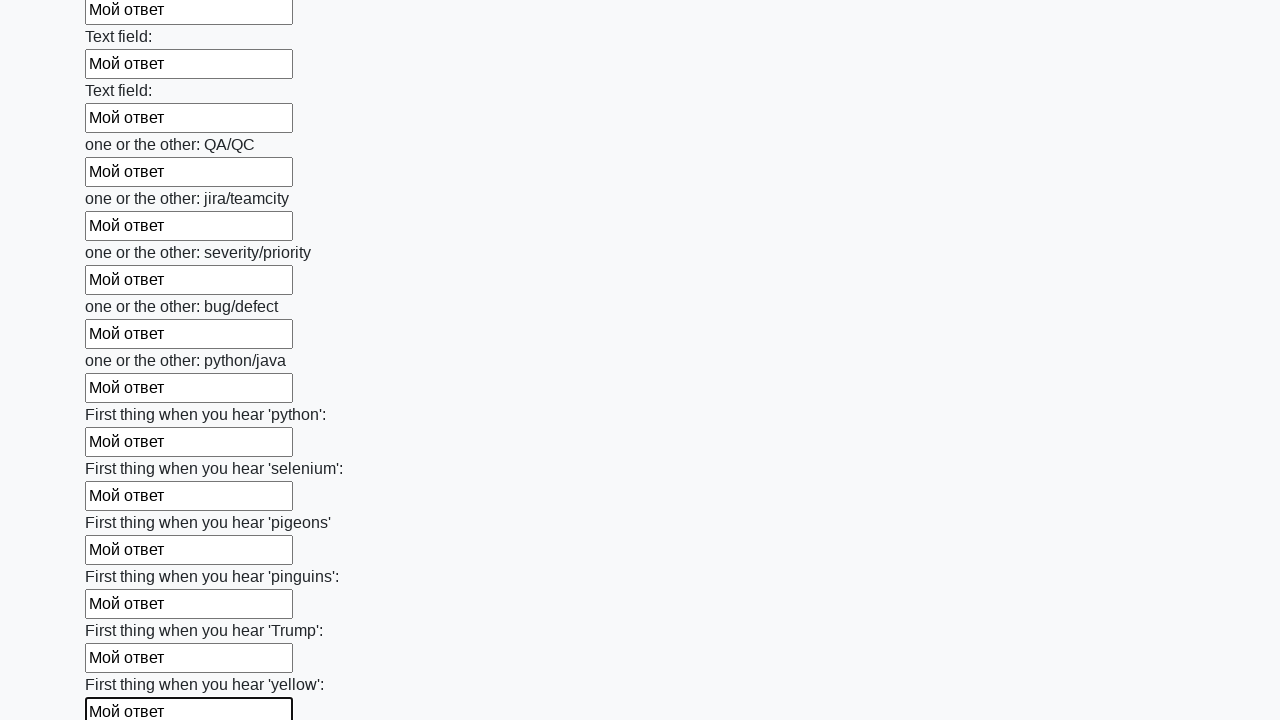

Filled input field with 'Мой ответ' on input >> nth=98
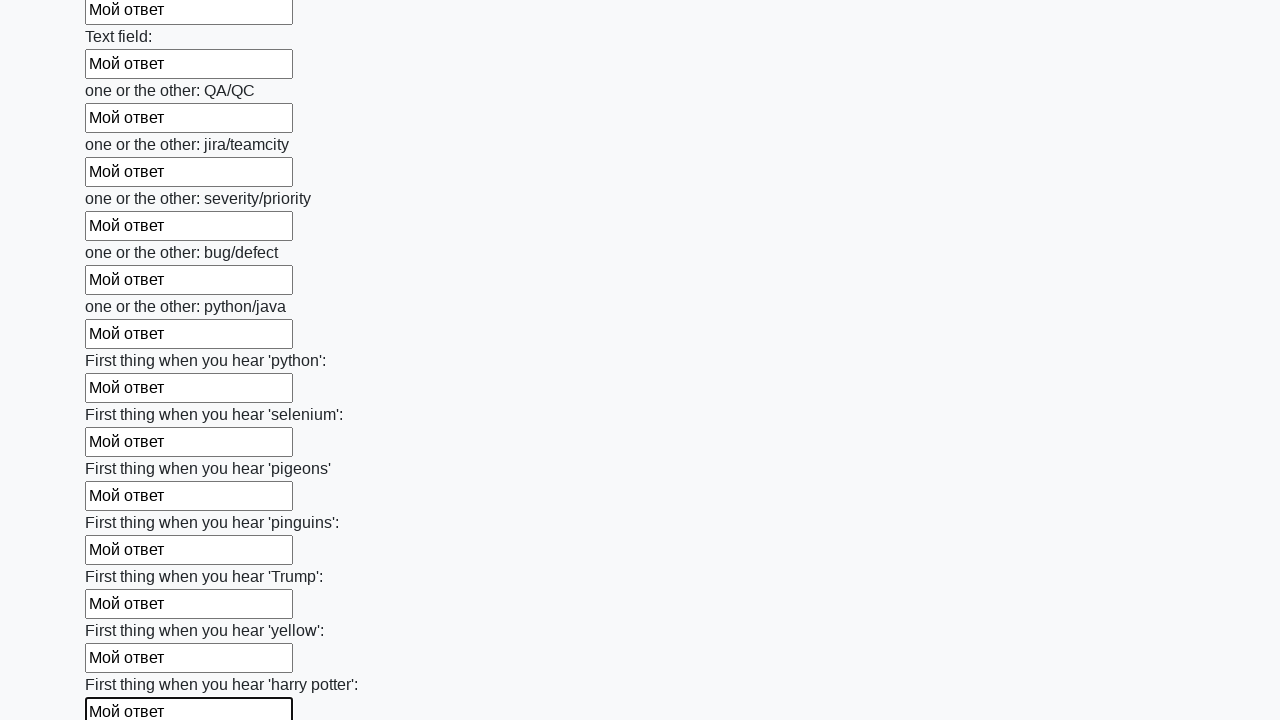

Filled input field with 'Мой ответ' on input >> nth=99
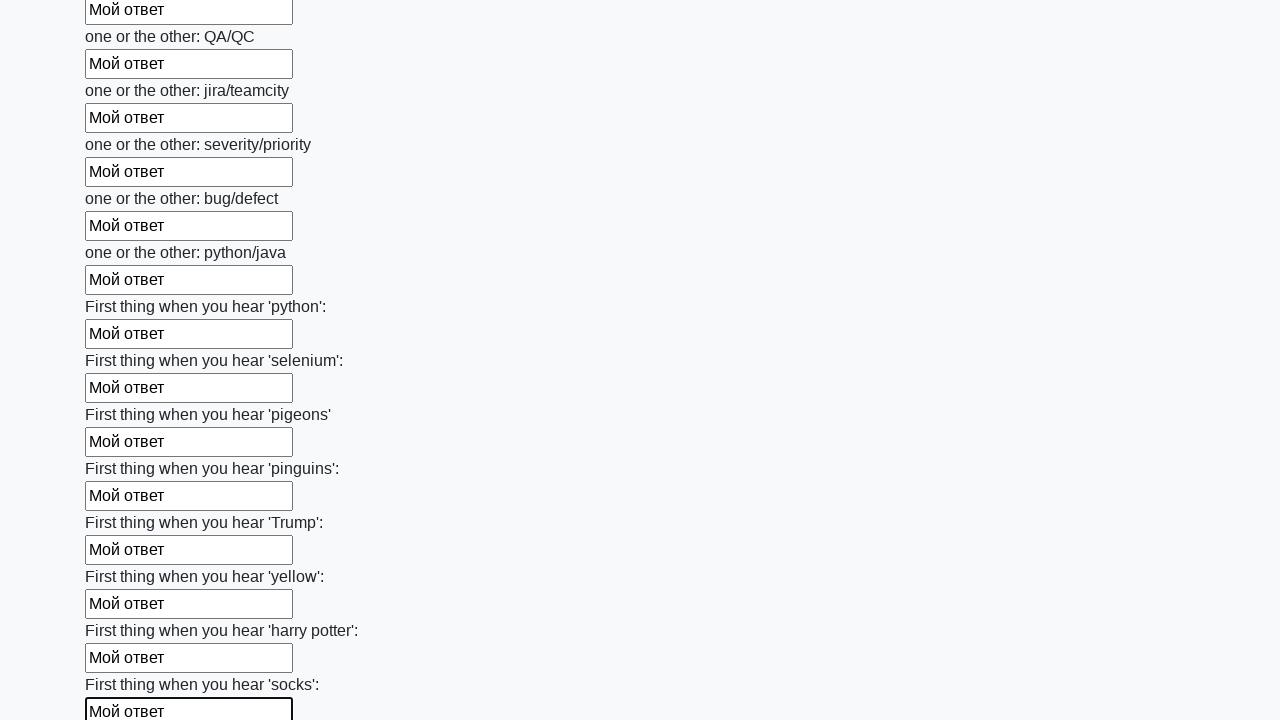

Clicked the submit button to submit the form at (123, 611) on button.btn
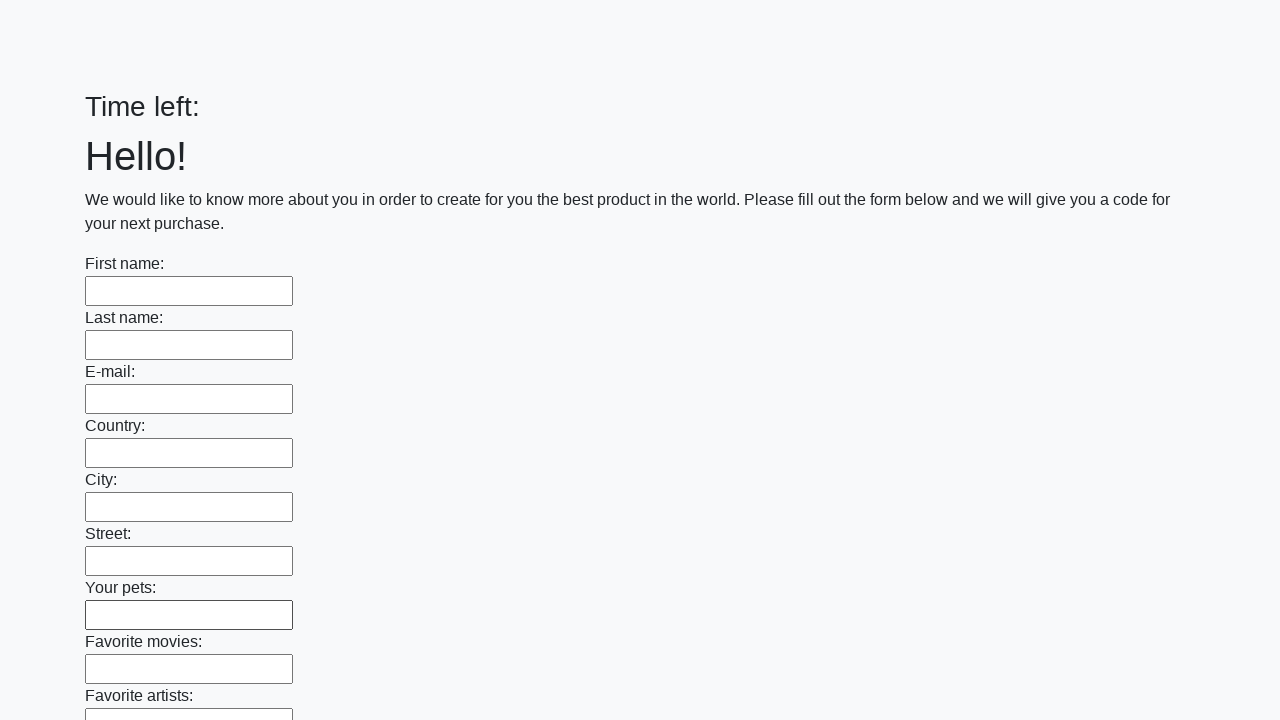

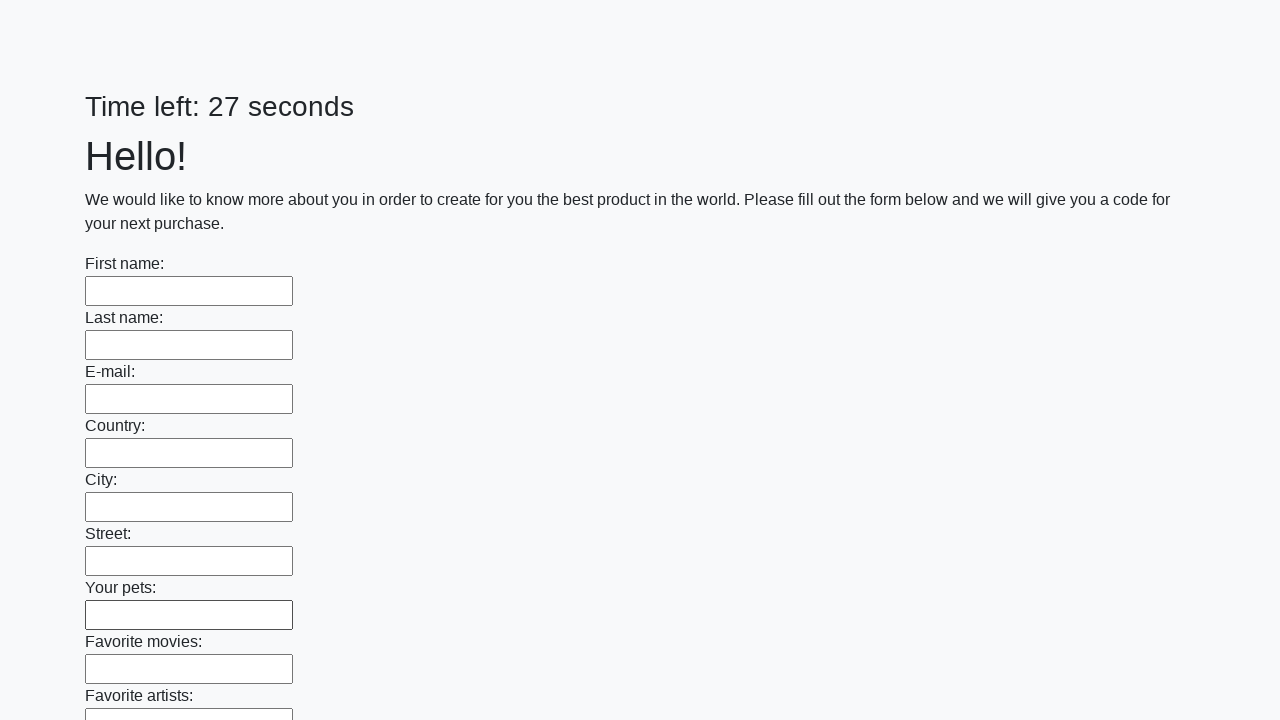